Tests a practice form by filling in personal details including name, email, phone number, subjects, date of birth, hobbies, address, and state/city selections, then submits the form and verifies validation styling.

Starting URL: https://demoqa.com/automation-practice-form

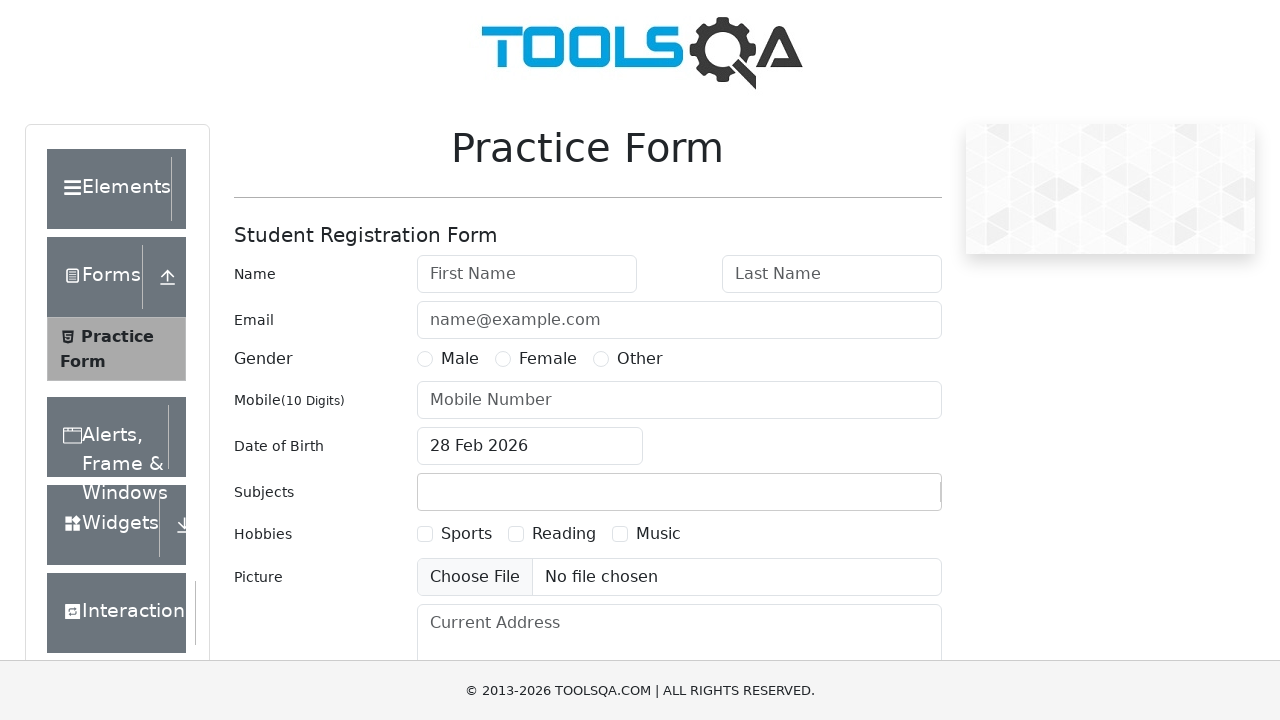

Filled first name field with 'Usman' on #firstName
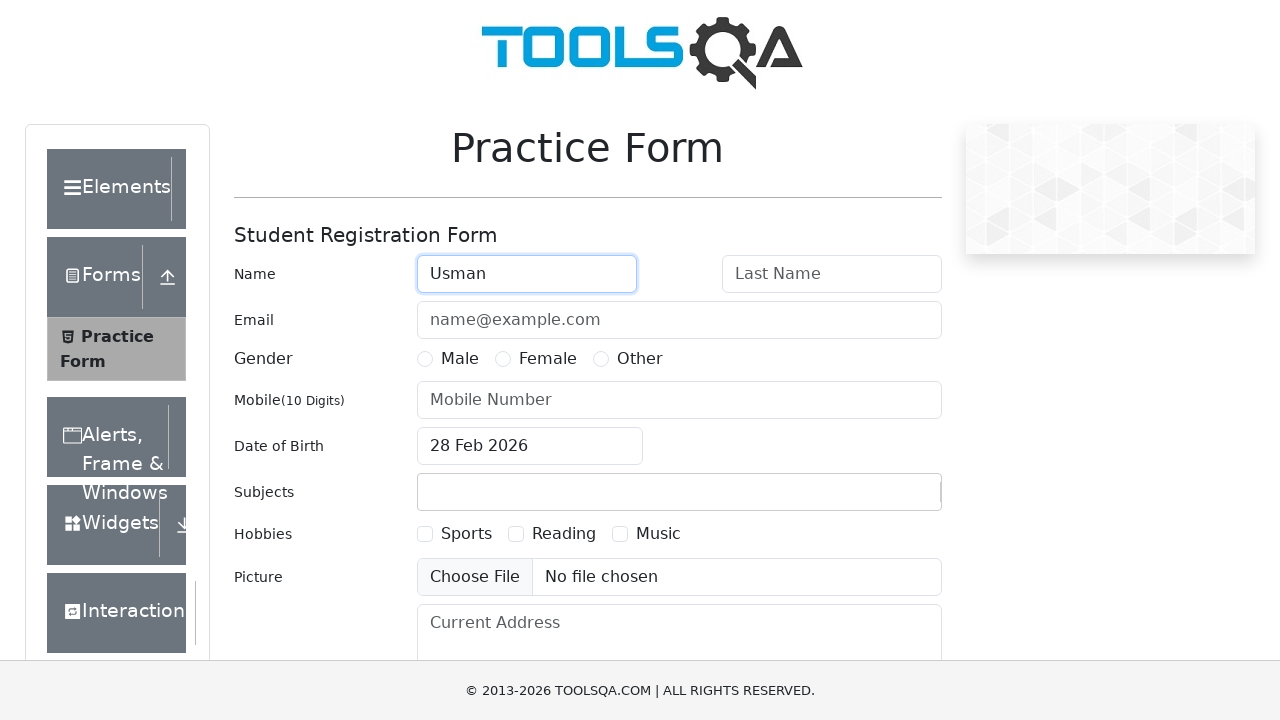

Filled last name field with 'Ali' on #lastName
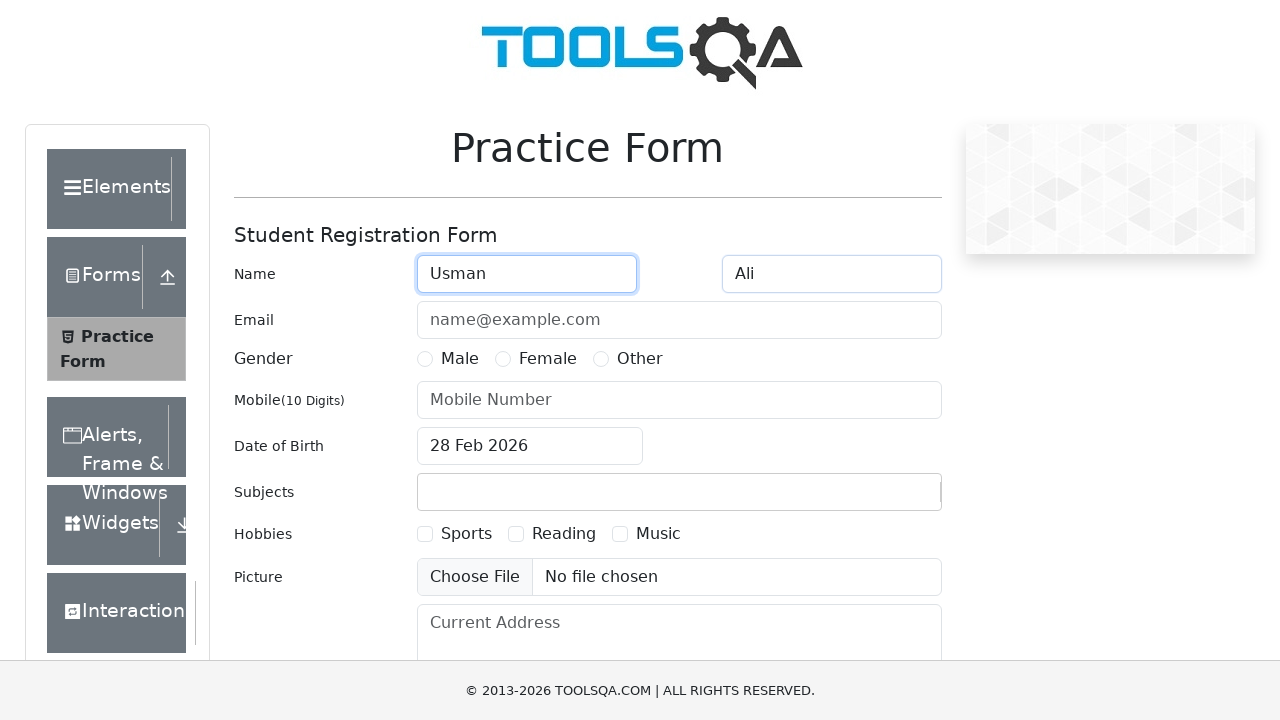

Filled email field with 'abc@gmail.com' on #userEmail
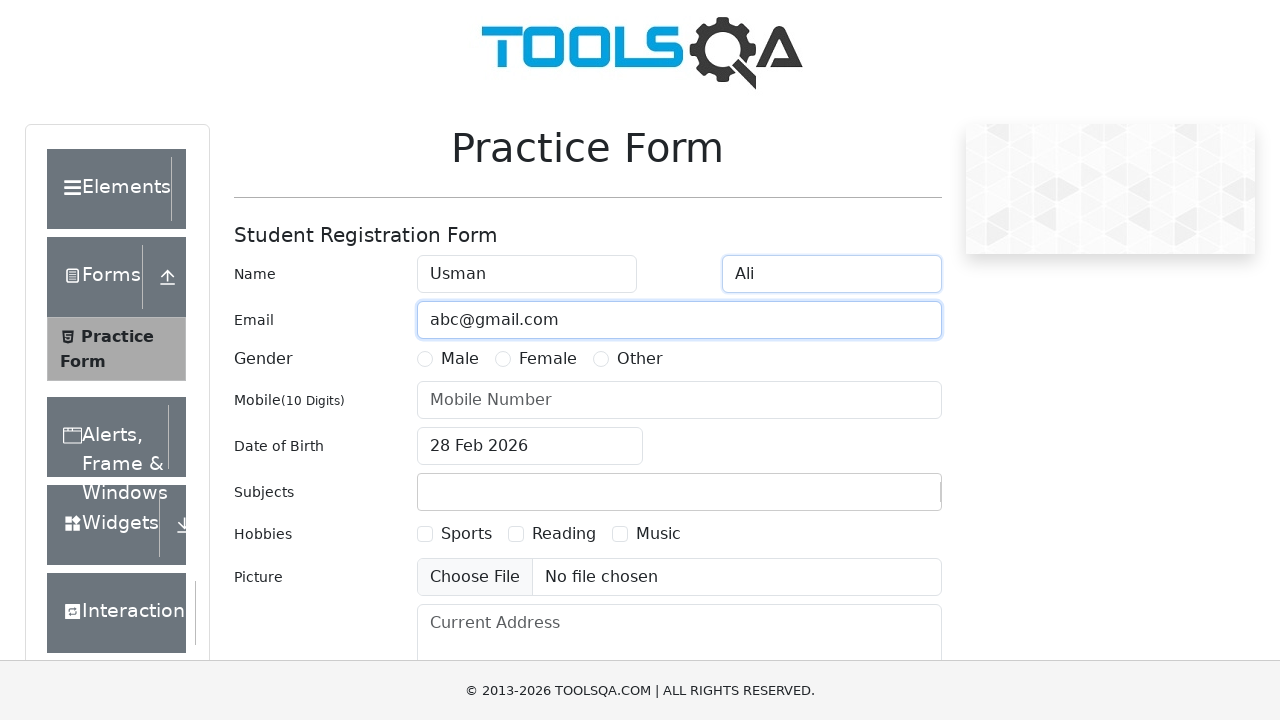

Filled phone number field with '0123456789' on #userNumber
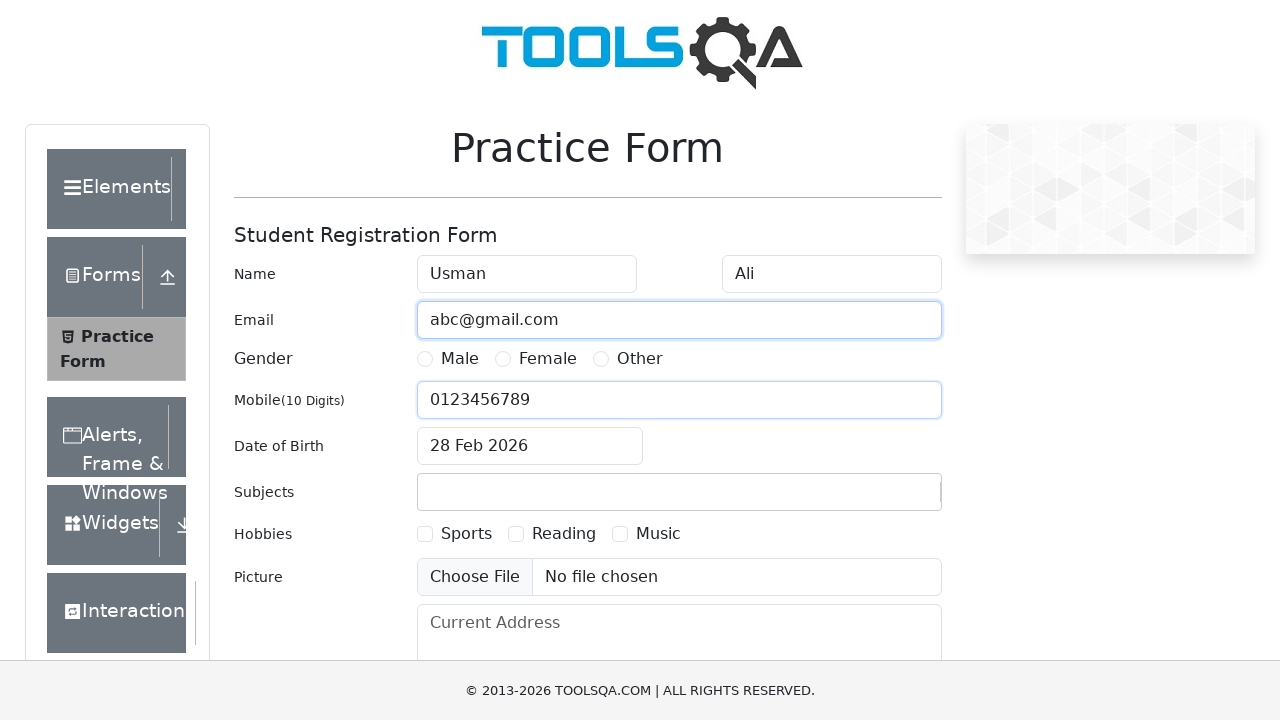

Filled subjects field with 'English' on #subjectsInput
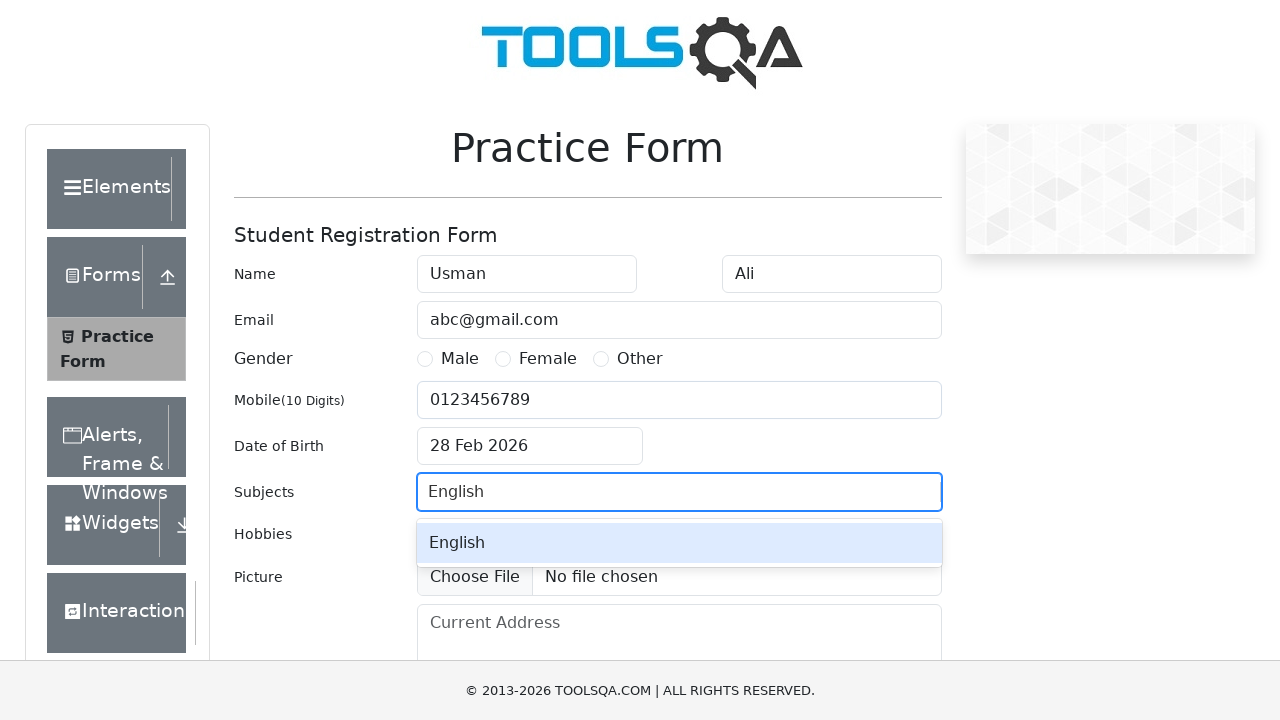

Clicked date of birth input to open date picker at (530, 446) on #dateOfBirthInput
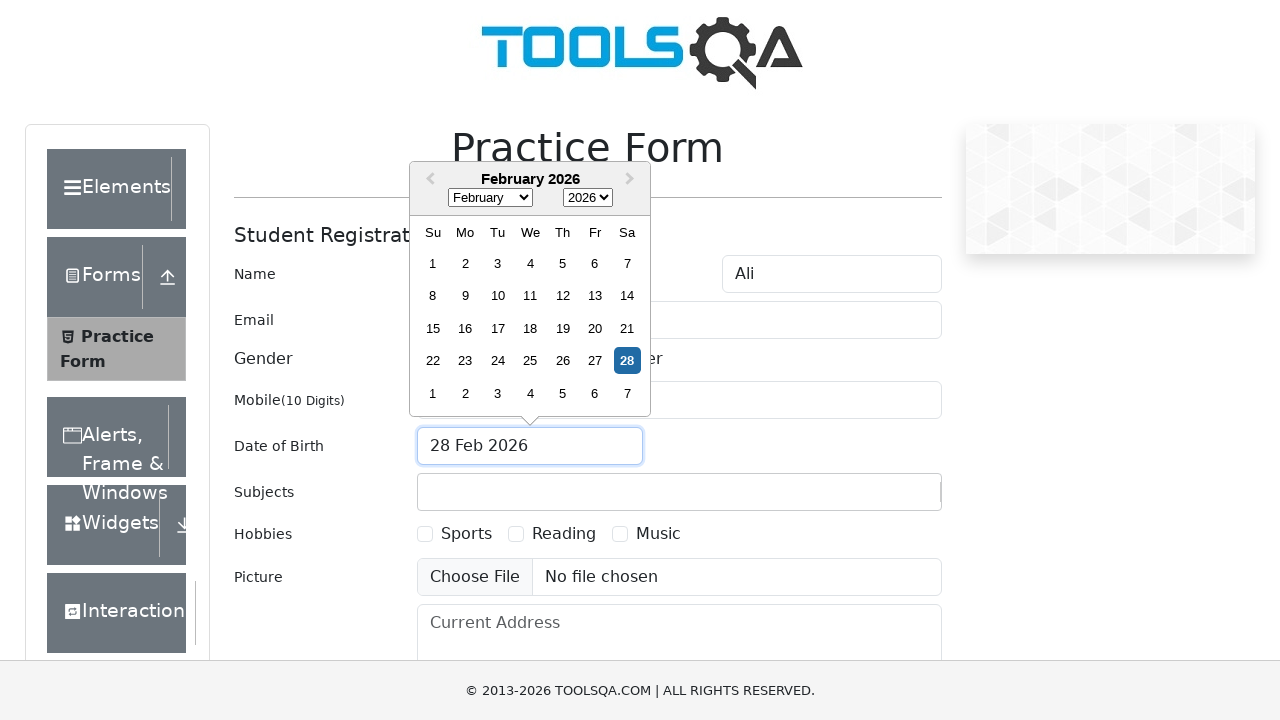

Date picker calendar loaded
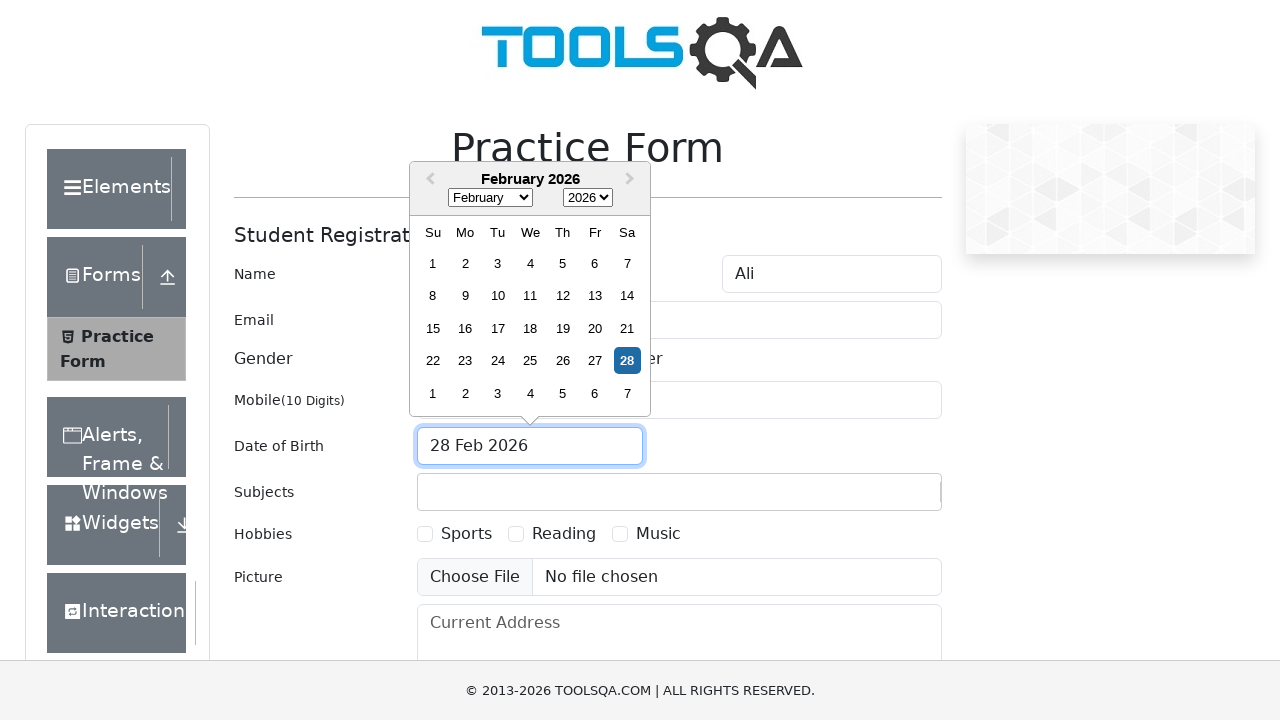

Navigated to previous month in date picker at (428, 180) on xpath=//button[contains(@class, 'react-datepicker__navigation--previous')]
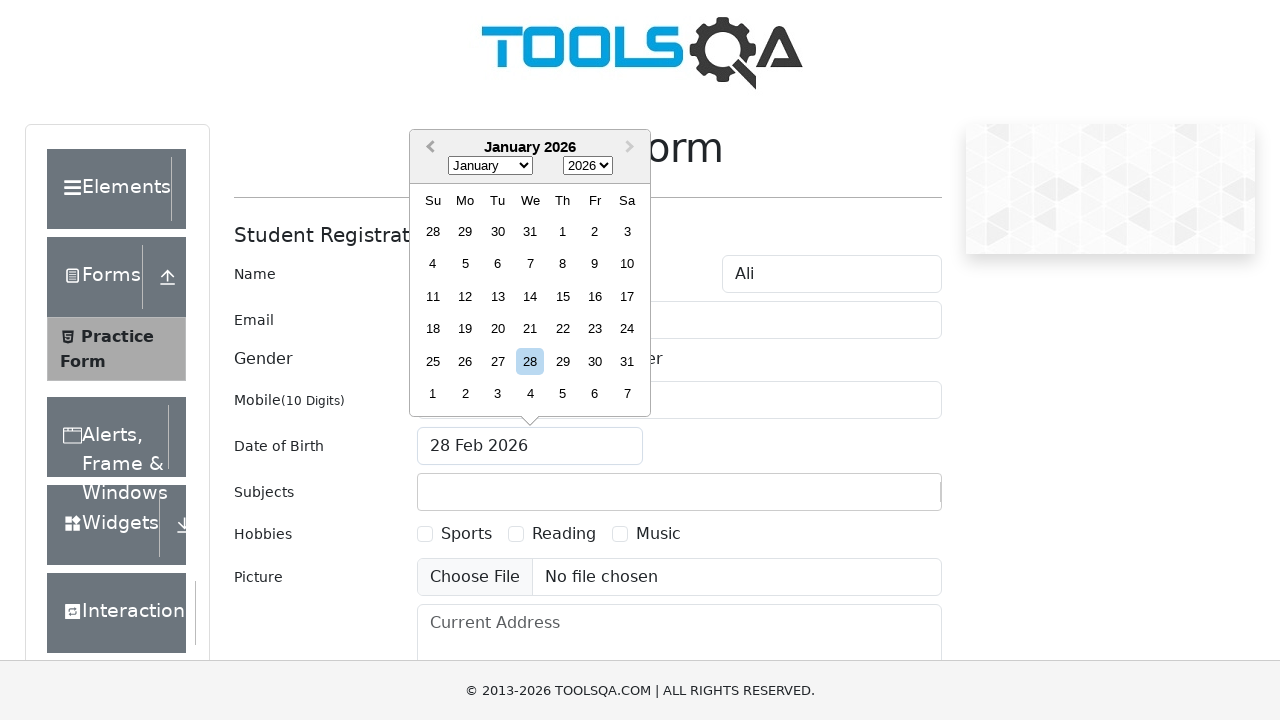

Navigated to previous month in date picker at (428, 148) on xpath=//button[contains(@class, 'react-datepicker__navigation--previous')]
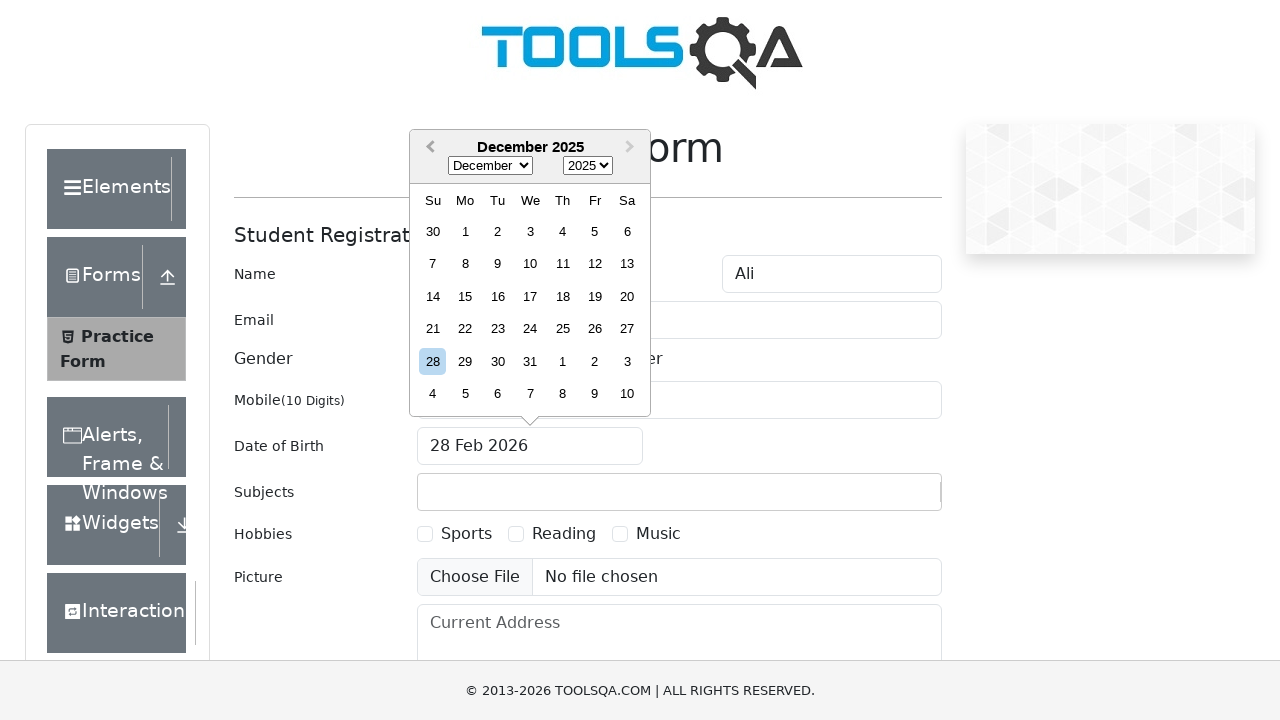

Navigated to previous month in date picker at (428, 148) on xpath=//button[contains(@class, 'react-datepicker__navigation--previous')]
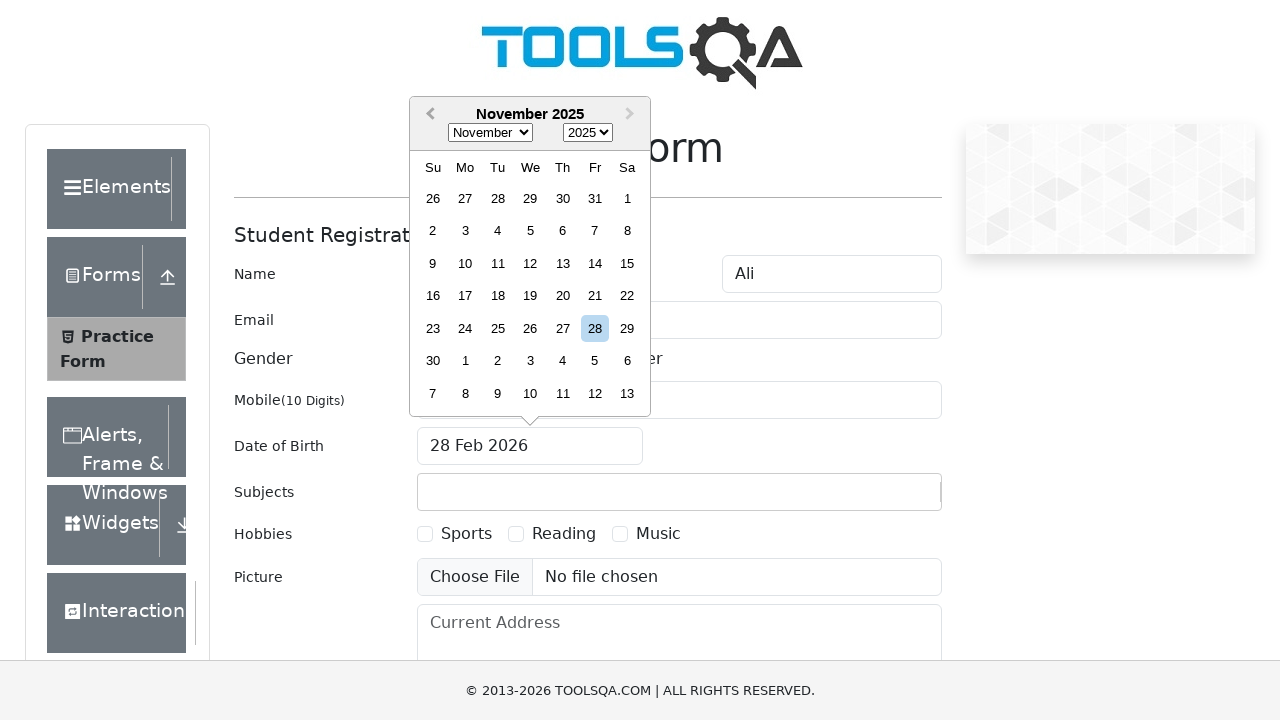

Navigated to previous month in date picker at (428, 115) on xpath=//button[contains(@class, 'react-datepicker__navigation--previous')]
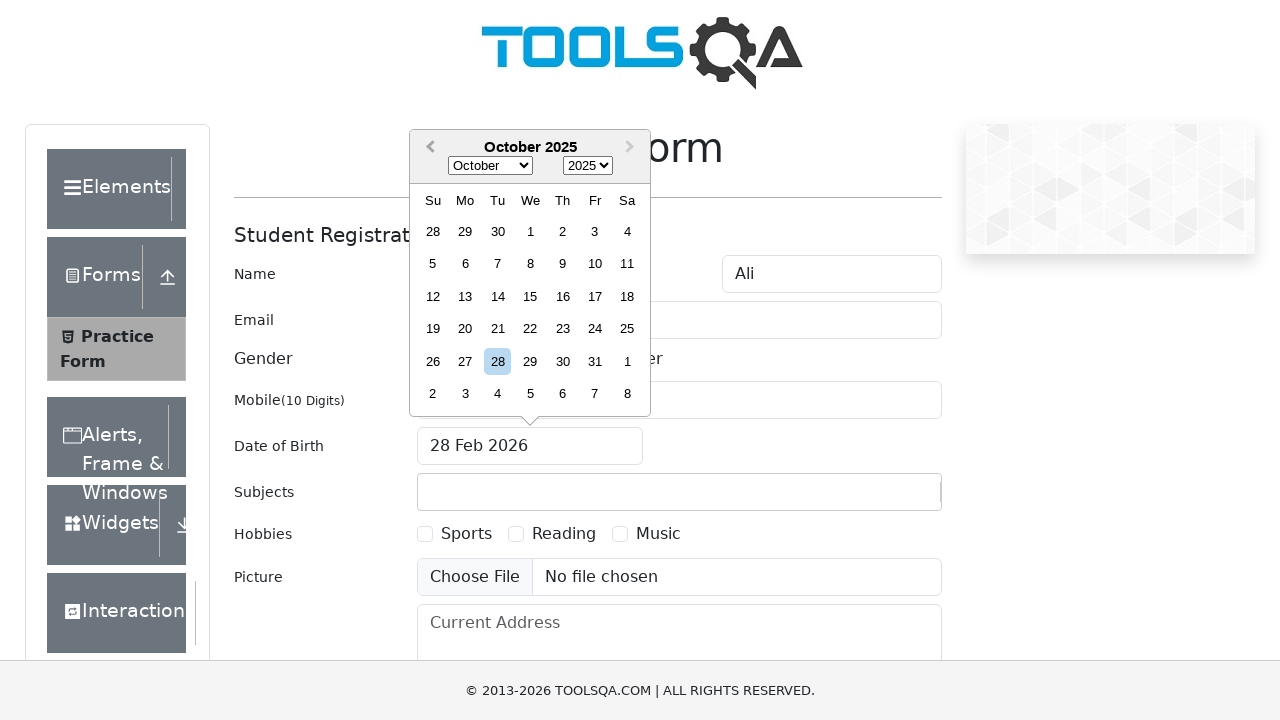

Navigated to previous month in date picker at (428, 148) on xpath=//button[contains(@class, 'react-datepicker__navigation--previous')]
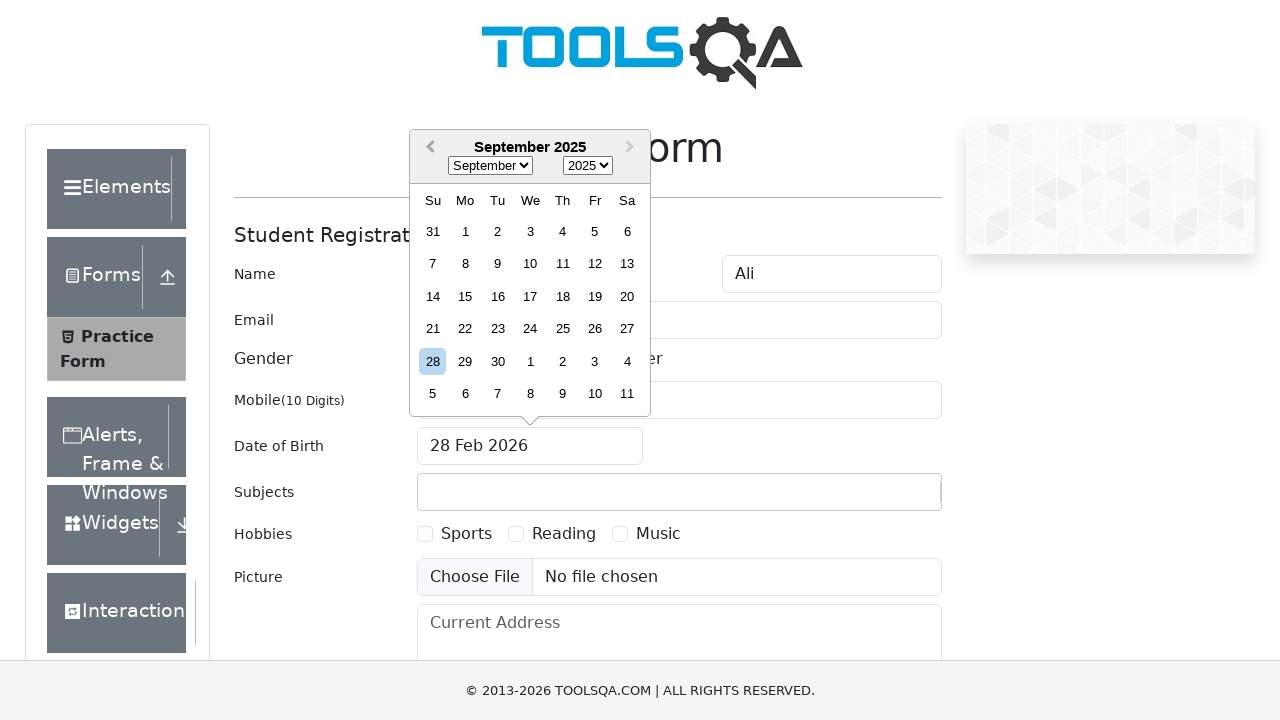

Navigated to previous month in date picker at (428, 148) on xpath=//button[contains(@class, 'react-datepicker__navigation--previous')]
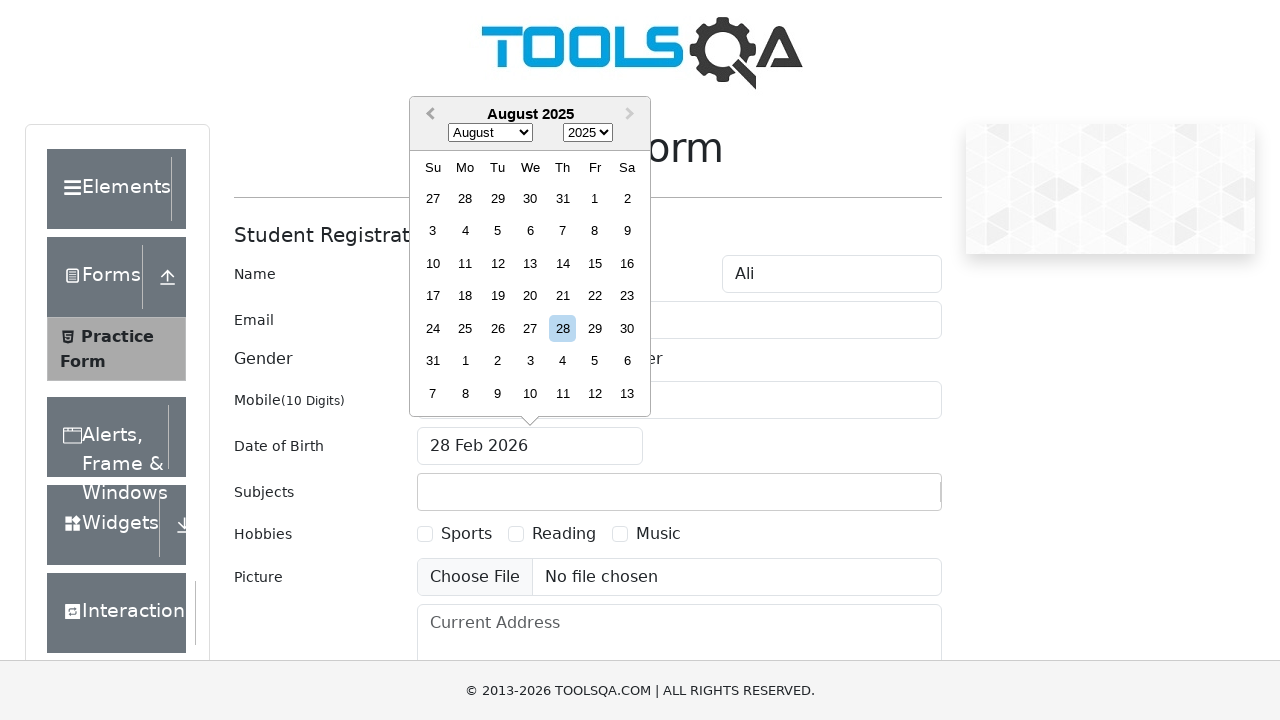

Navigated to previous month in date picker at (428, 115) on xpath=//button[contains(@class, 'react-datepicker__navigation--previous')]
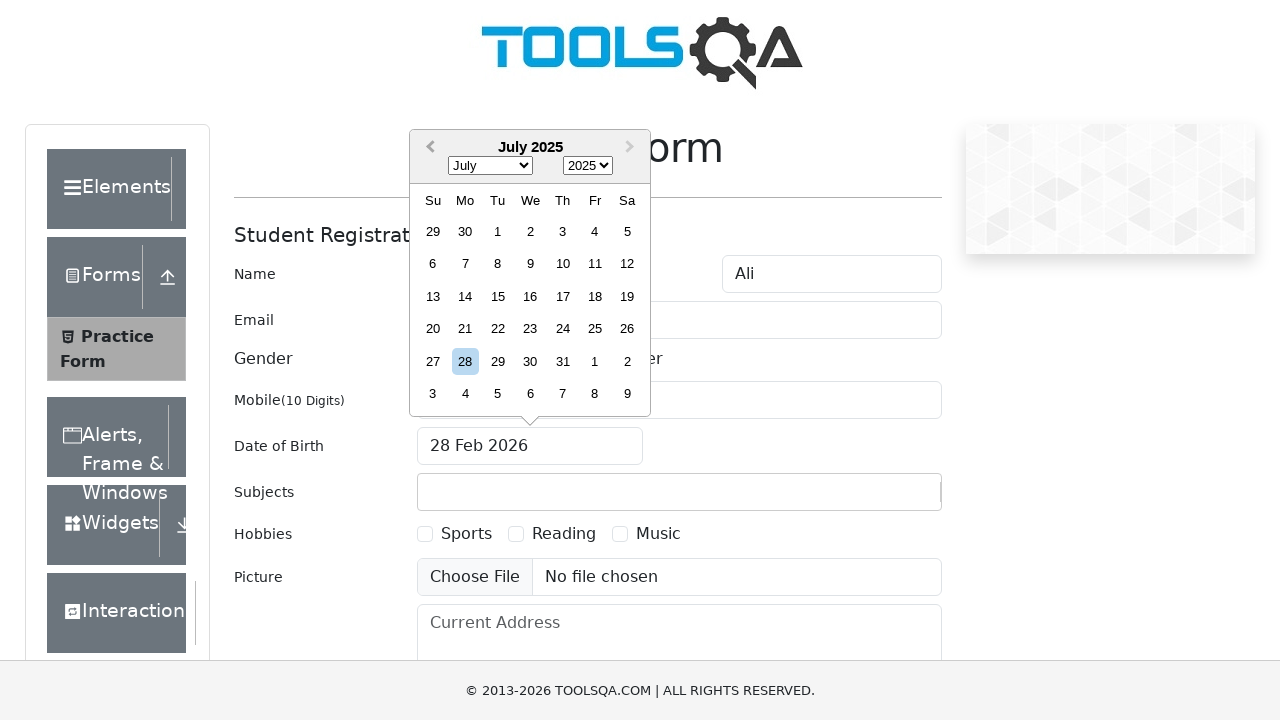

Navigated to previous month in date picker at (428, 148) on xpath=//button[contains(@class, 'react-datepicker__navigation--previous')]
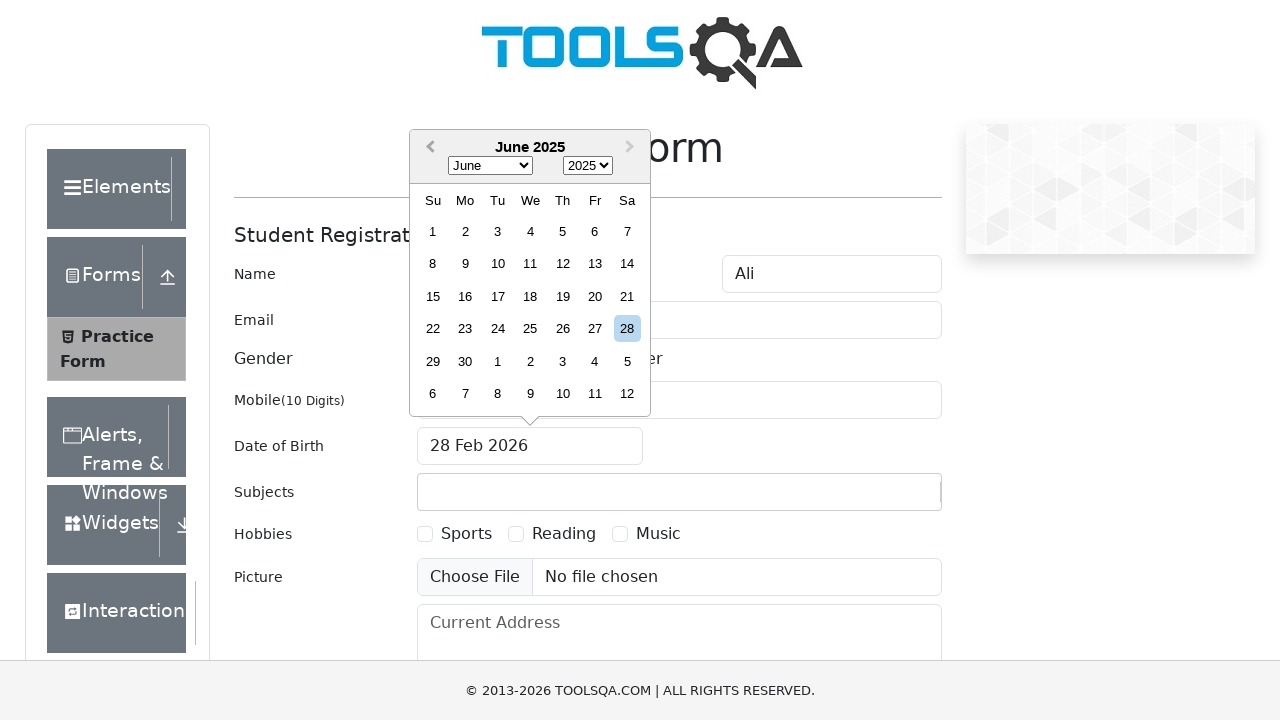

Navigated to previous month in date picker at (428, 148) on xpath=//button[contains(@class, 'react-datepicker__navigation--previous')]
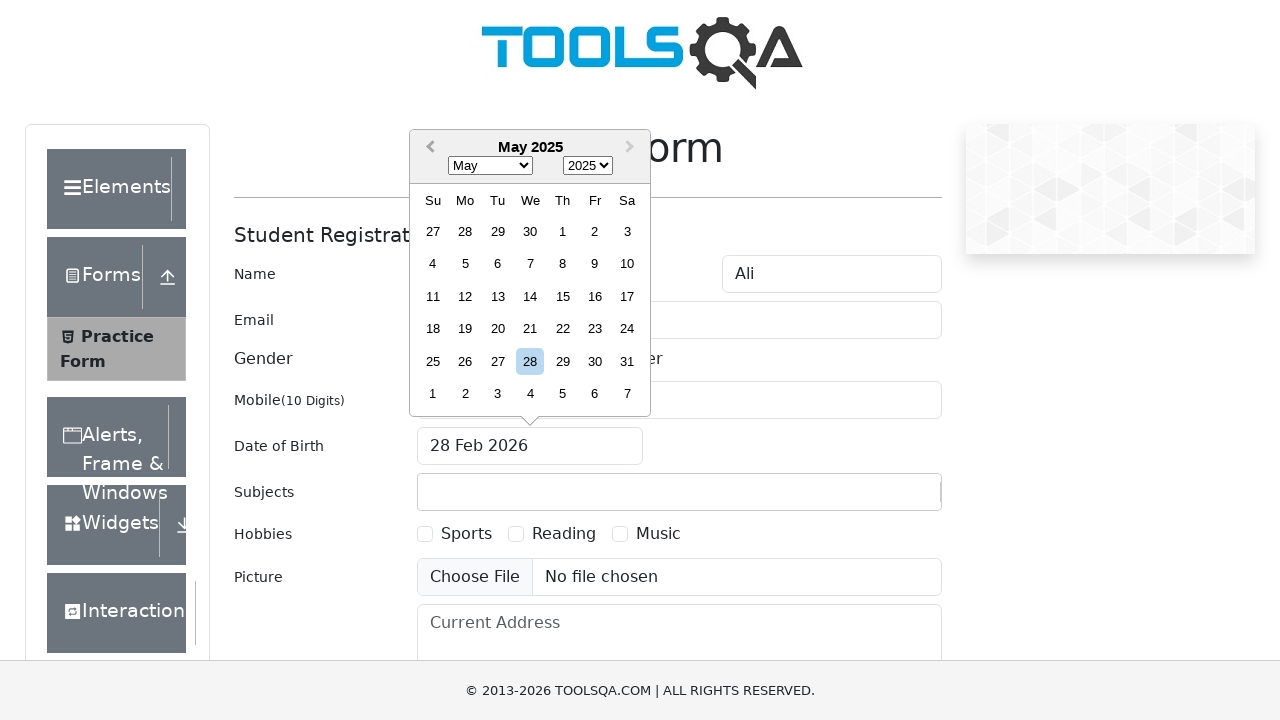

Navigated to previous month in date picker at (428, 148) on xpath=//button[contains(@class, 'react-datepicker__navigation--previous')]
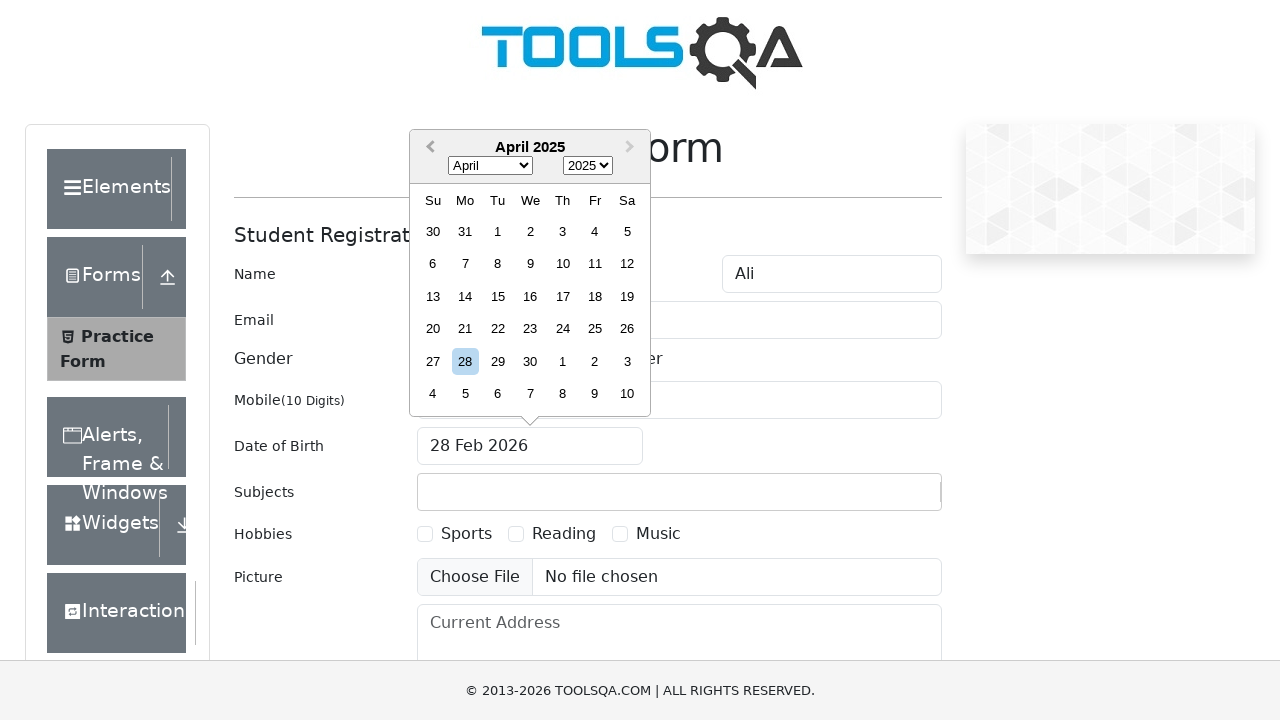

Navigated to previous month in date picker at (428, 148) on xpath=//button[contains(@class, 'react-datepicker__navigation--previous')]
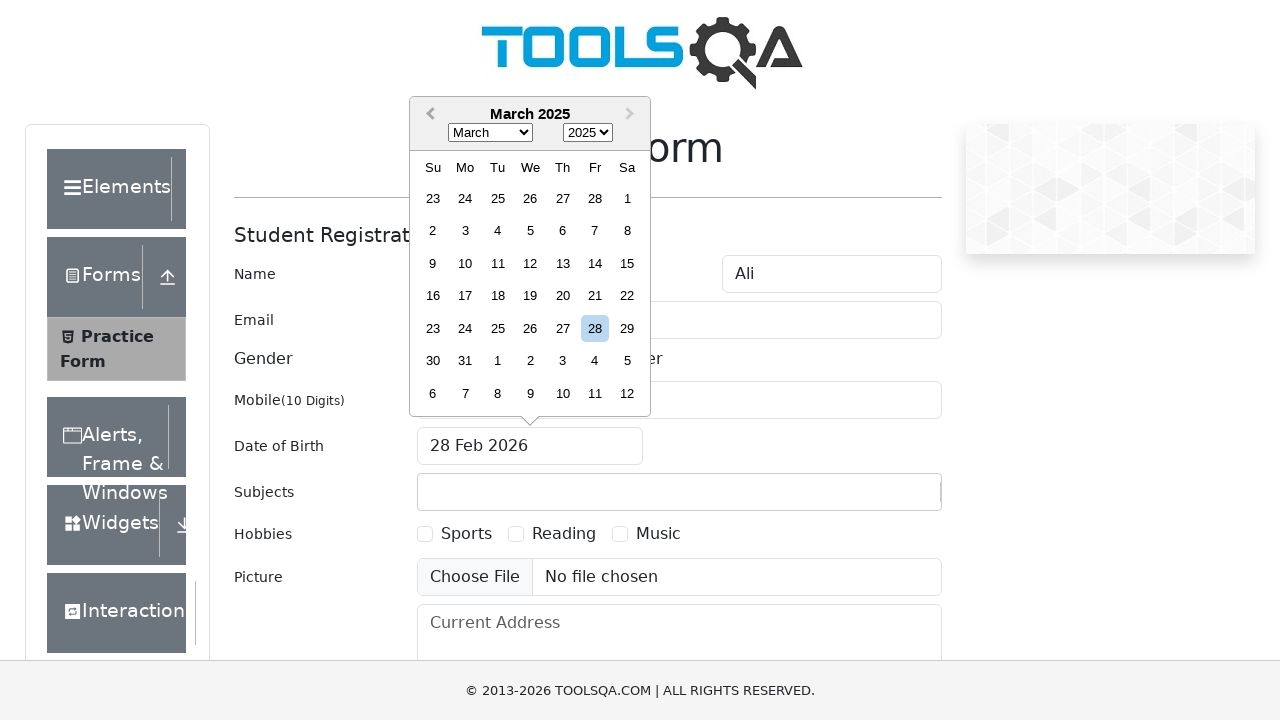

Navigated to previous month in date picker at (428, 115) on xpath=//button[contains(@class, 'react-datepicker__navigation--previous')]
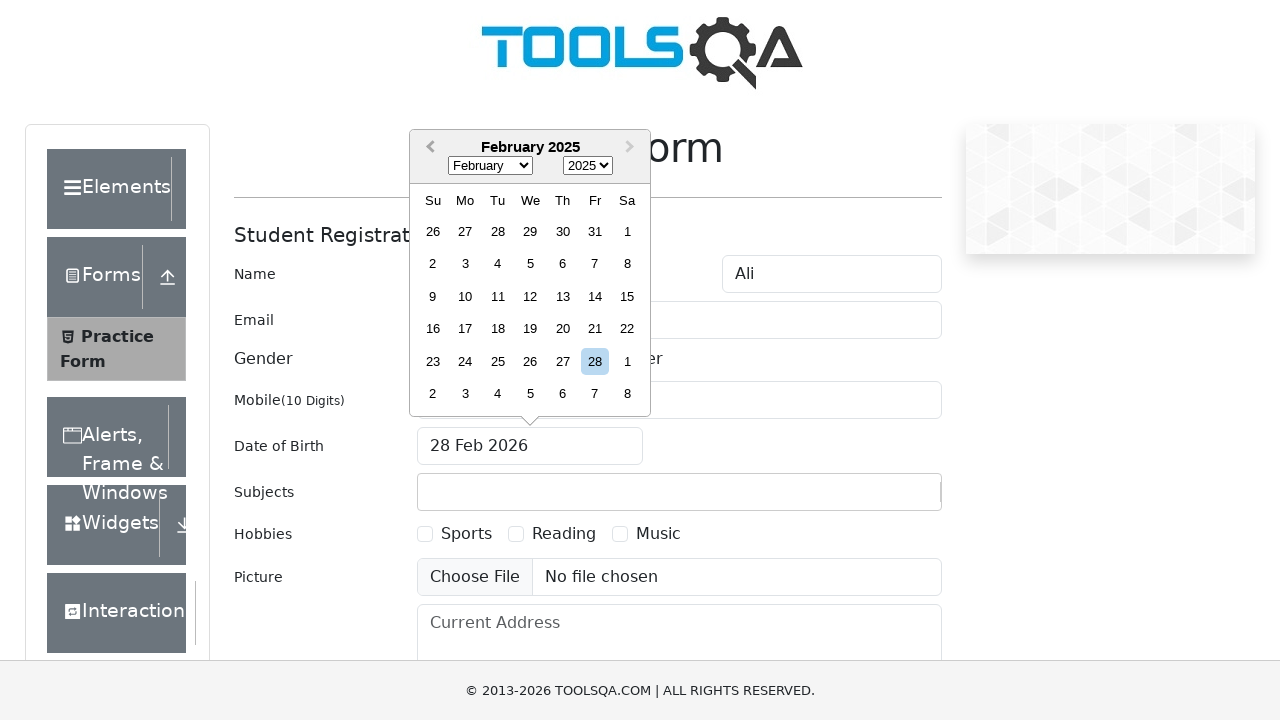

Navigated to previous month in date picker at (428, 148) on xpath=//button[contains(@class, 'react-datepicker__navigation--previous')]
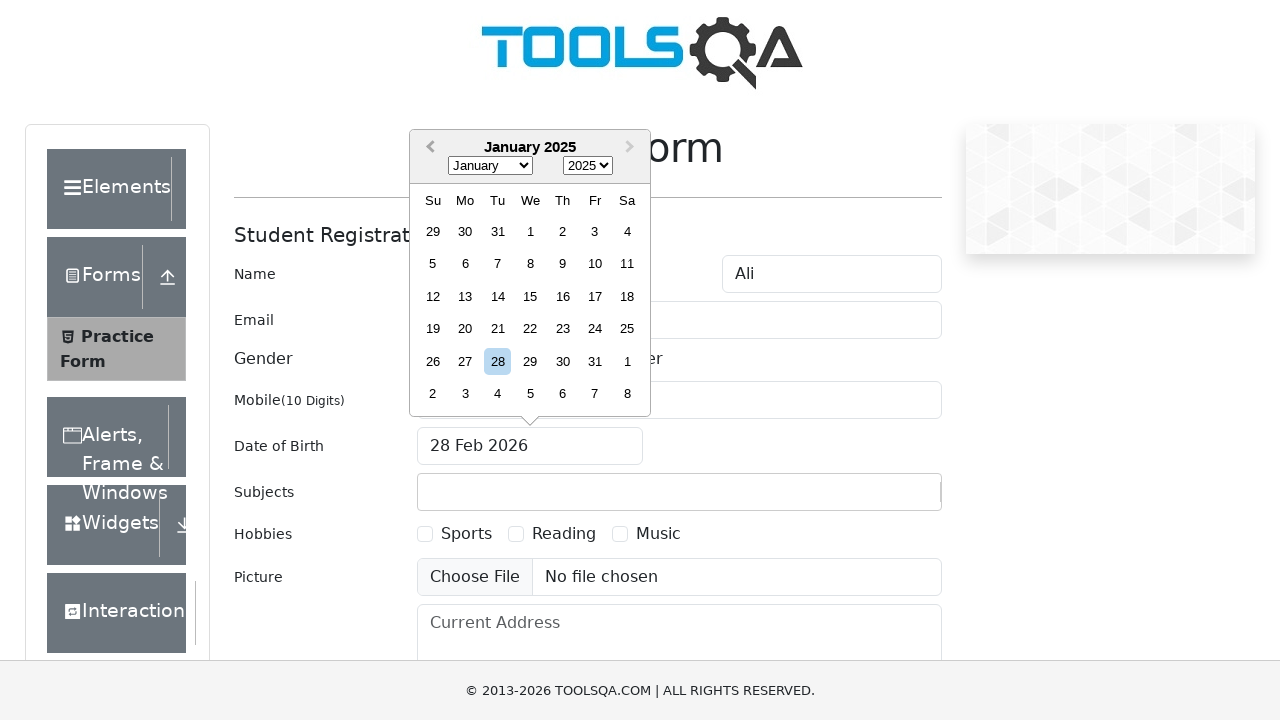

Navigated to previous month in date picker at (428, 148) on xpath=//button[contains(@class, 'react-datepicker__navigation--previous')]
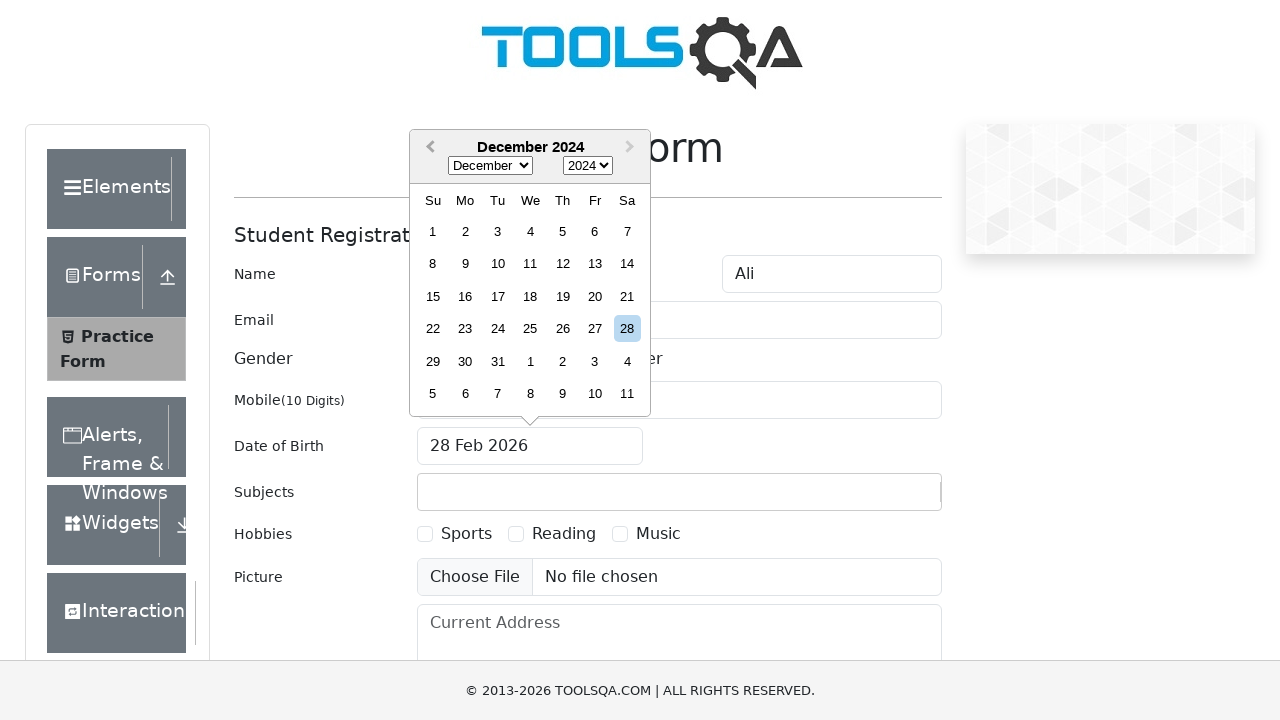

Navigated to previous month in date picker at (428, 148) on xpath=//button[contains(@class, 'react-datepicker__navigation--previous')]
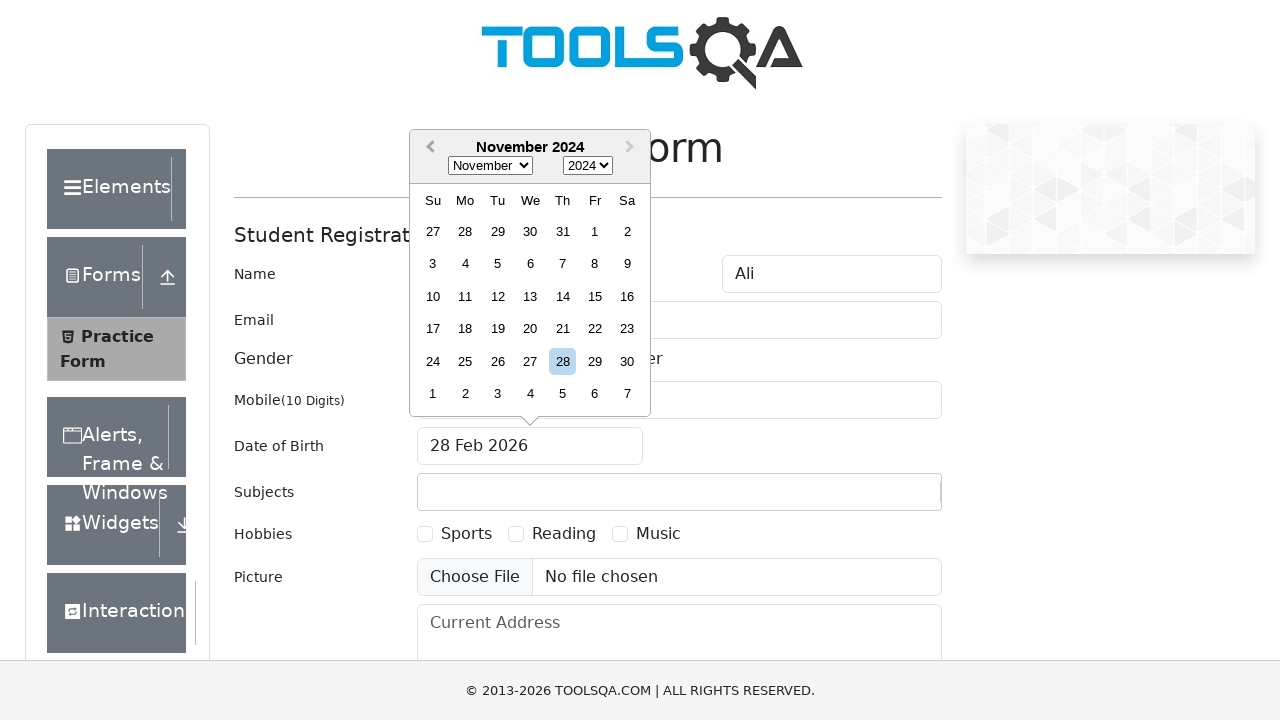

Navigated to previous month in date picker at (428, 148) on xpath=//button[contains(@class, 'react-datepicker__navigation--previous')]
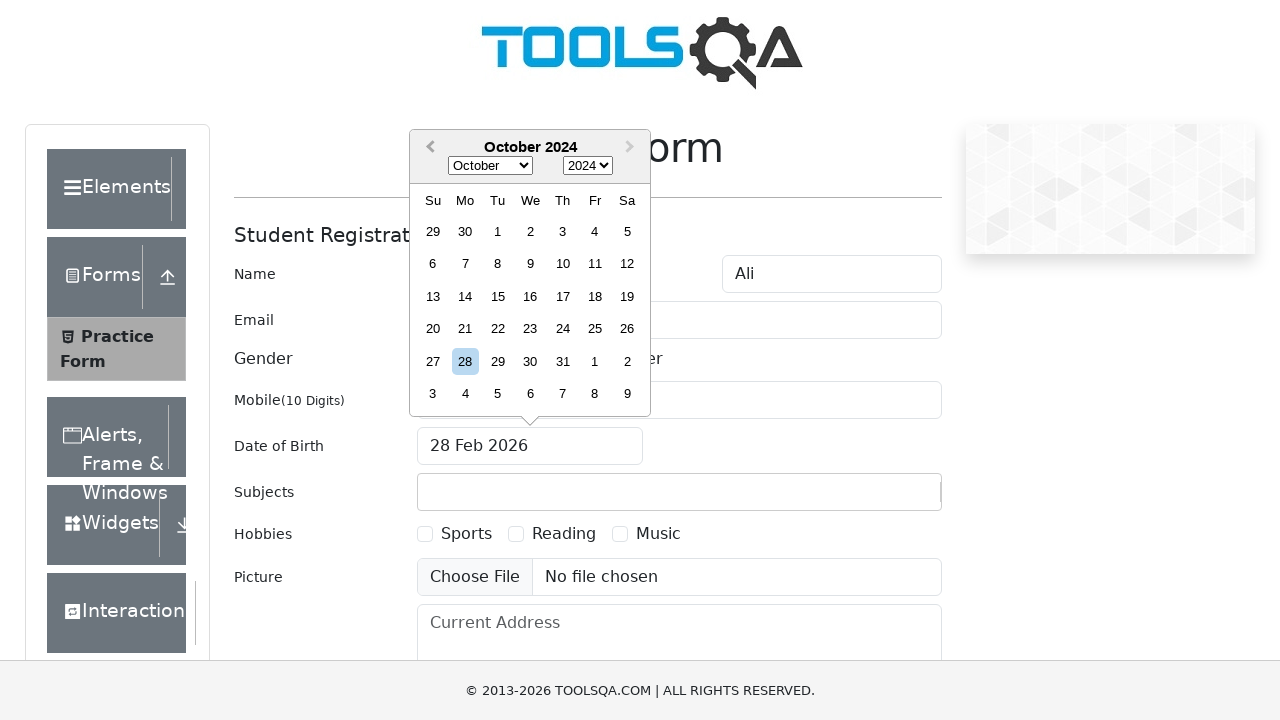

Navigated to previous month in date picker at (428, 148) on xpath=//button[contains(@class, 'react-datepicker__navigation--previous')]
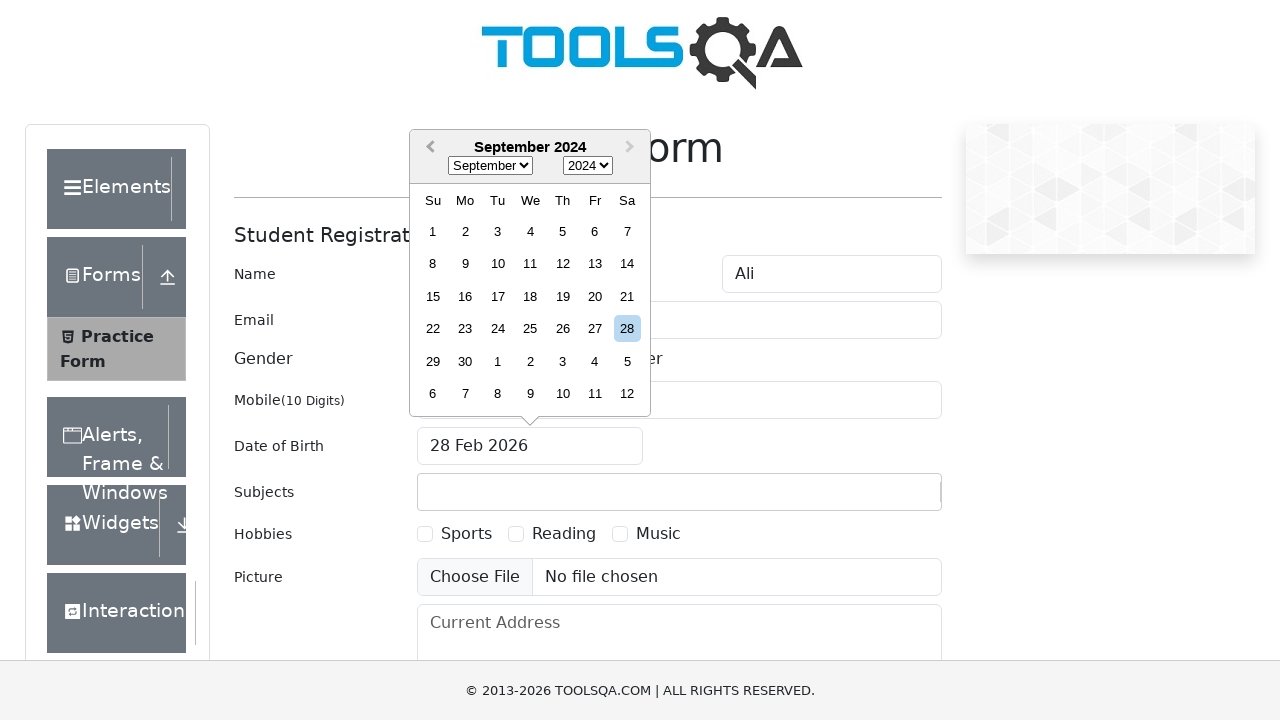

Navigated to previous month in date picker at (428, 148) on xpath=//button[contains(@class, 'react-datepicker__navigation--previous')]
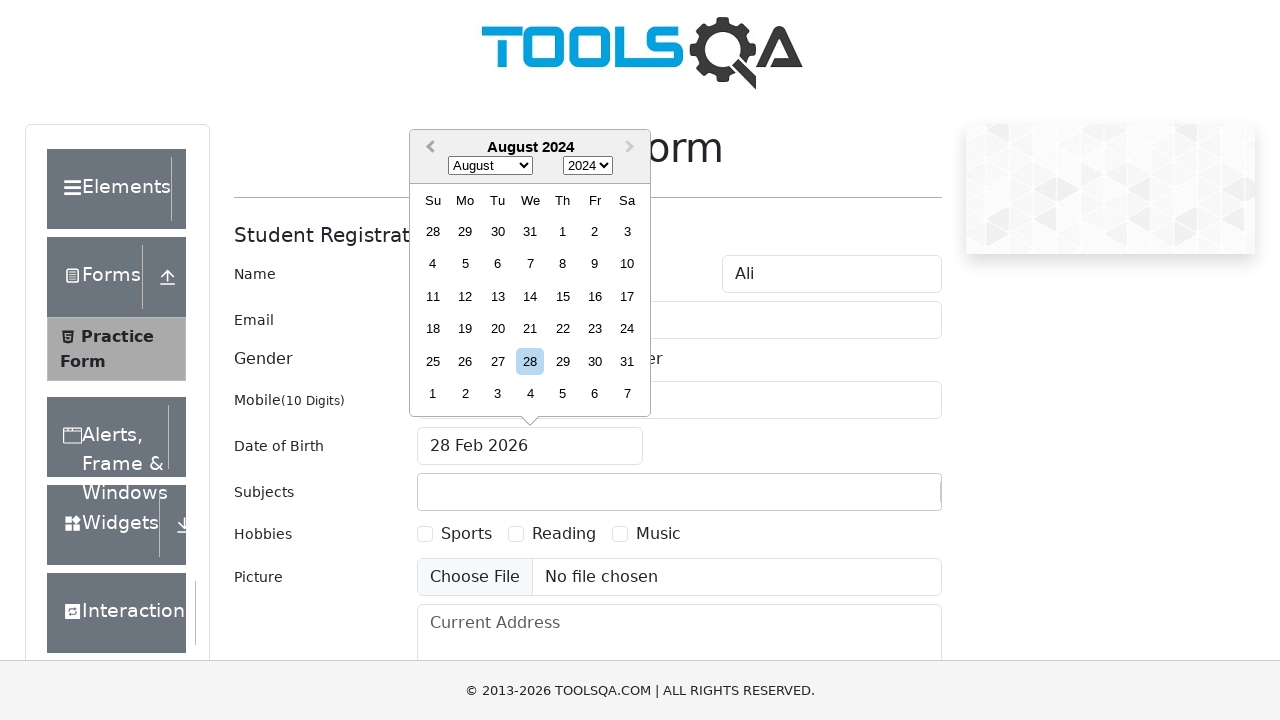

Navigated to previous month in date picker at (428, 148) on xpath=//button[contains(@class, 'react-datepicker__navigation--previous')]
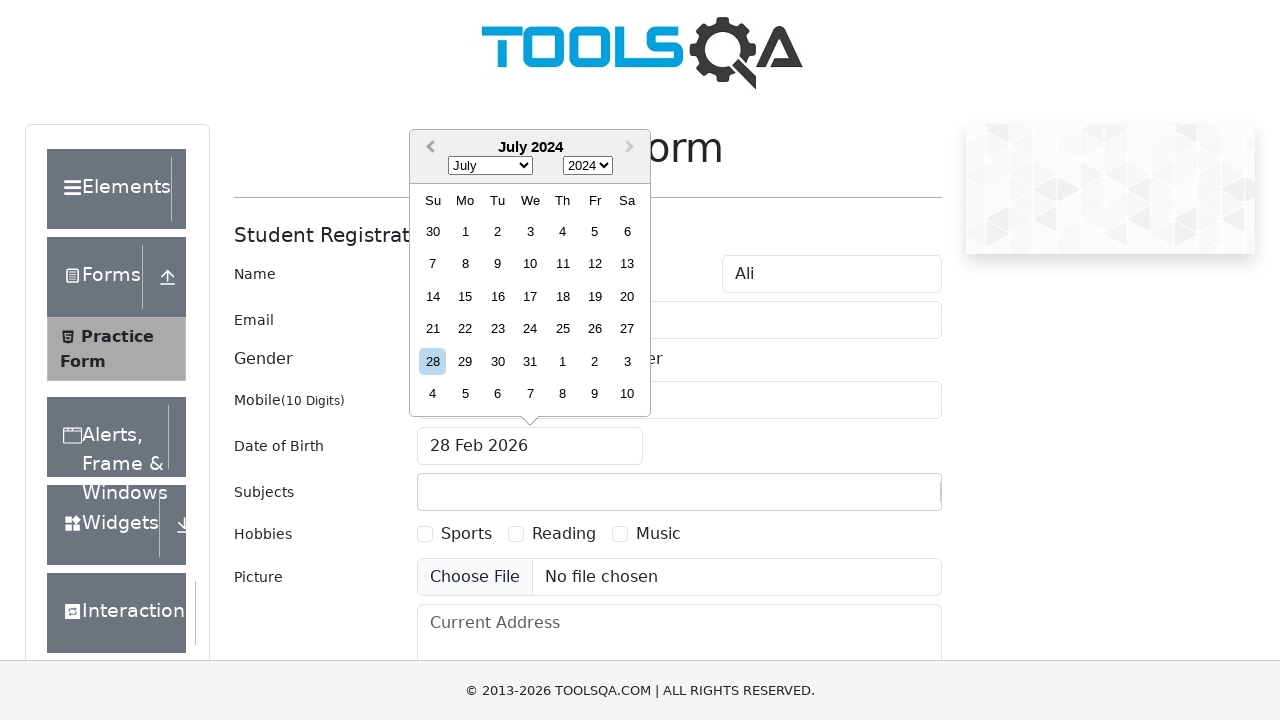

Navigated to previous month in date picker at (428, 148) on xpath=//button[contains(@class, 'react-datepicker__navigation--previous')]
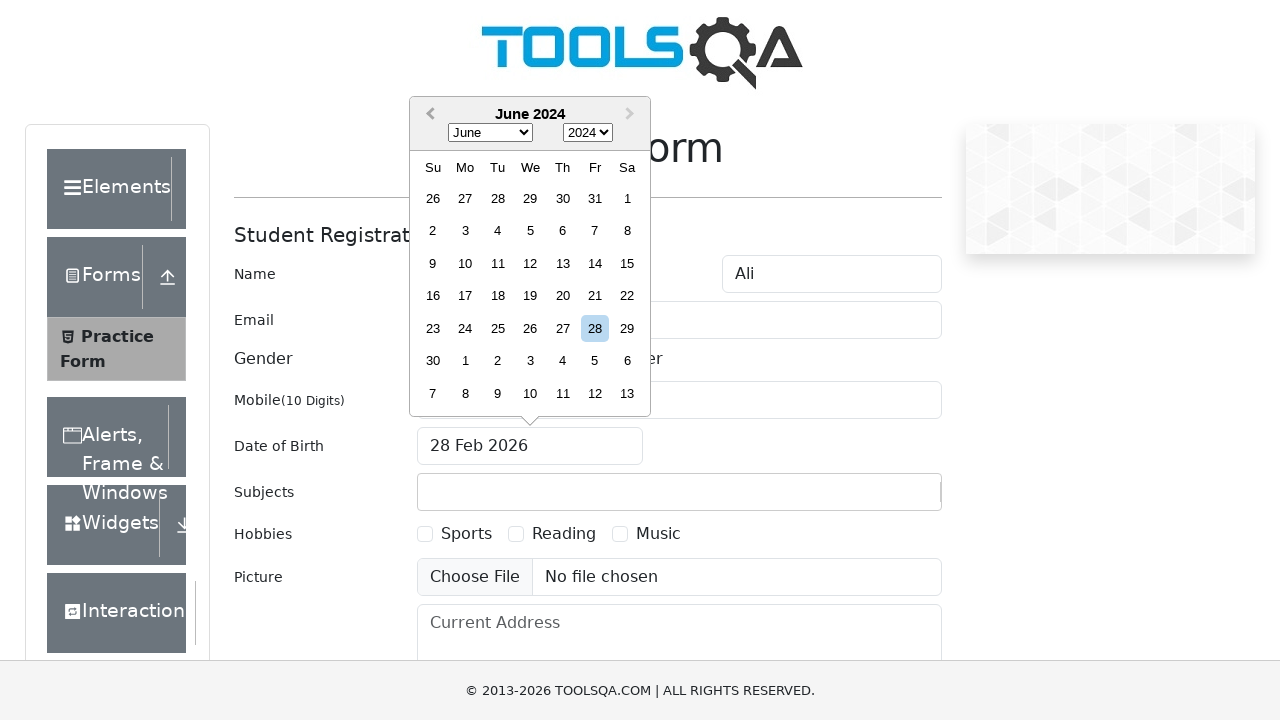

Navigated to previous month in date picker at (428, 115) on xpath=//button[contains(@class, 'react-datepicker__navigation--previous')]
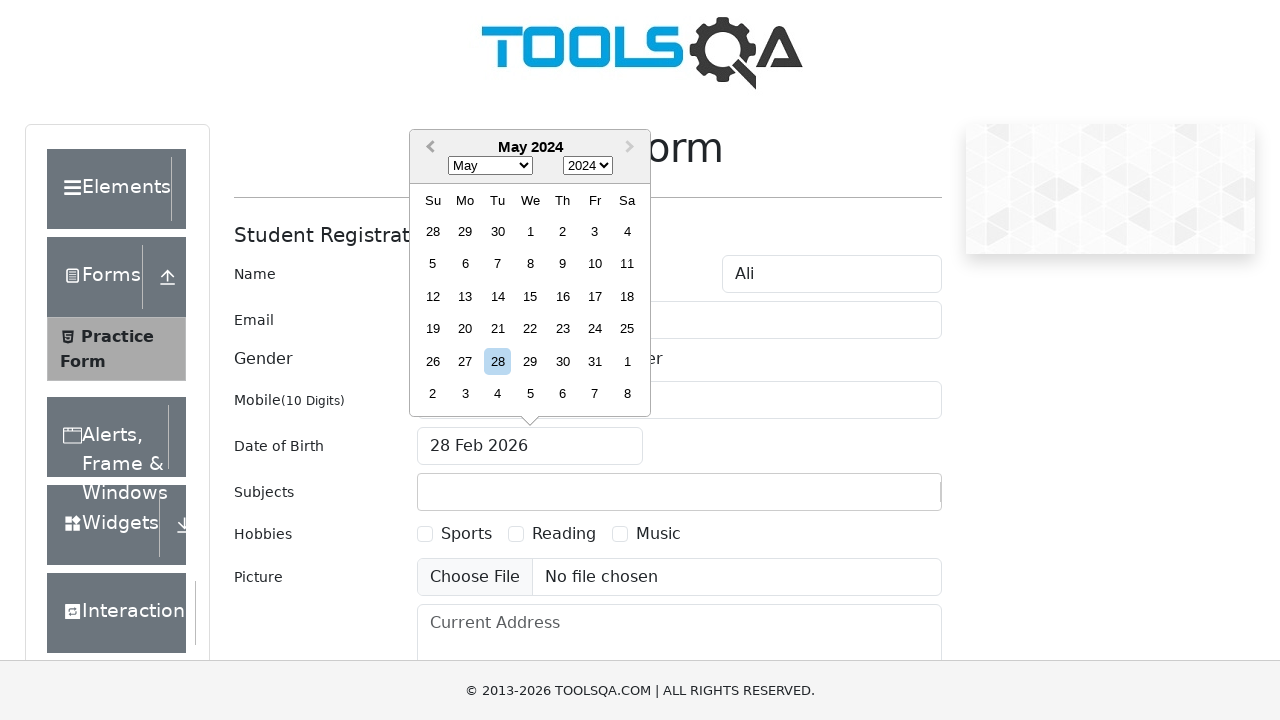

Navigated to previous month in date picker at (428, 148) on xpath=//button[contains(@class, 'react-datepicker__navigation--previous')]
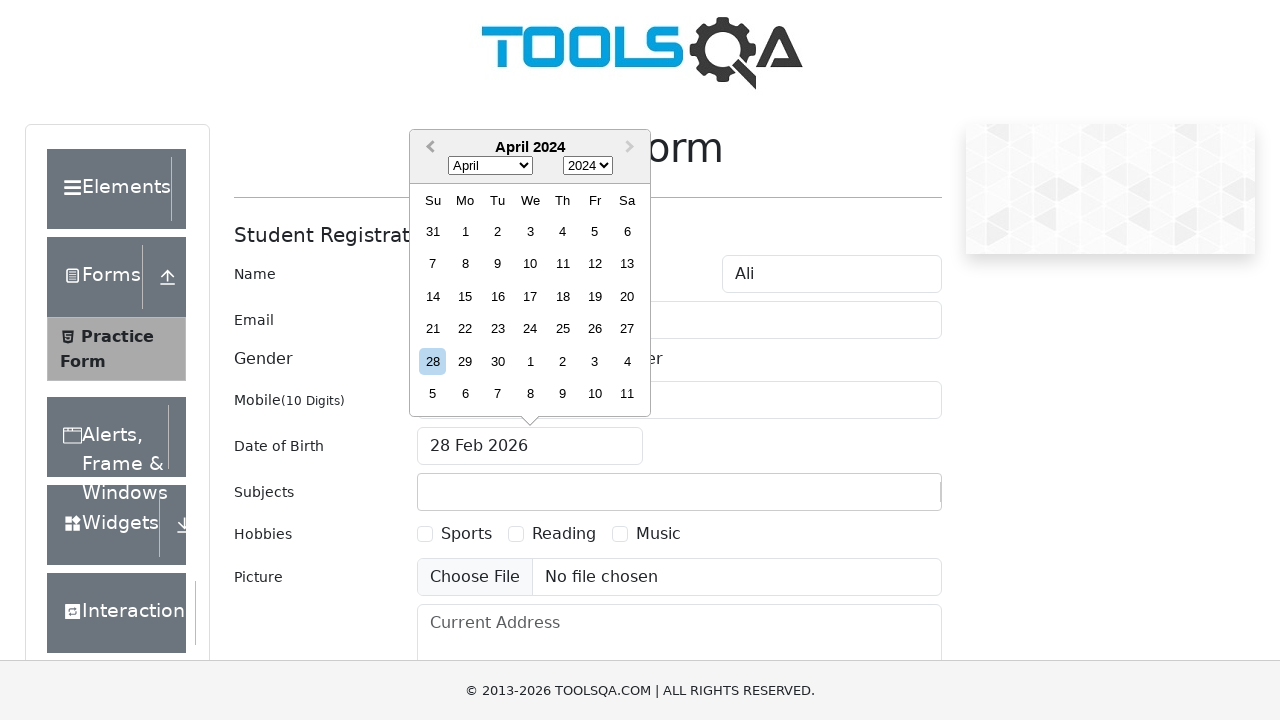

Navigated to previous month in date picker at (428, 148) on xpath=//button[contains(@class, 'react-datepicker__navigation--previous')]
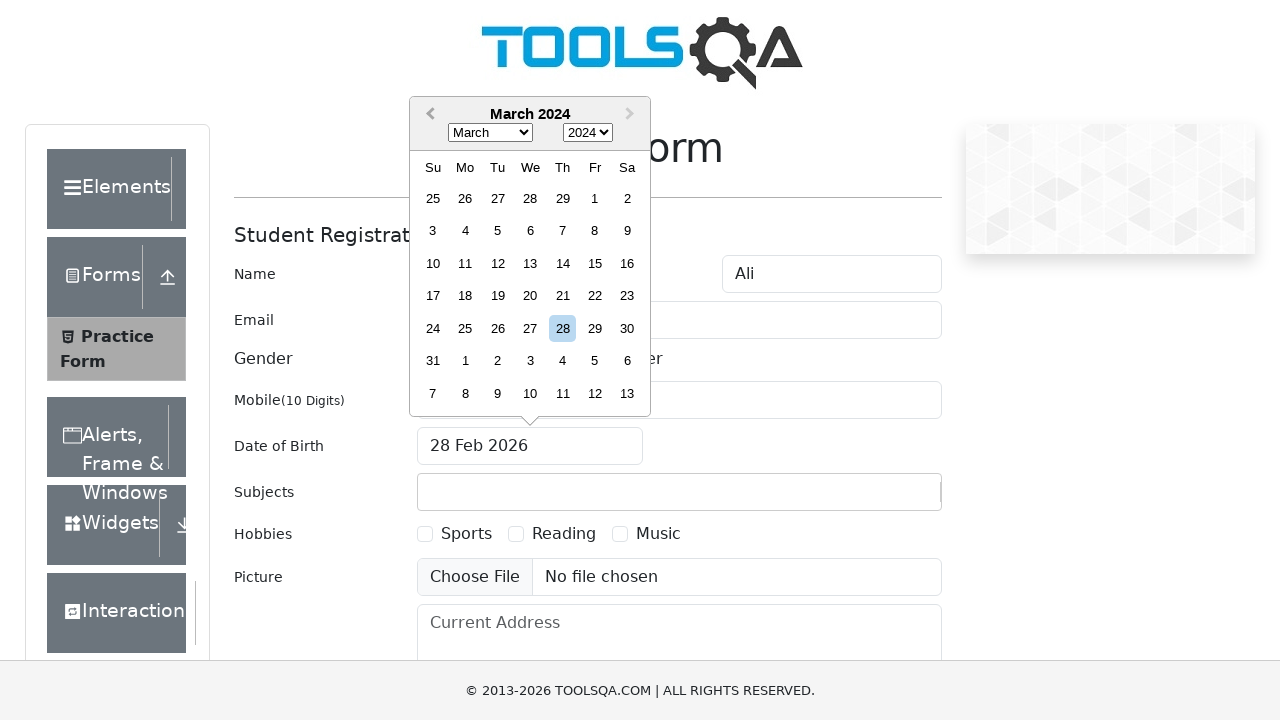

Navigated to previous month in date picker at (428, 115) on xpath=//button[contains(@class, 'react-datepicker__navigation--previous')]
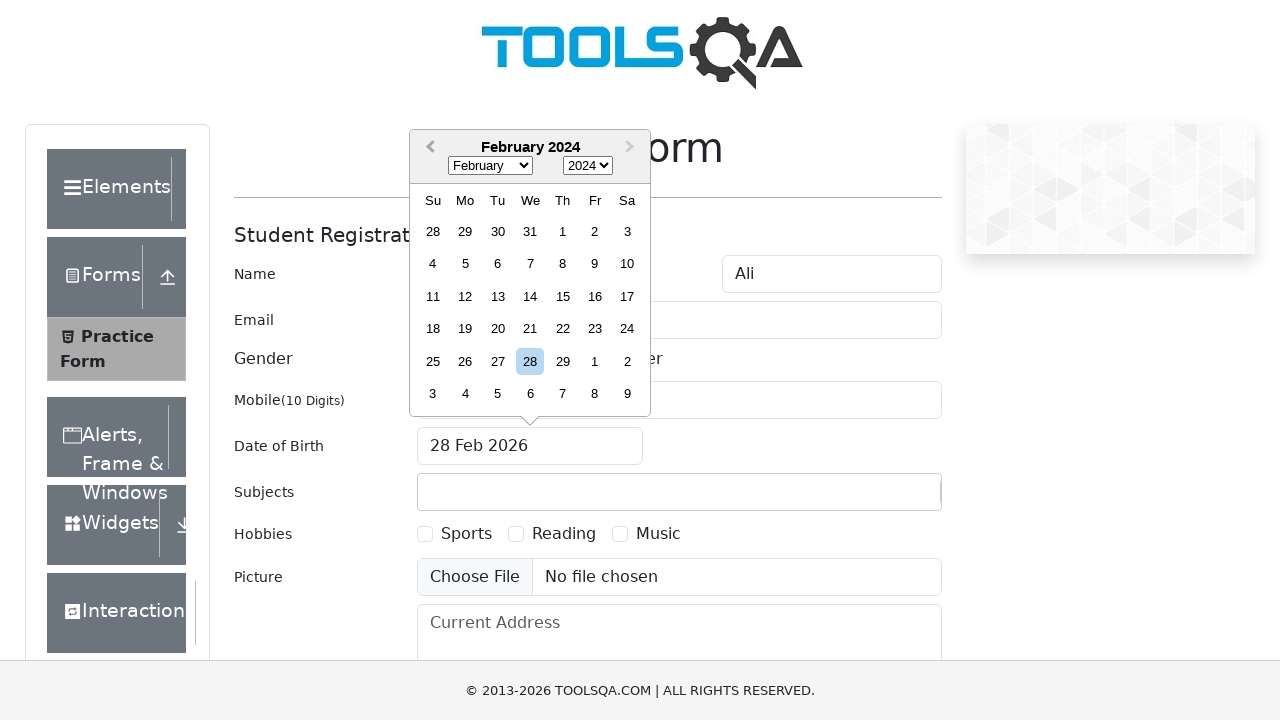

Navigated to previous month in date picker at (428, 148) on xpath=//button[contains(@class, 'react-datepicker__navigation--previous')]
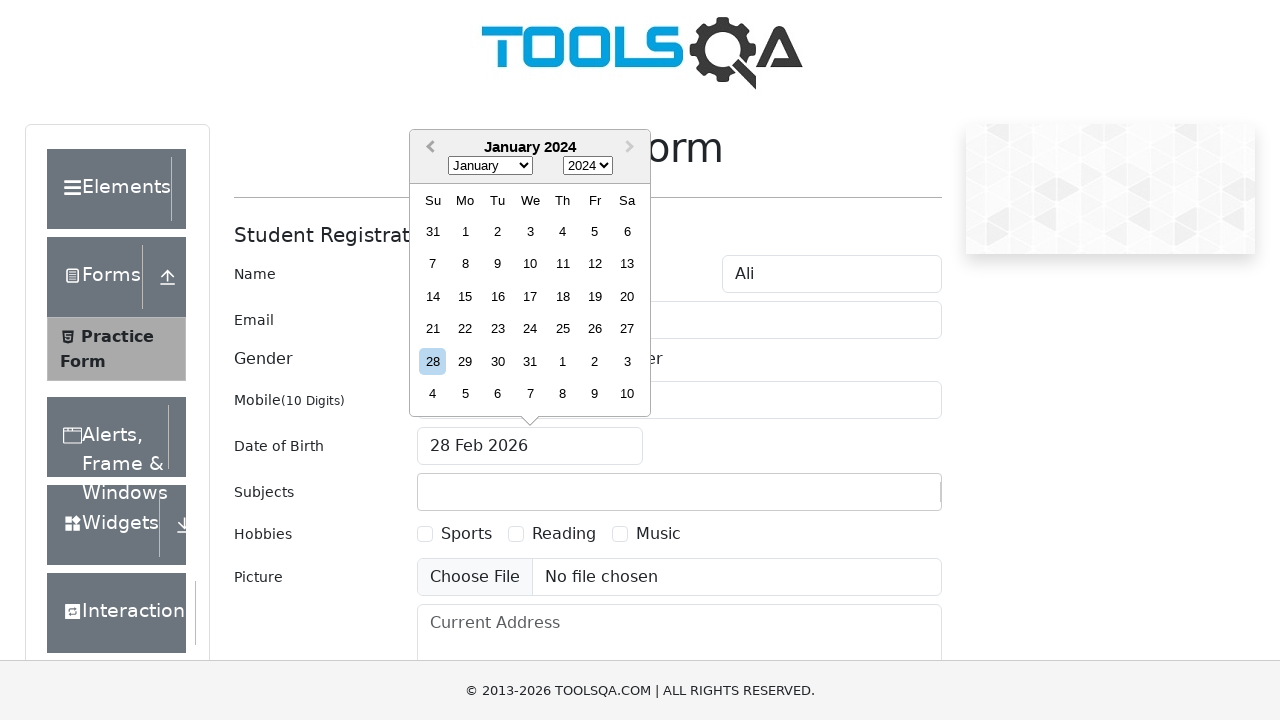

Navigated to previous month in date picker at (428, 148) on xpath=//button[contains(@class, 'react-datepicker__navigation--previous')]
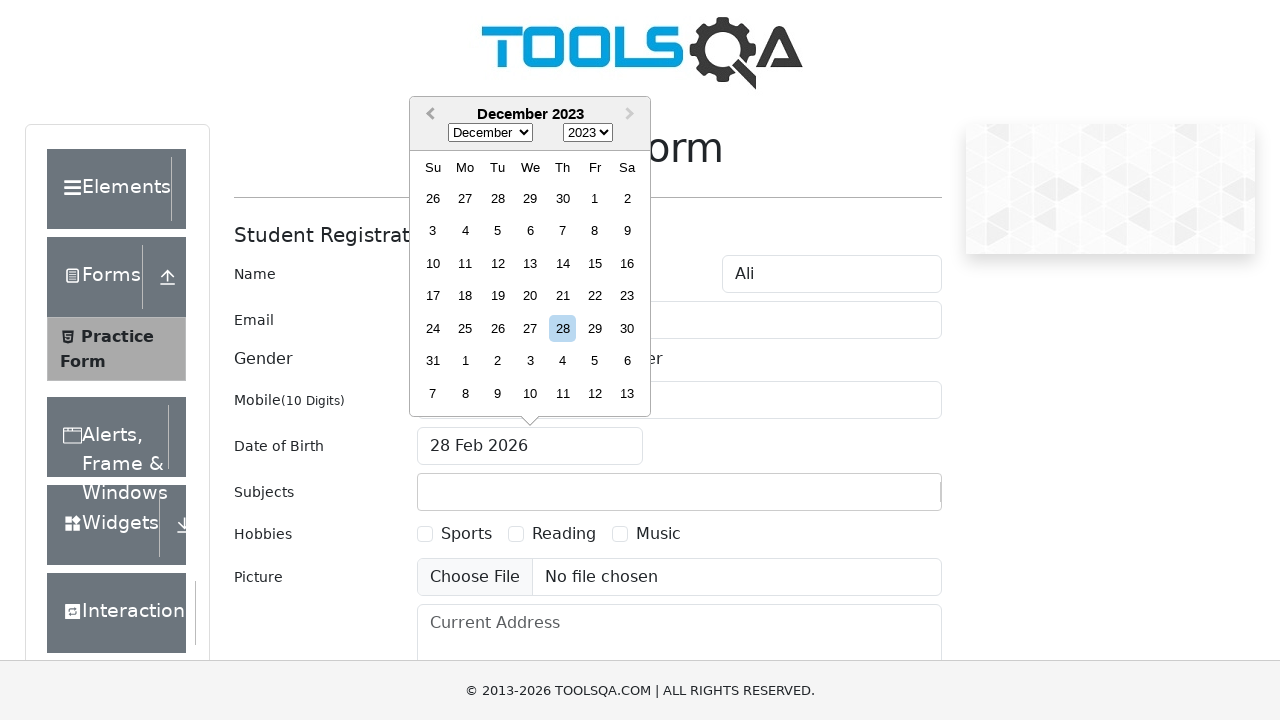

Navigated to previous month in date picker at (428, 115) on xpath=//button[contains(@class, 'react-datepicker__navigation--previous')]
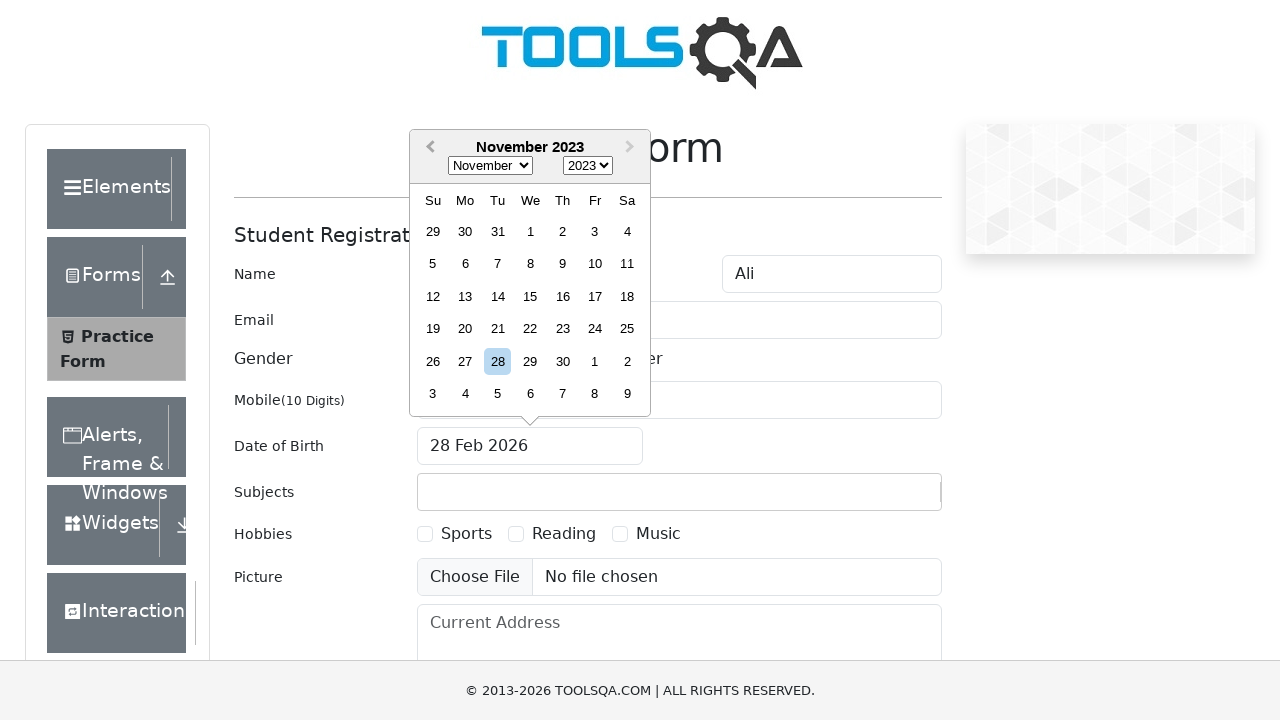

Navigated to previous month in date picker at (428, 148) on xpath=//button[contains(@class, 'react-datepicker__navigation--previous')]
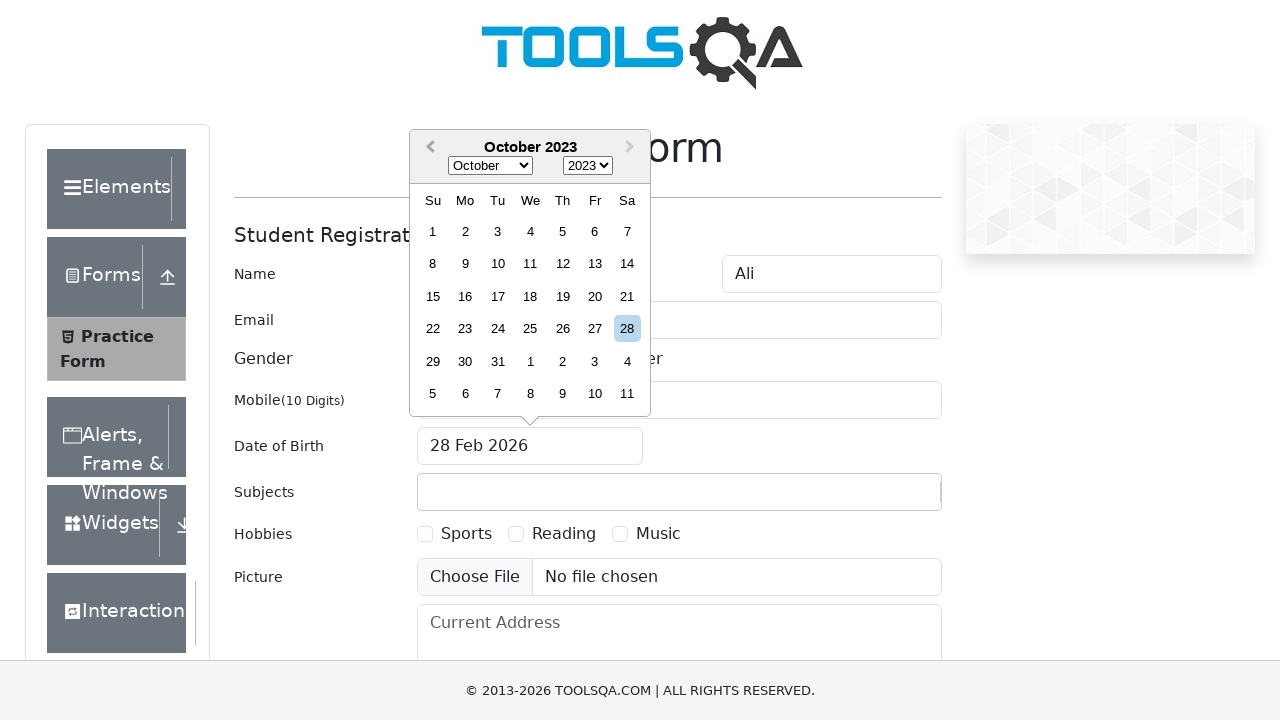

Navigated to previous month in date picker at (428, 148) on xpath=//button[contains(@class, 'react-datepicker__navigation--previous')]
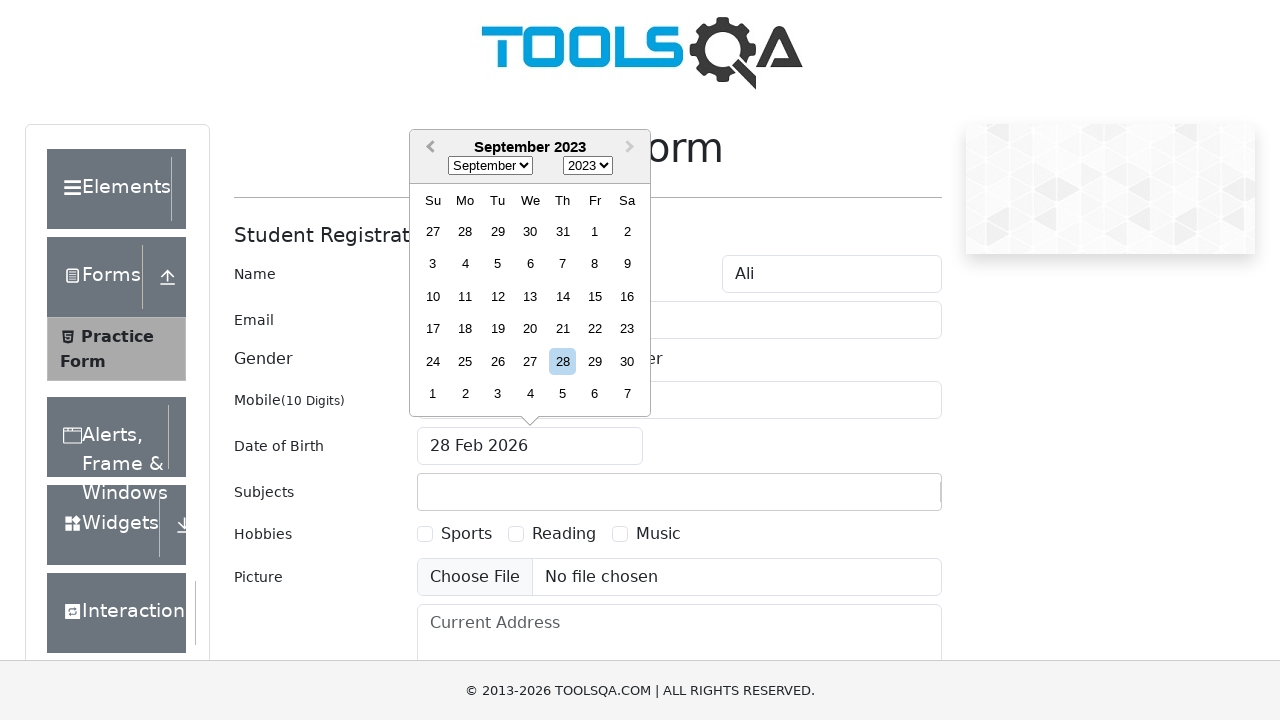

Navigated to previous month in date picker at (428, 148) on xpath=//button[contains(@class, 'react-datepicker__navigation--previous')]
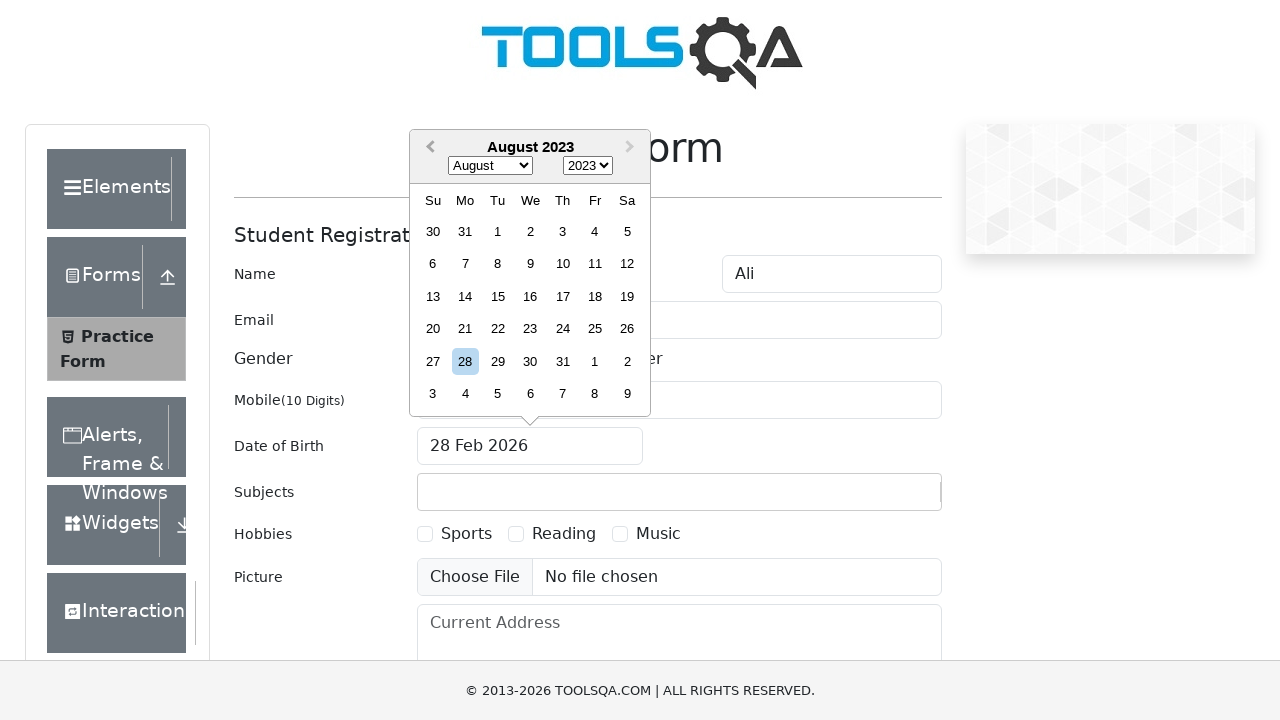

Navigated to previous month in date picker at (428, 148) on xpath=//button[contains(@class, 'react-datepicker__navigation--previous')]
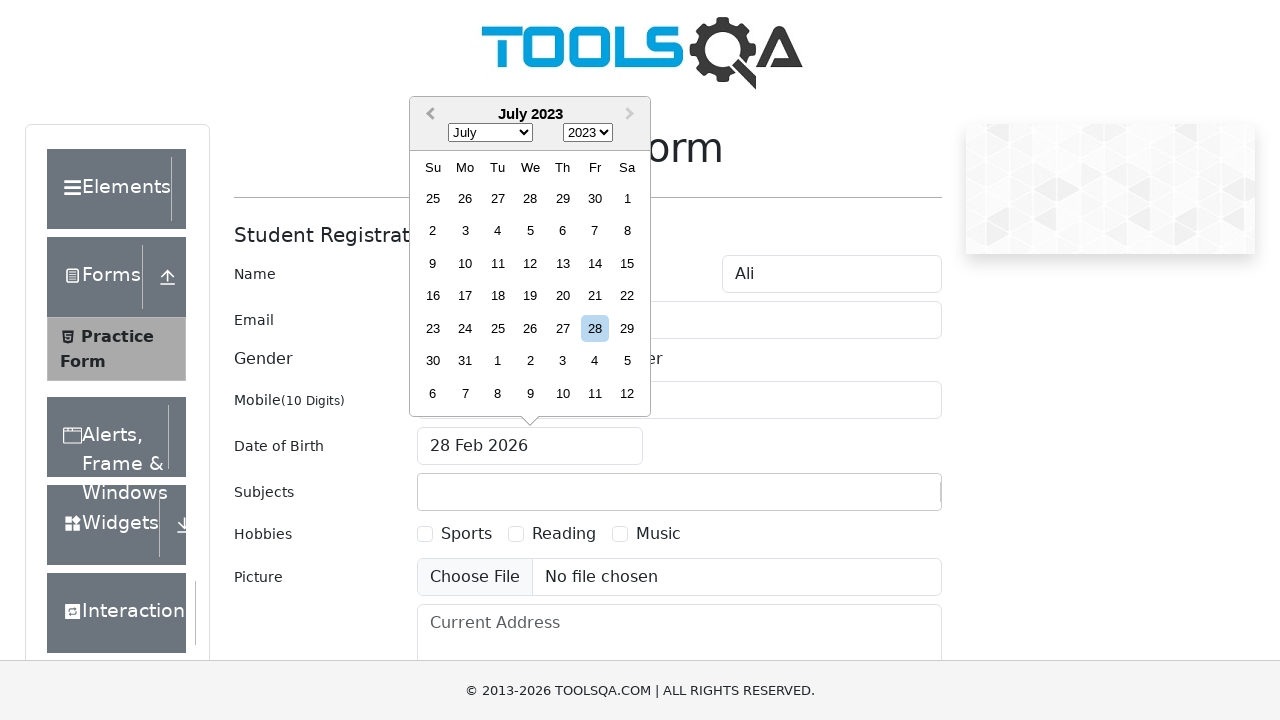

Navigated to previous month in date picker at (428, 115) on xpath=//button[contains(@class, 'react-datepicker__navigation--previous')]
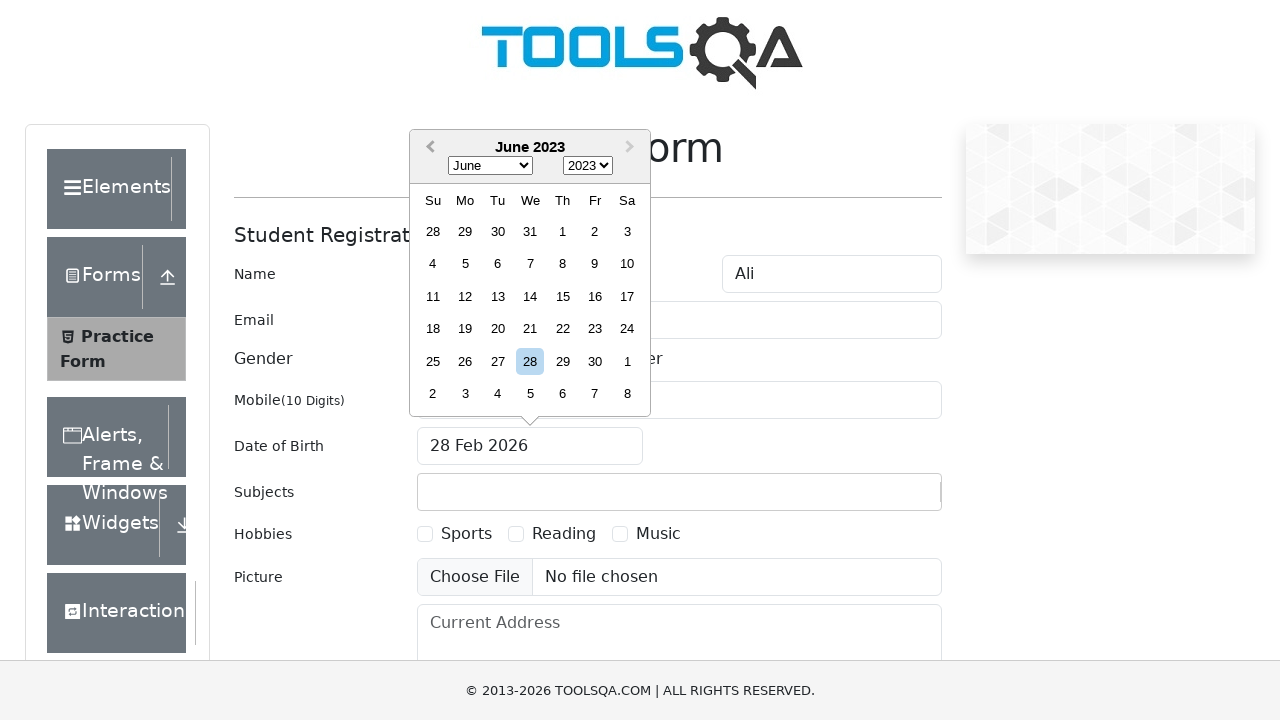

Navigated to previous month in date picker at (428, 148) on xpath=//button[contains(@class, 'react-datepicker__navigation--previous')]
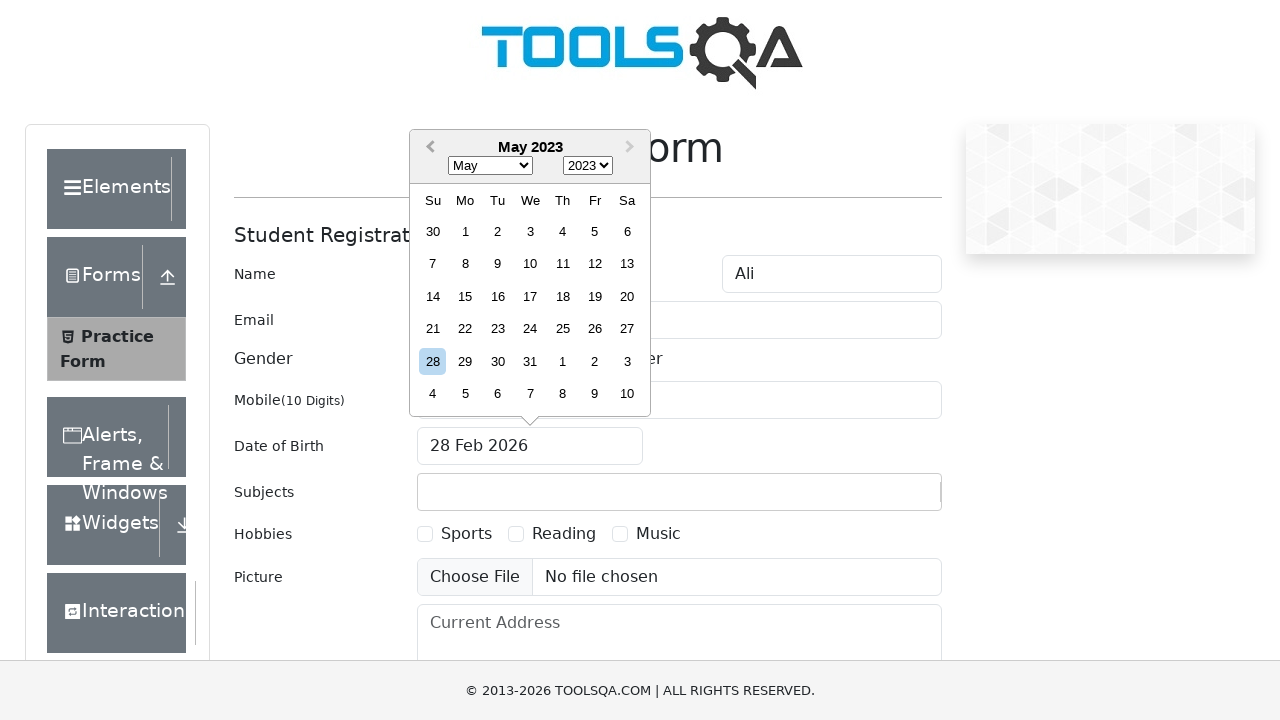

Navigated to previous month in date picker at (428, 148) on xpath=//button[contains(@class, 'react-datepicker__navigation--previous')]
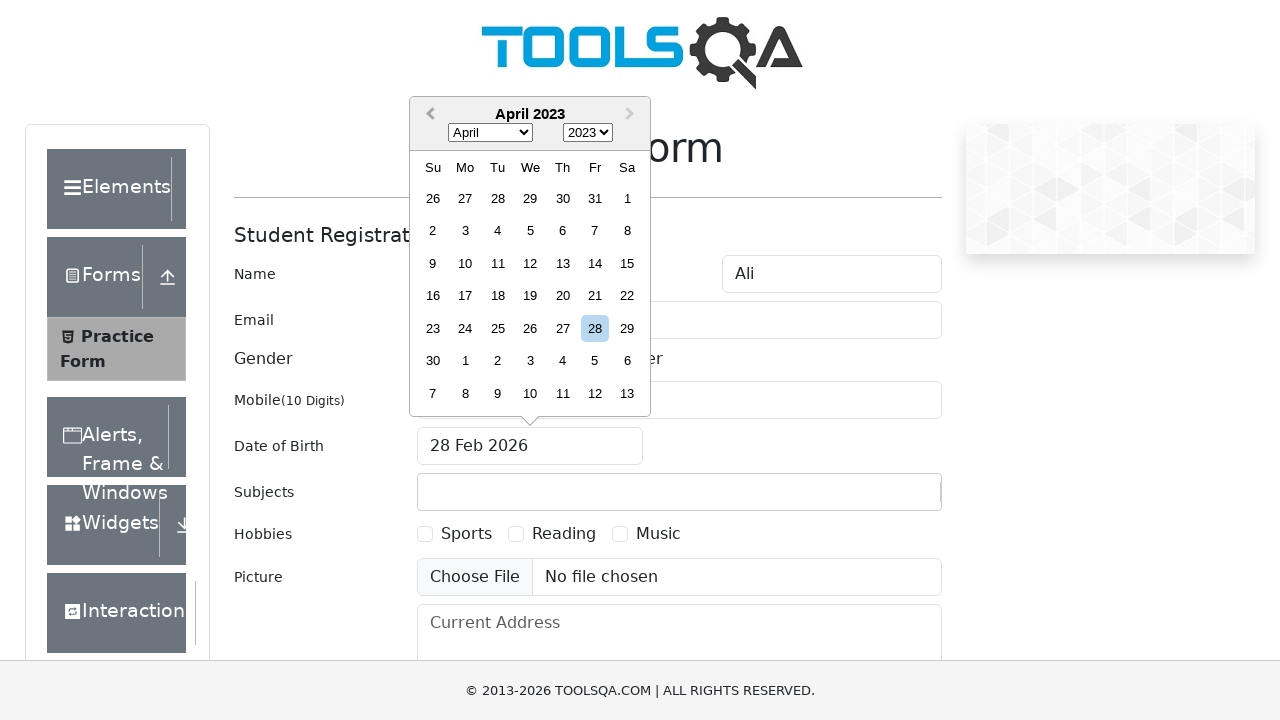

Navigated to previous month in date picker at (428, 115) on xpath=//button[contains(@class, 'react-datepicker__navigation--previous')]
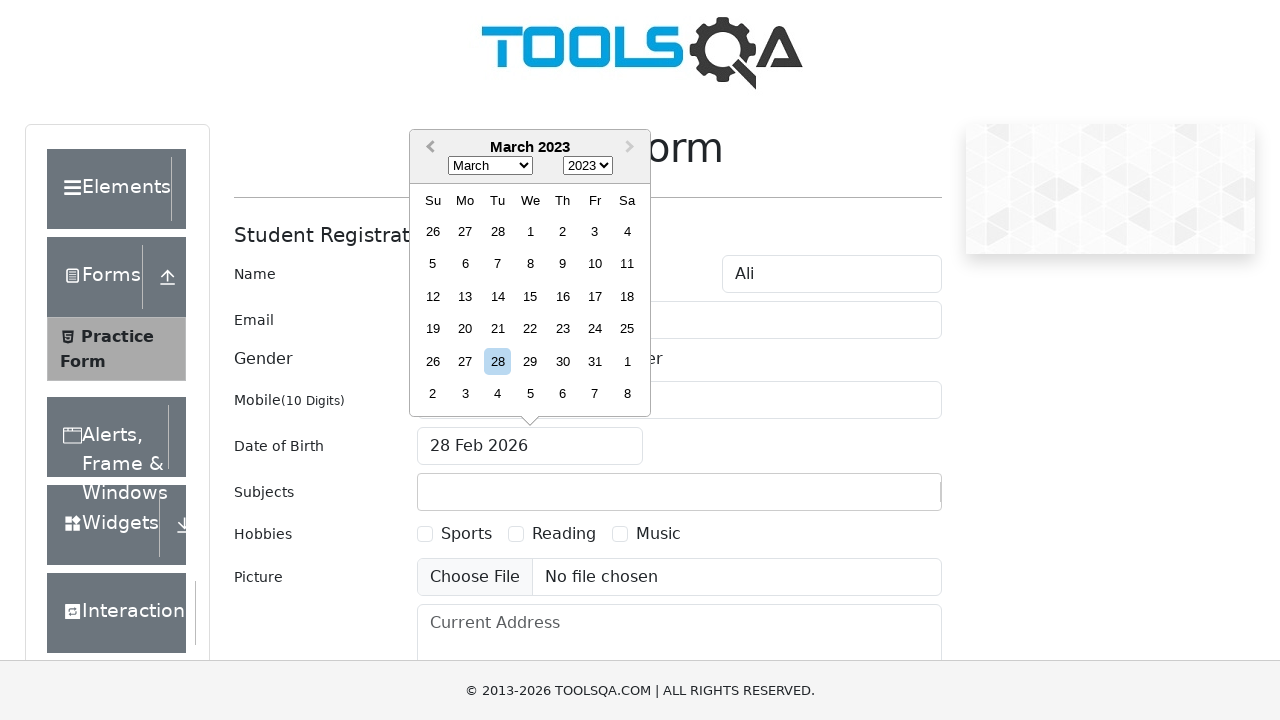

Navigated to previous month in date picker at (428, 148) on xpath=//button[contains(@class, 'react-datepicker__navigation--previous')]
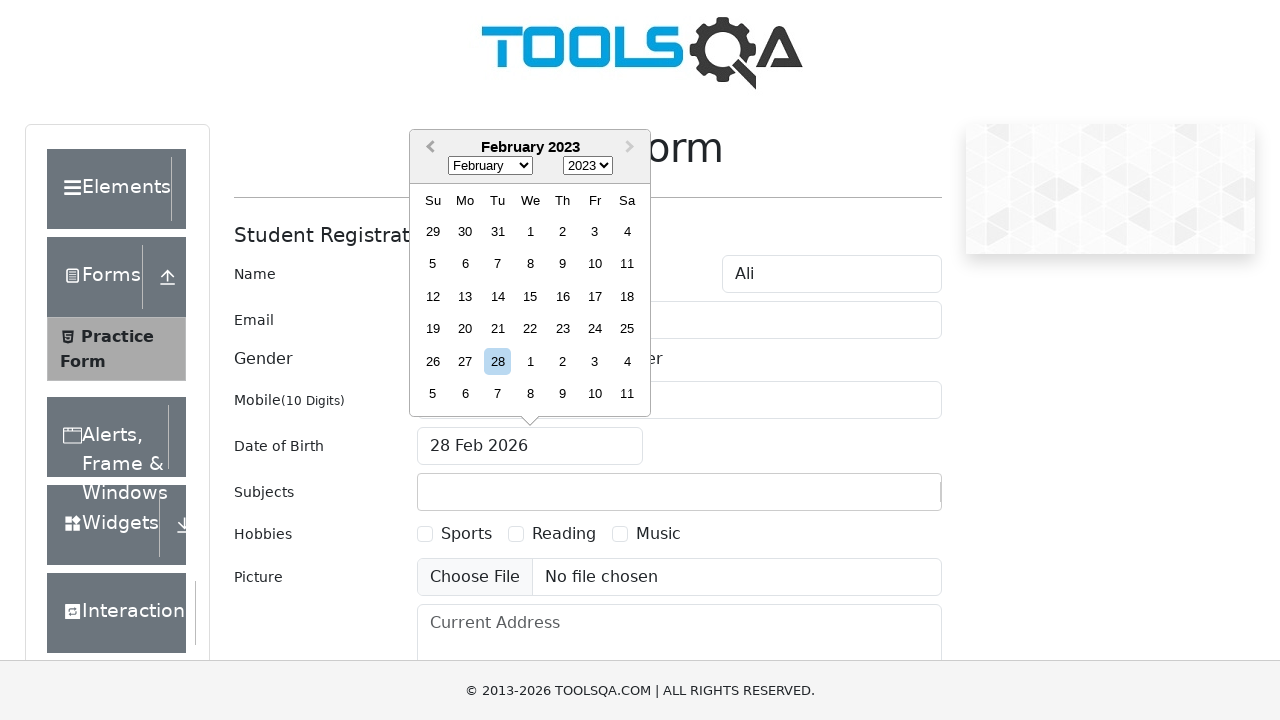

Navigated to previous month in date picker at (428, 148) on xpath=//button[contains(@class, 'react-datepicker__navigation--previous')]
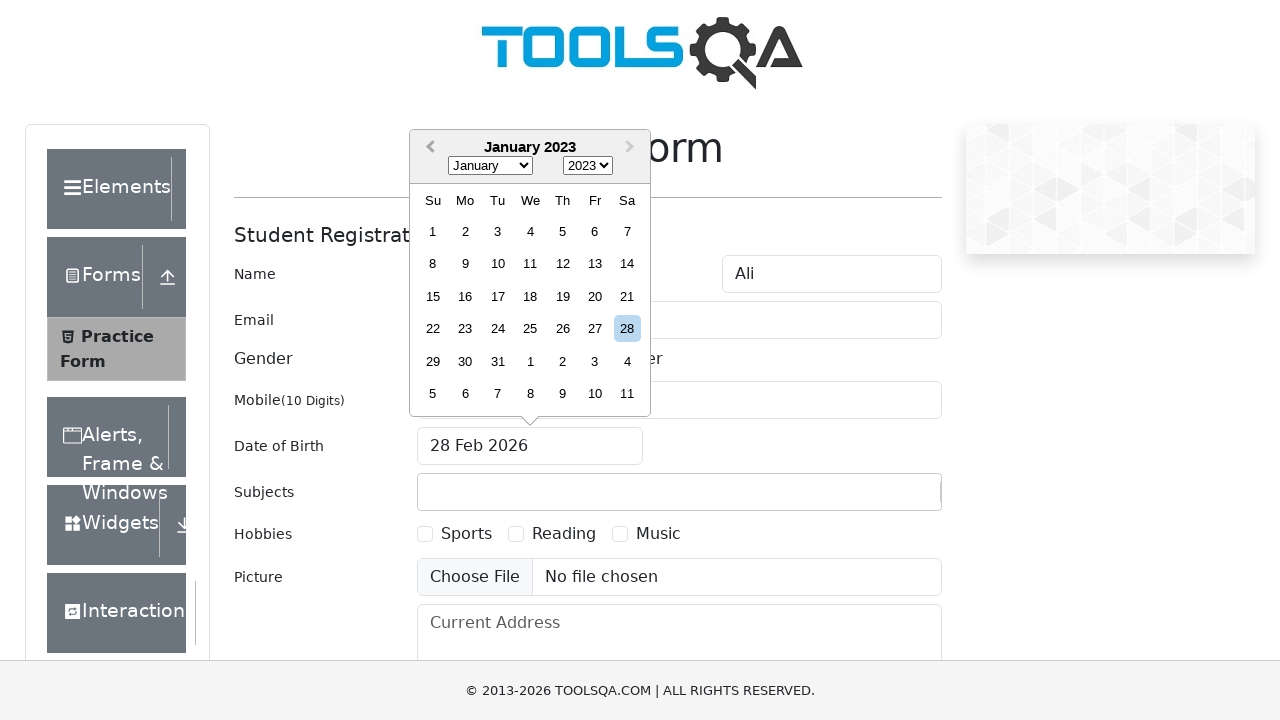

Navigated to previous month in date picker at (428, 148) on xpath=//button[contains(@class, 'react-datepicker__navigation--previous')]
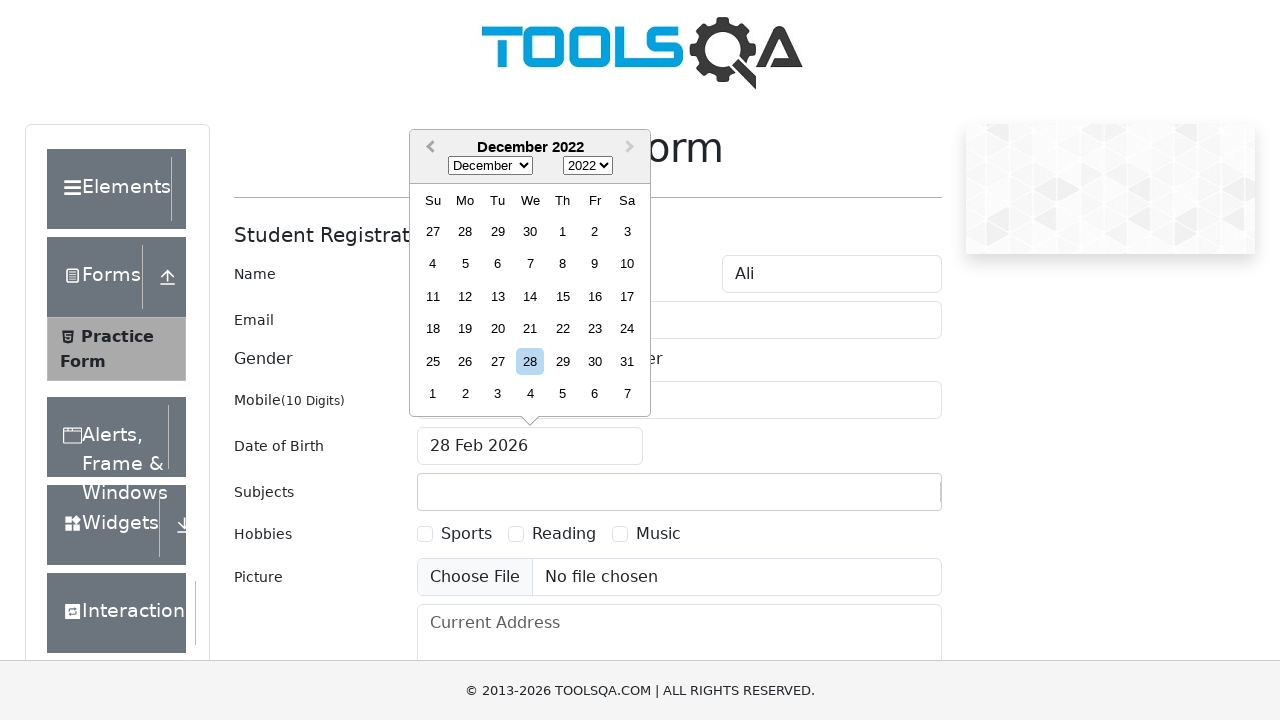

Navigated to previous month in date picker at (428, 148) on xpath=//button[contains(@class, 'react-datepicker__navigation--previous')]
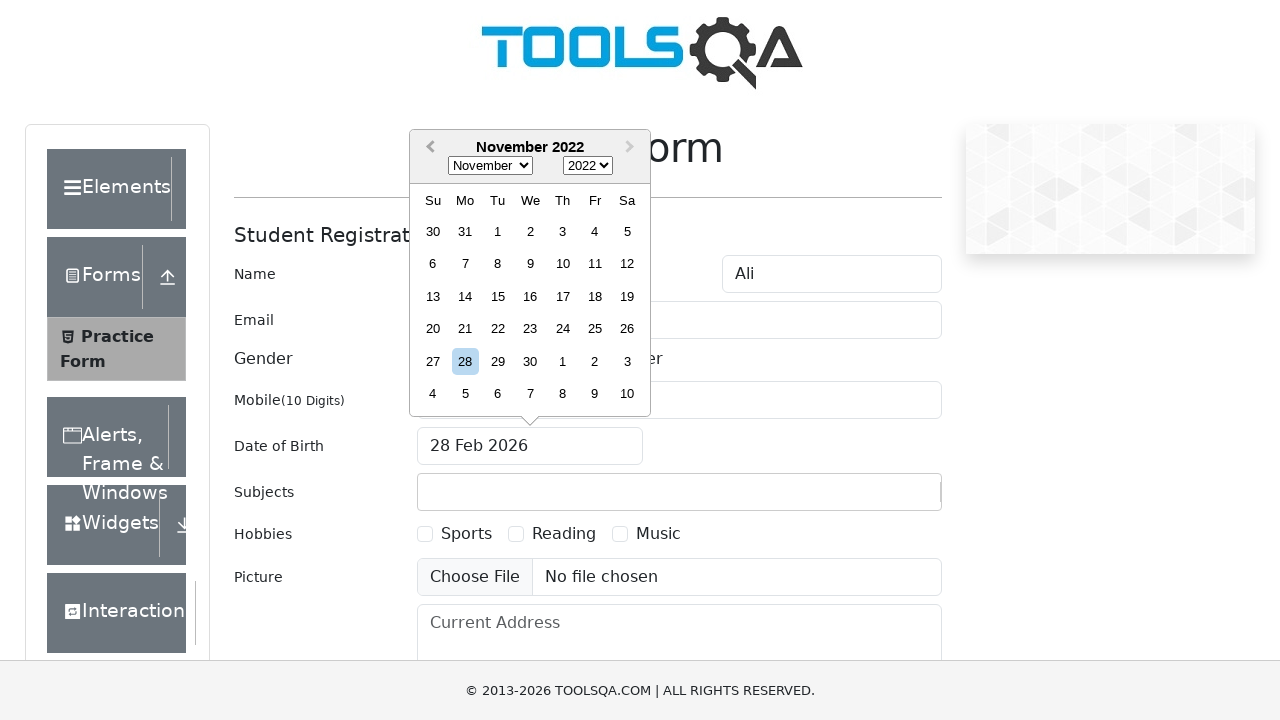

Navigated to previous month in date picker at (428, 148) on xpath=//button[contains(@class, 'react-datepicker__navigation--previous')]
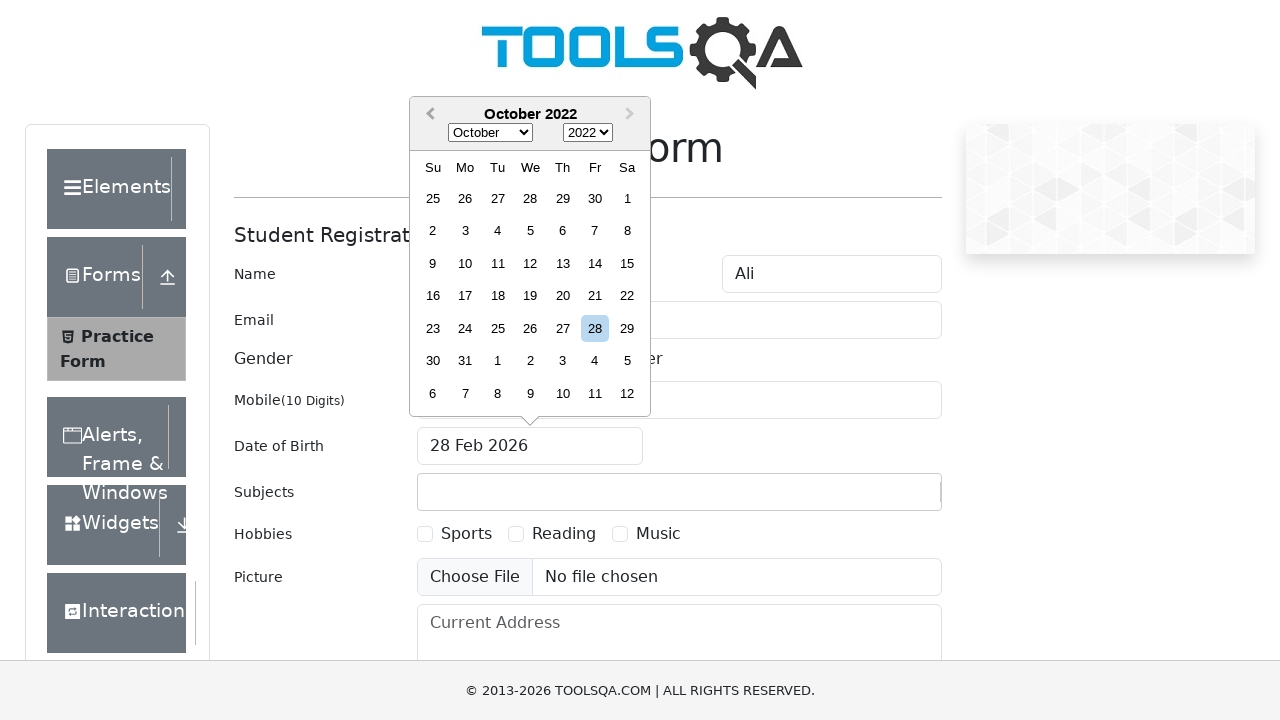

Navigated to previous month in date picker at (428, 115) on xpath=//button[contains(@class, 'react-datepicker__navigation--previous')]
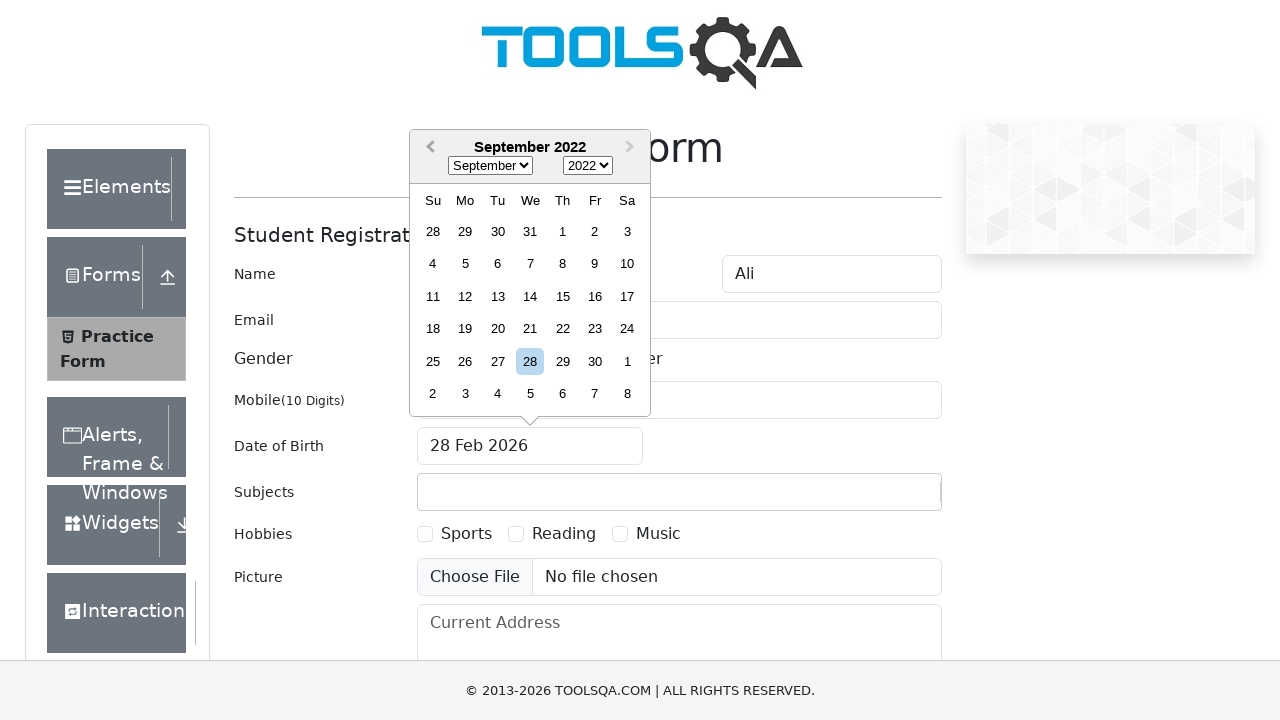

Navigated to previous month in date picker at (428, 148) on xpath=//button[contains(@class, 'react-datepicker__navigation--previous')]
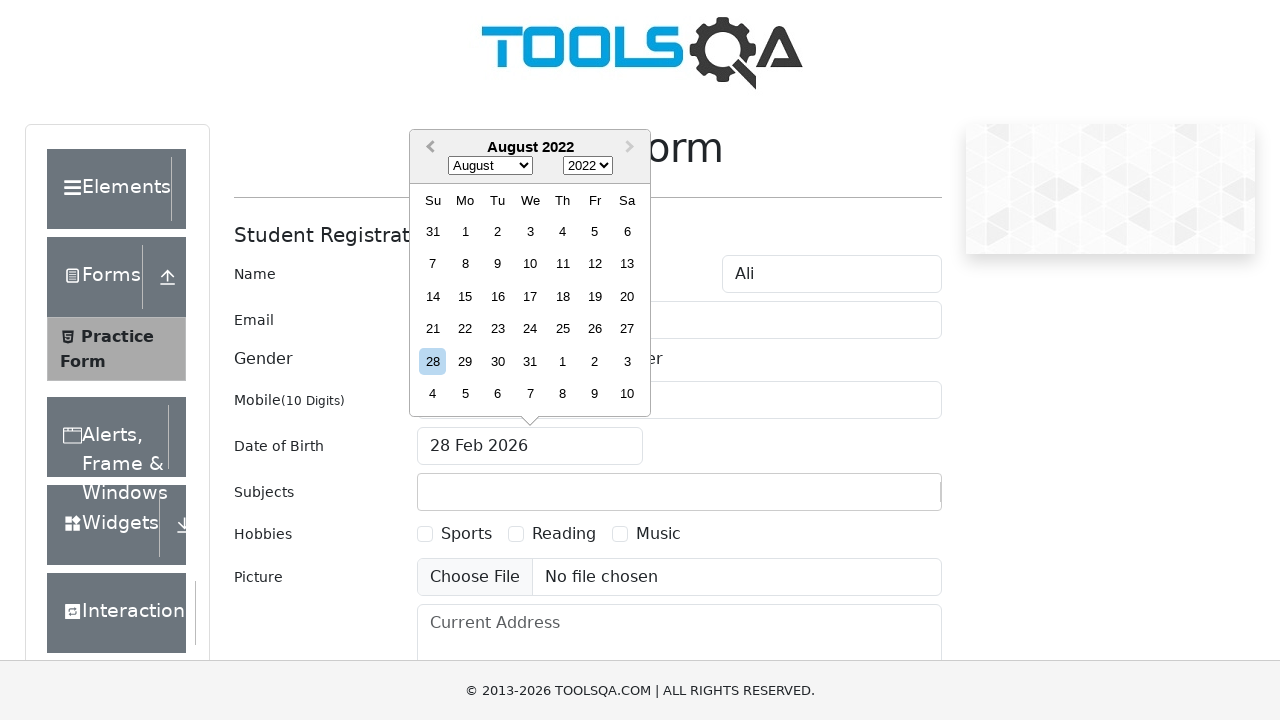

Navigated to previous month in date picker at (428, 148) on xpath=//button[contains(@class, 'react-datepicker__navigation--previous')]
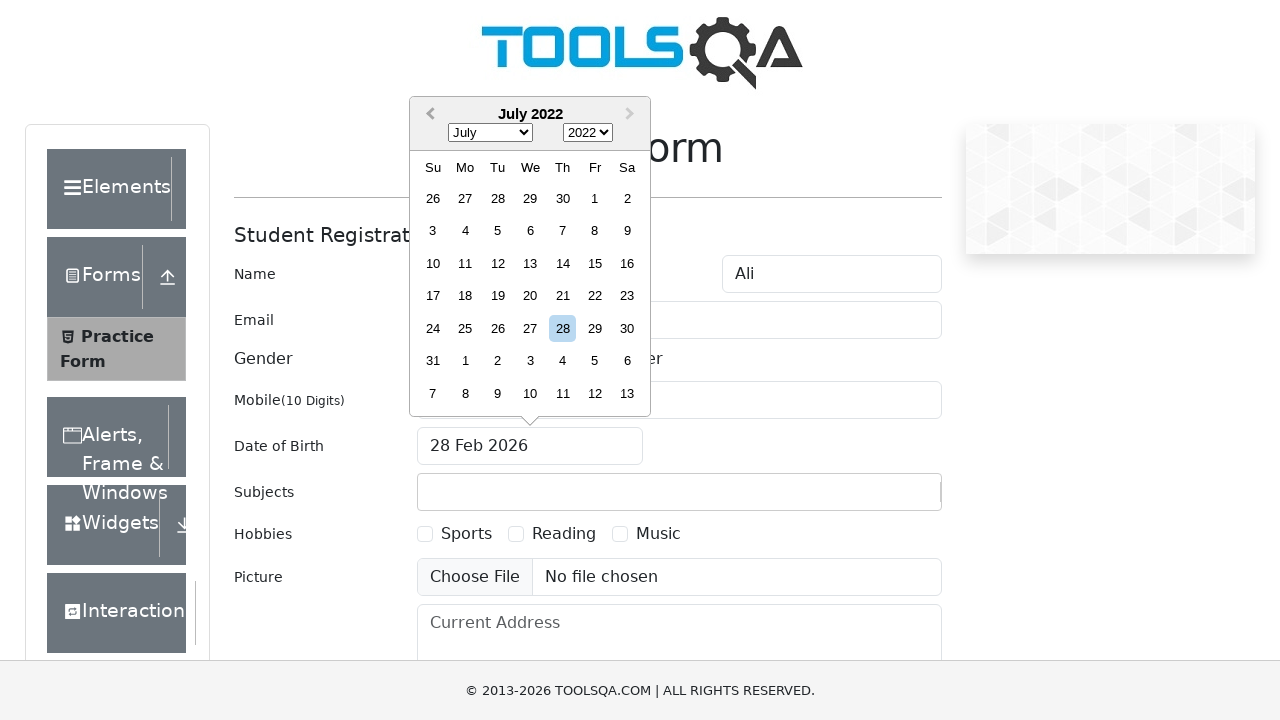

Navigated to previous month in date picker at (428, 115) on xpath=//button[contains(@class, 'react-datepicker__navigation--previous')]
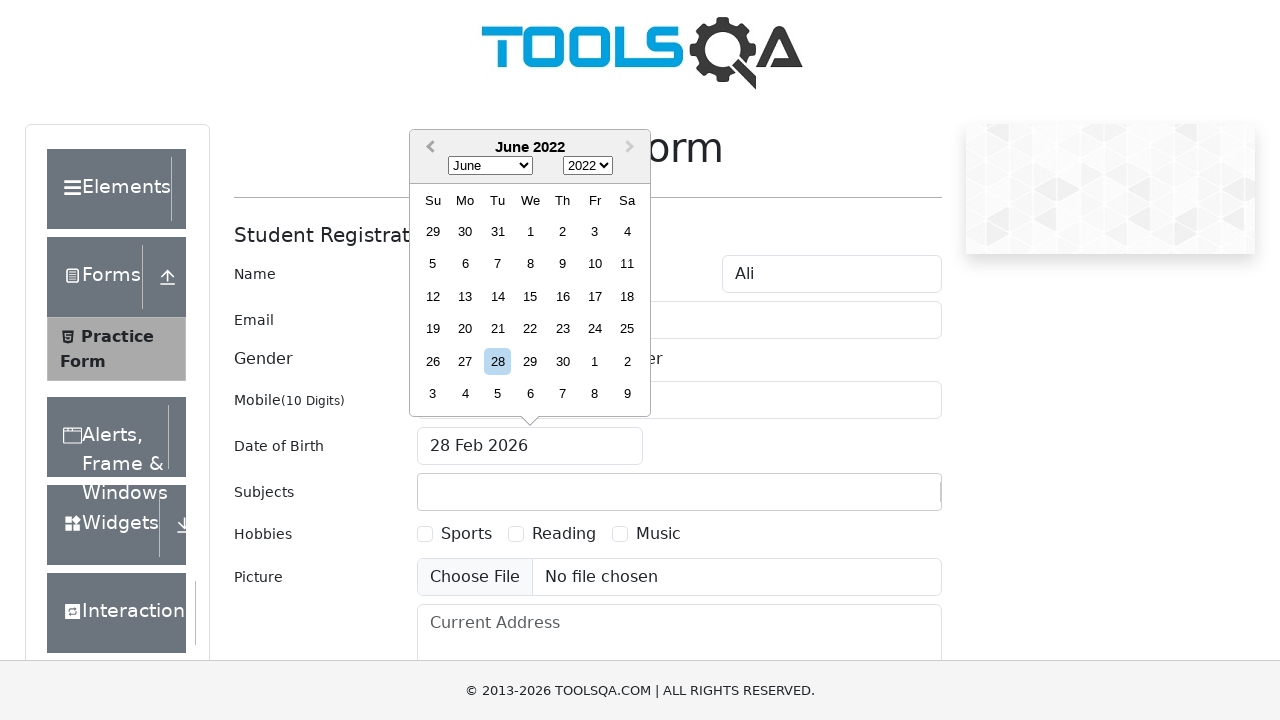

Navigated to previous month in date picker at (428, 148) on xpath=//button[contains(@class, 'react-datepicker__navigation--previous')]
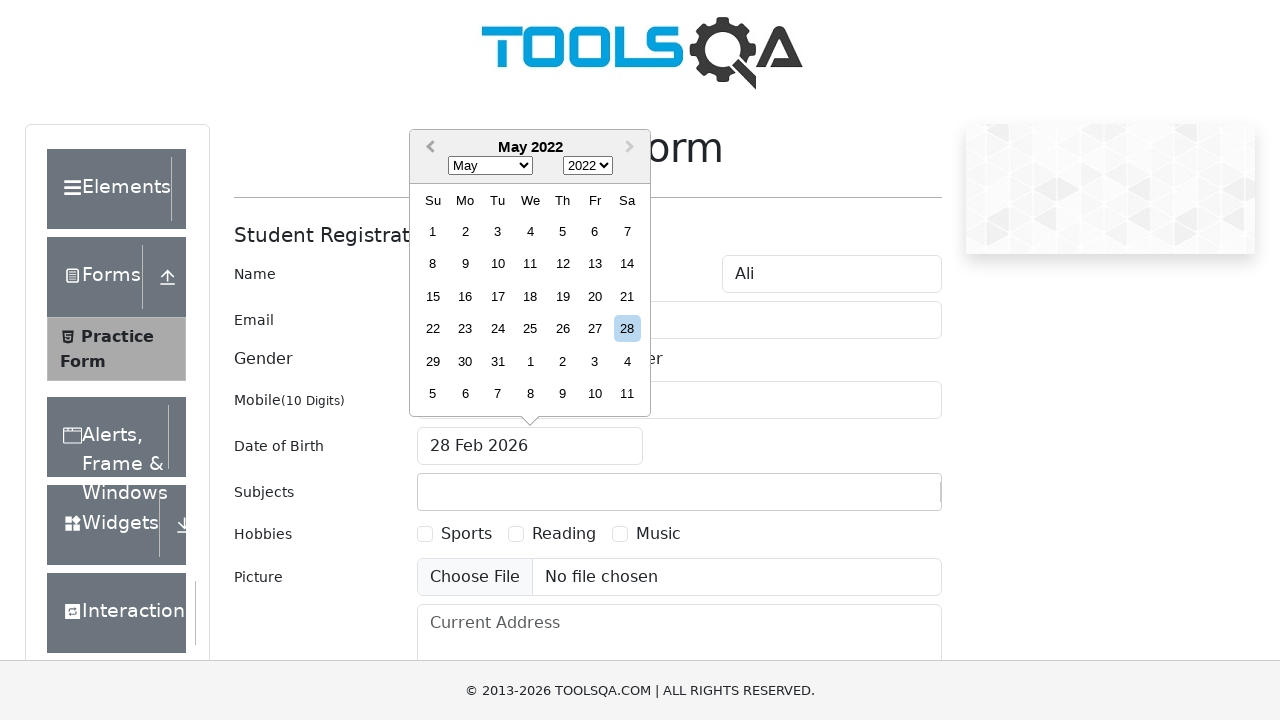

Navigated to previous month in date picker at (428, 148) on xpath=//button[contains(@class, 'react-datepicker__navigation--previous')]
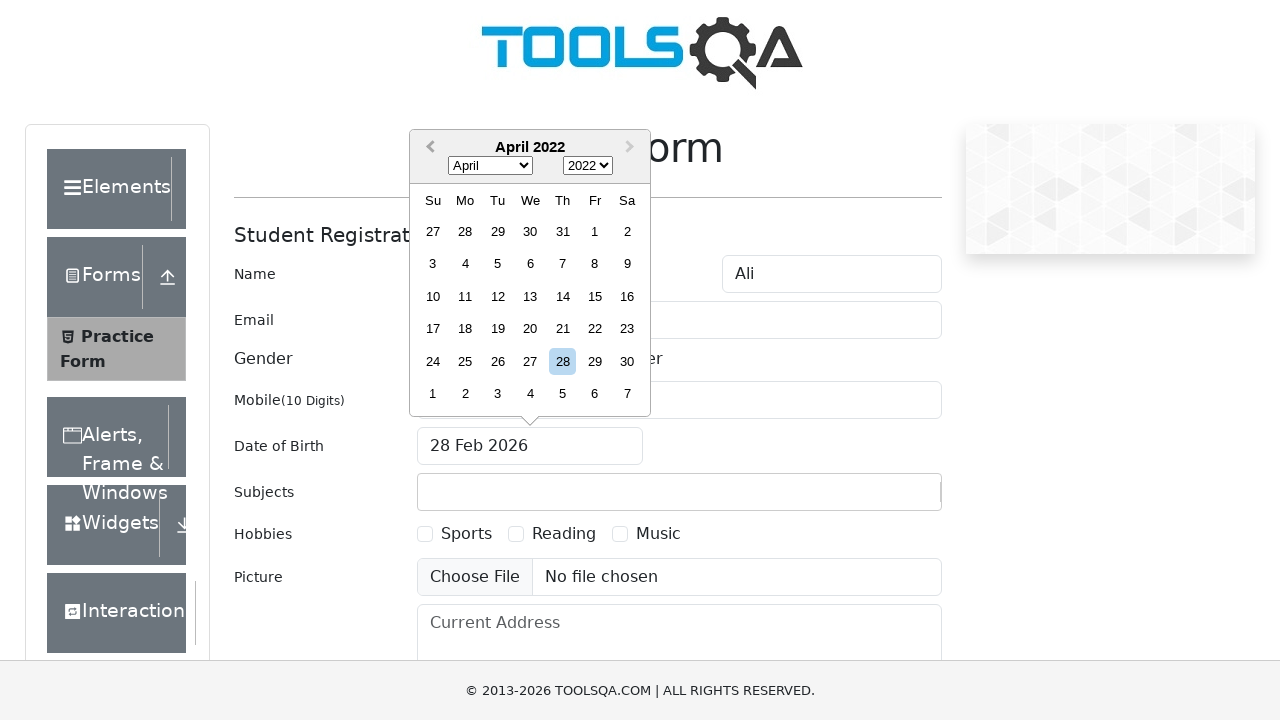

Navigated to previous month in date picker at (428, 148) on xpath=//button[contains(@class, 'react-datepicker__navigation--previous')]
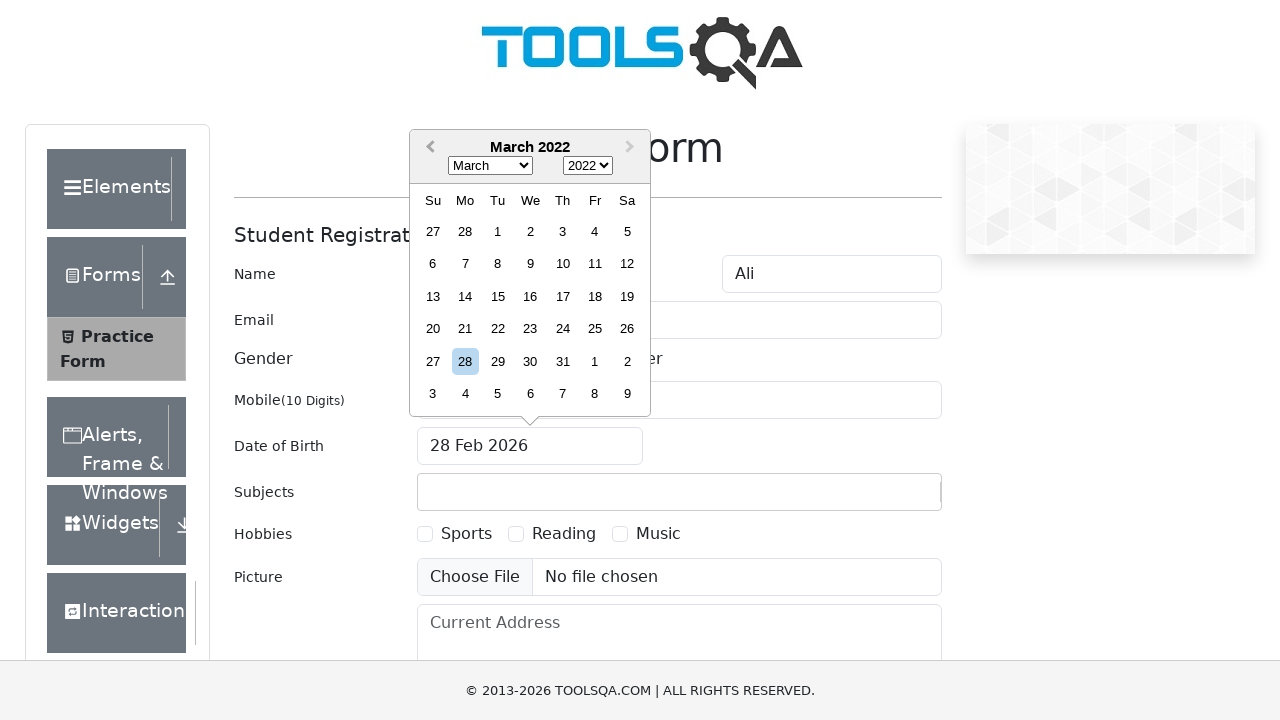

Navigated to previous month in date picker at (428, 148) on xpath=//button[contains(@class, 'react-datepicker__navigation--previous')]
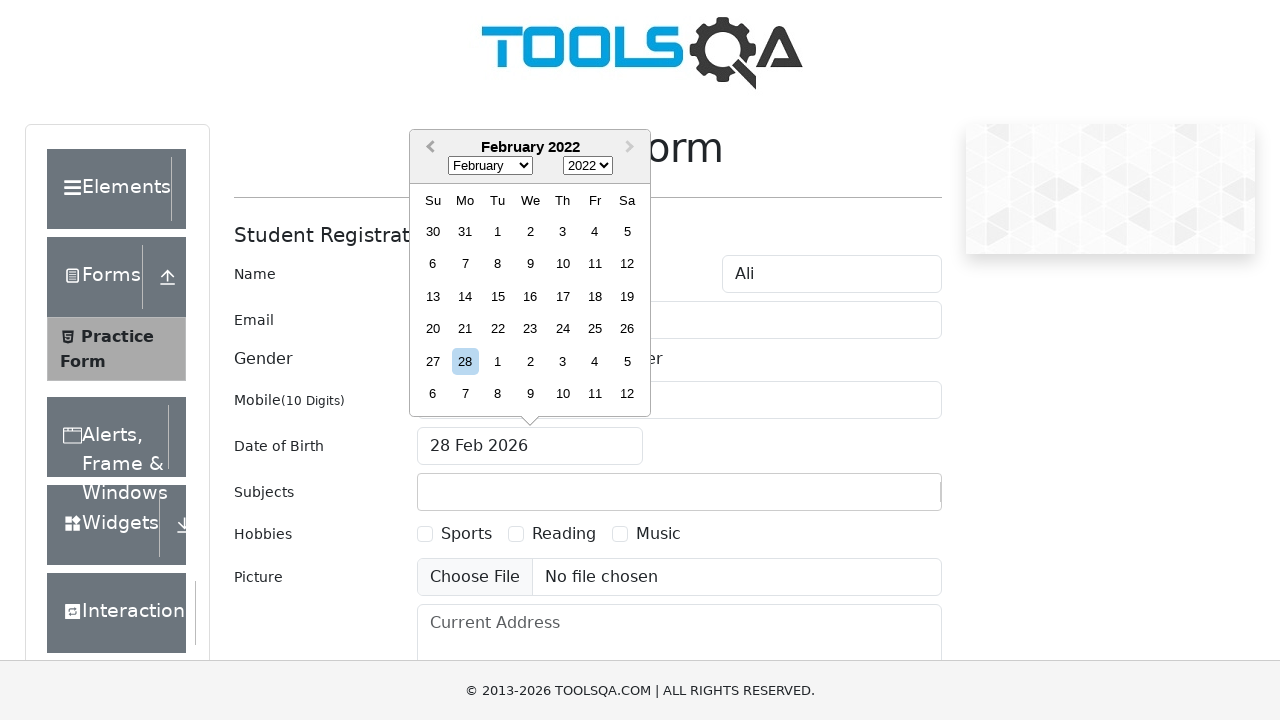

Navigated to previous month in date picker at (428, 148) on xpath=//button[contains(@class, 'react-datepicker__navigation--previous')]
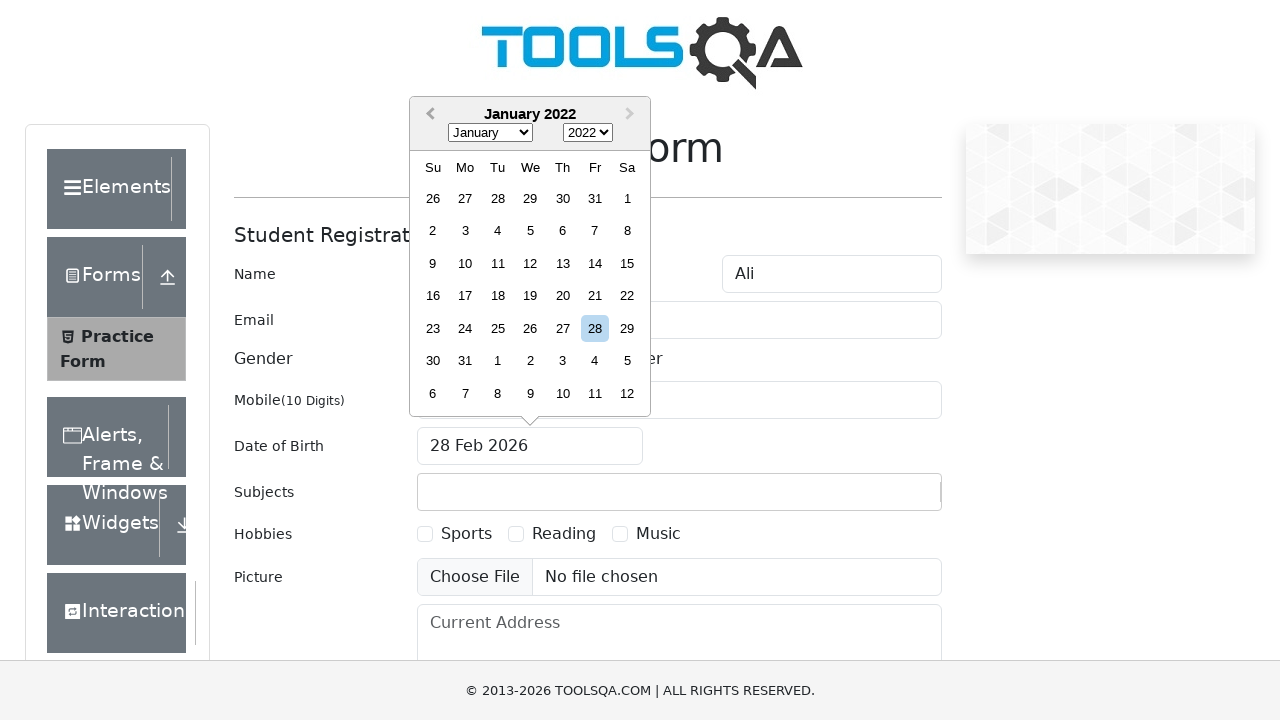

Navigated to previous month in date picker at (428, 115) on xpath=//button[contains(@class, 'react-datepicker__navigation--previous')]
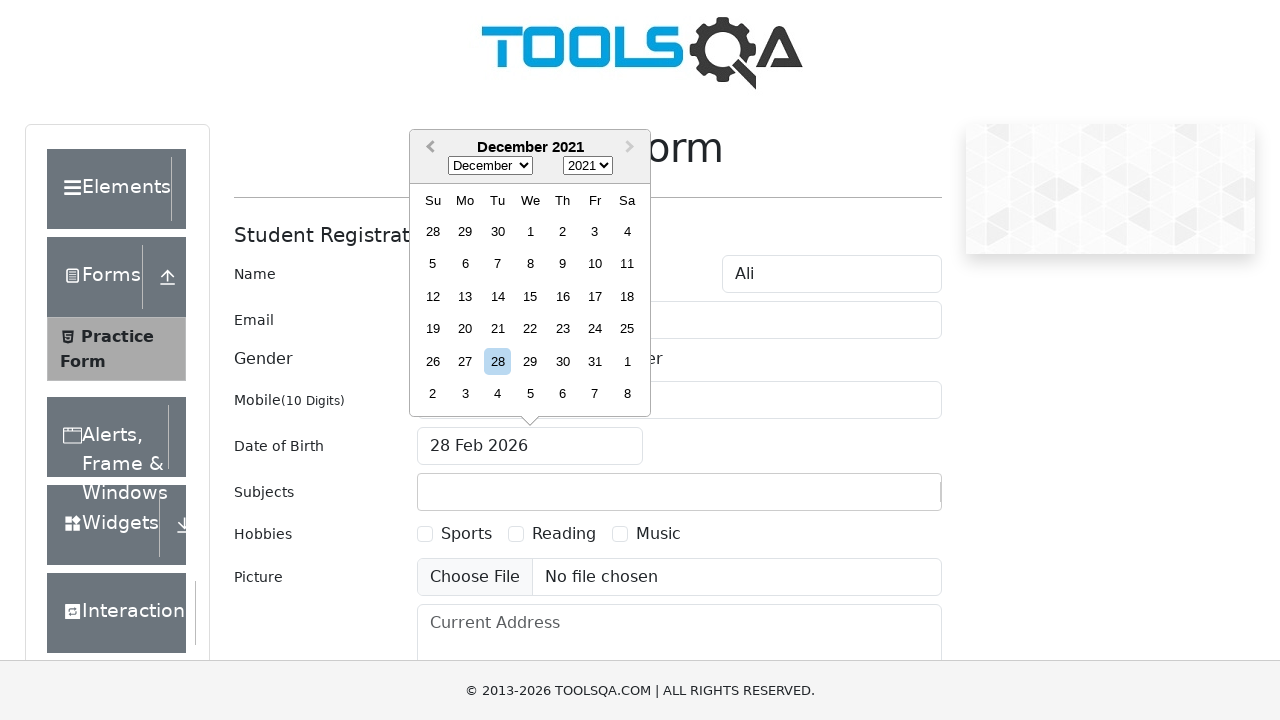

Navigated to previous month in date picker at (428, 148) on xpath=//button[contains(@class, 'react-datepicker__navigation--previous')]
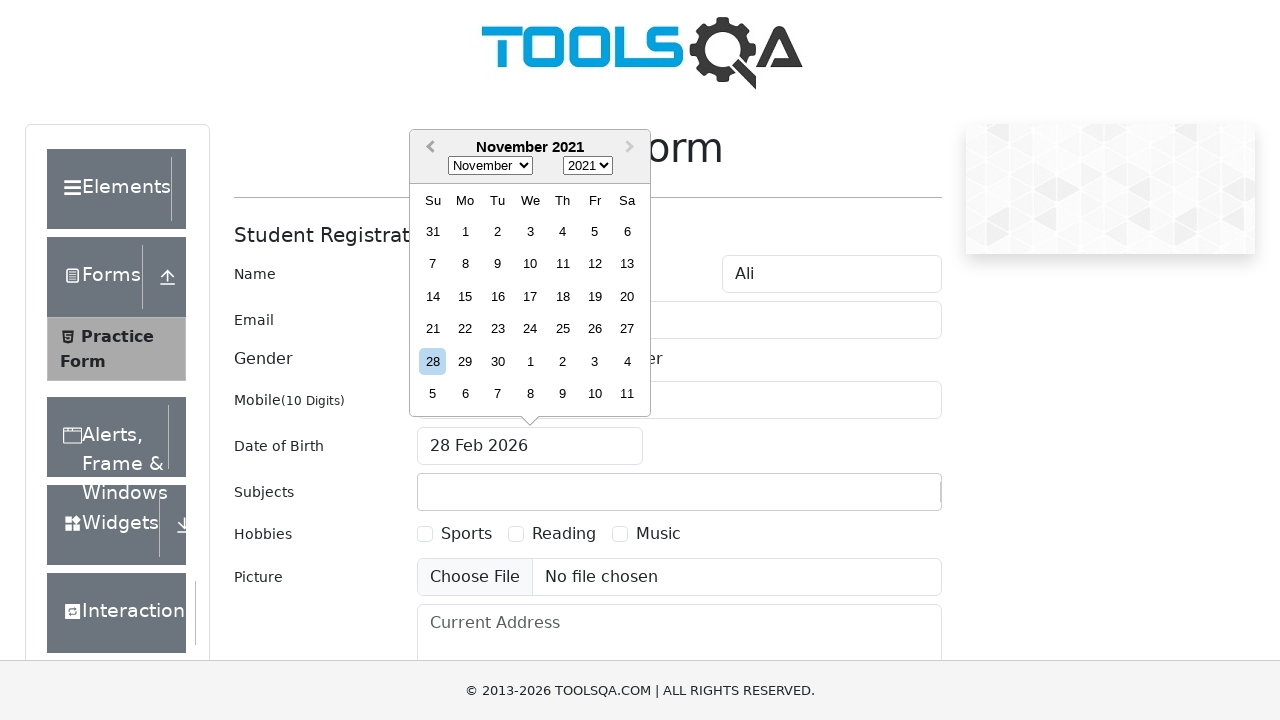

Navigated to previous month in date picker at (428, 148) on xpath=//button[contains(@class, 'react-datepicker__navigation--previous')]
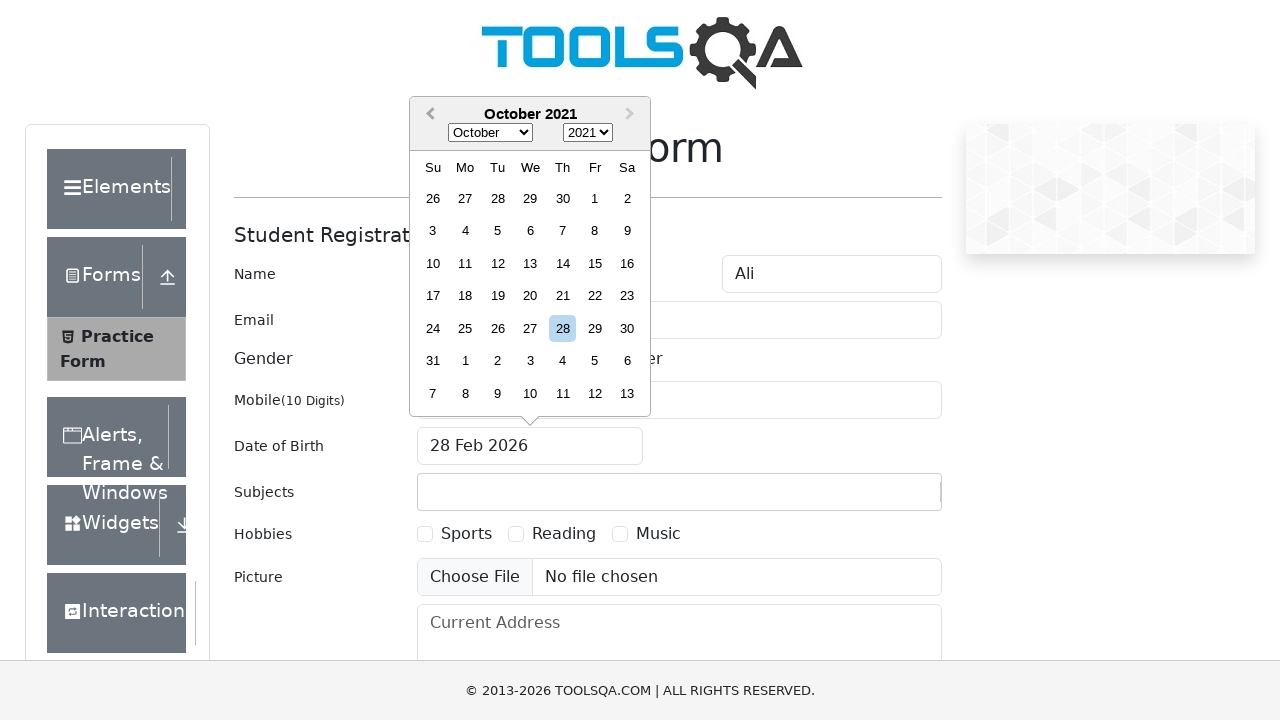

Navigated to previous month in date picker at (428, 115) on xpath=//button[contains(@class, 'react-datepicker__navigation--previous')]
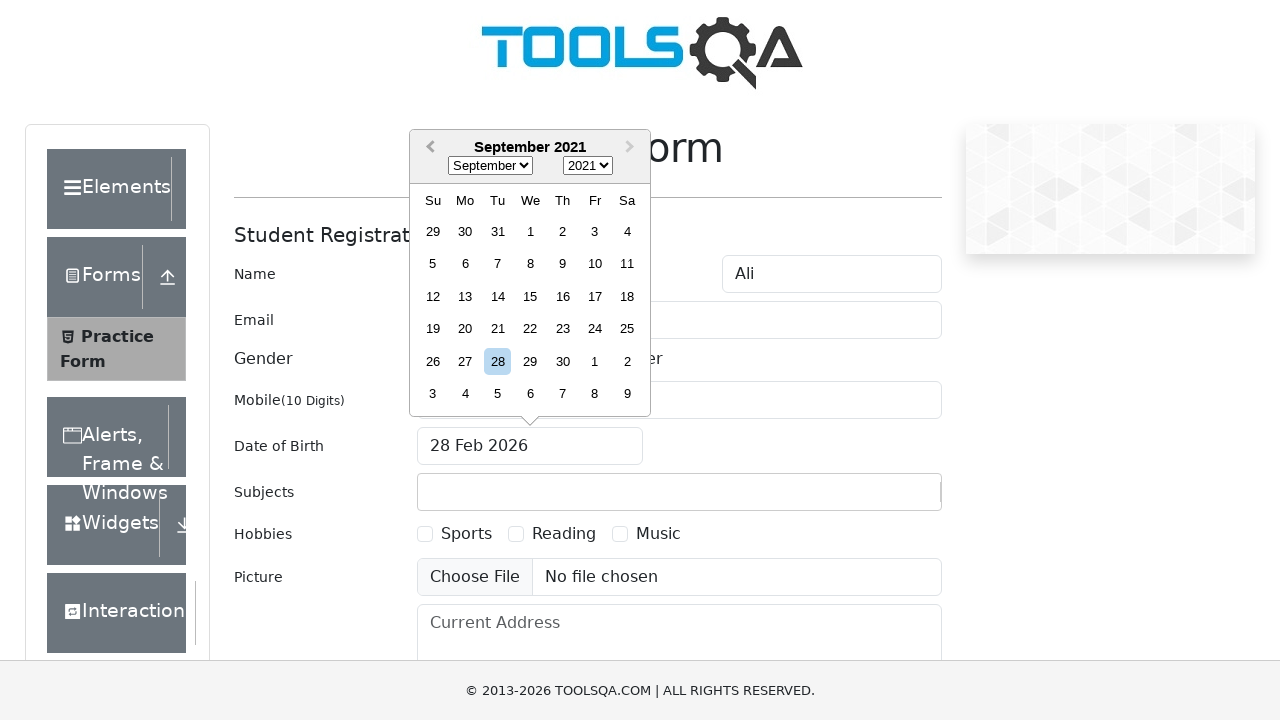

Navigated to previous month in date picker at (428, 148) on xpath=//button[contains(@class, 'react-datepicker__navigation--previous')]
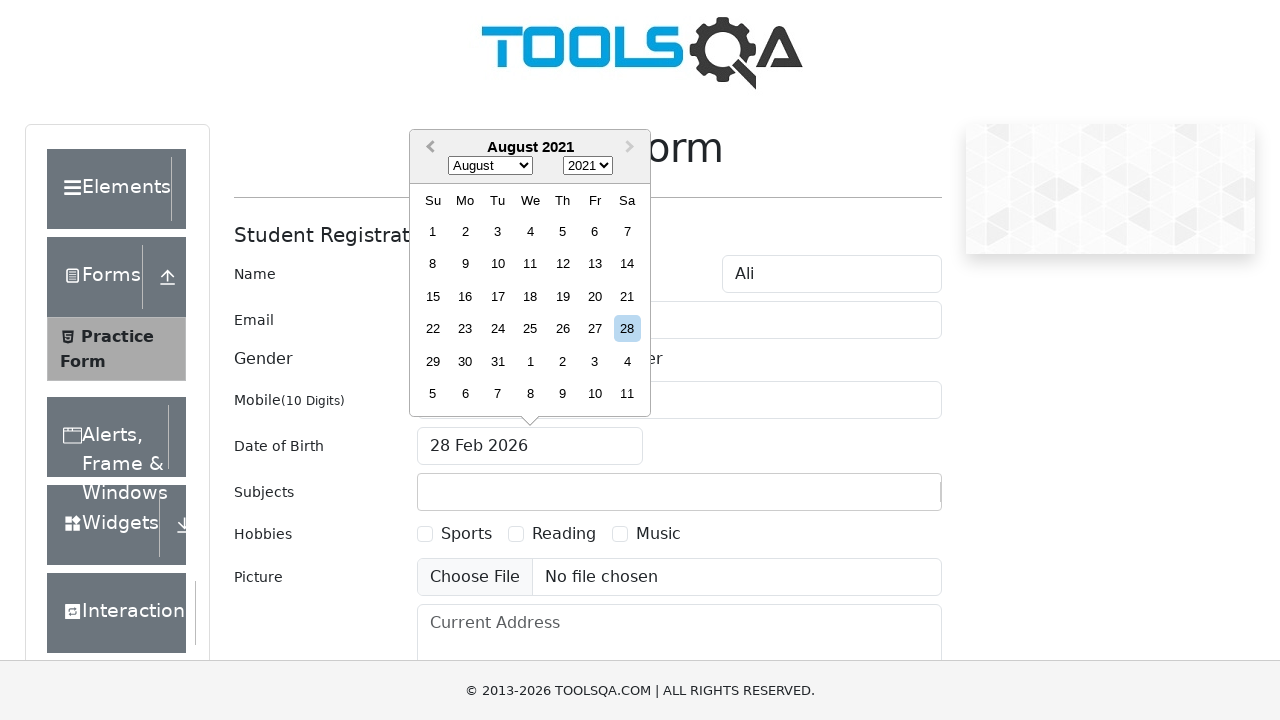

Navigated to previous month in date picker at (428, 148) on xpath=//button[contains(@class, 'react-datepicker__navigation--previous')]
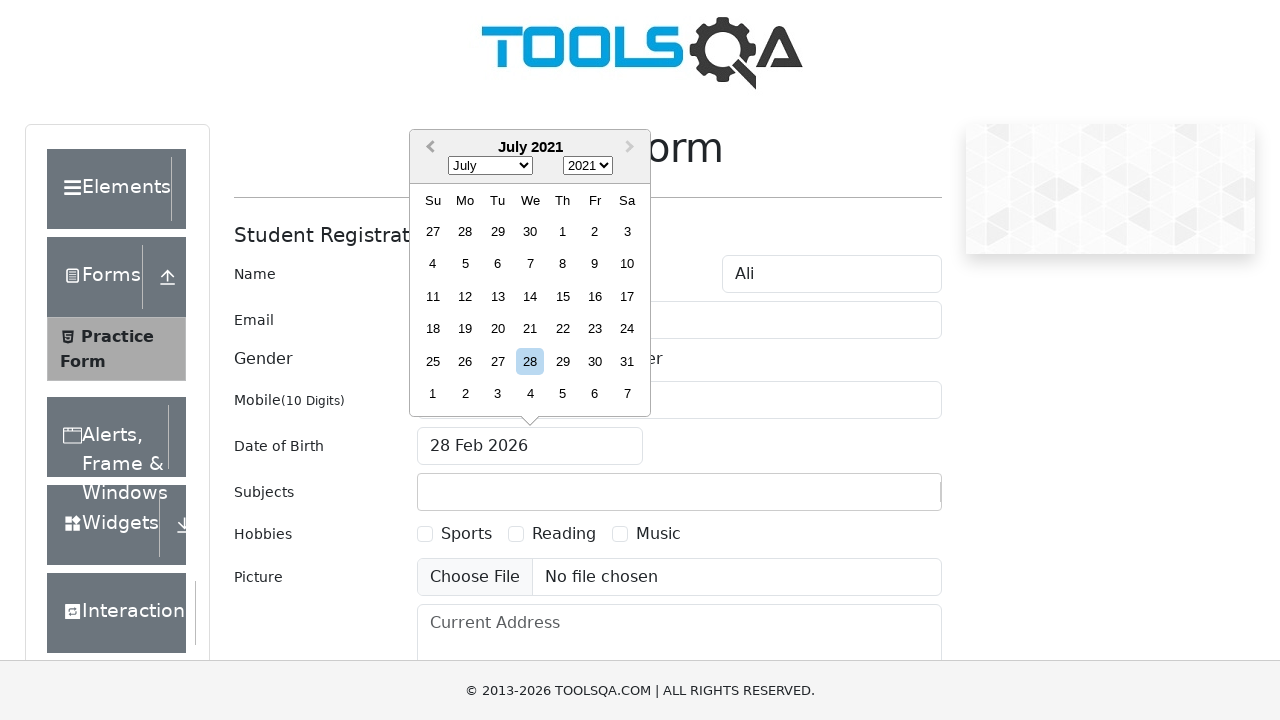

Navigated to previous month in date picker at (428, 148) on xpath=//button[contains(@class, 'react-datepicker__navigation--previous')]
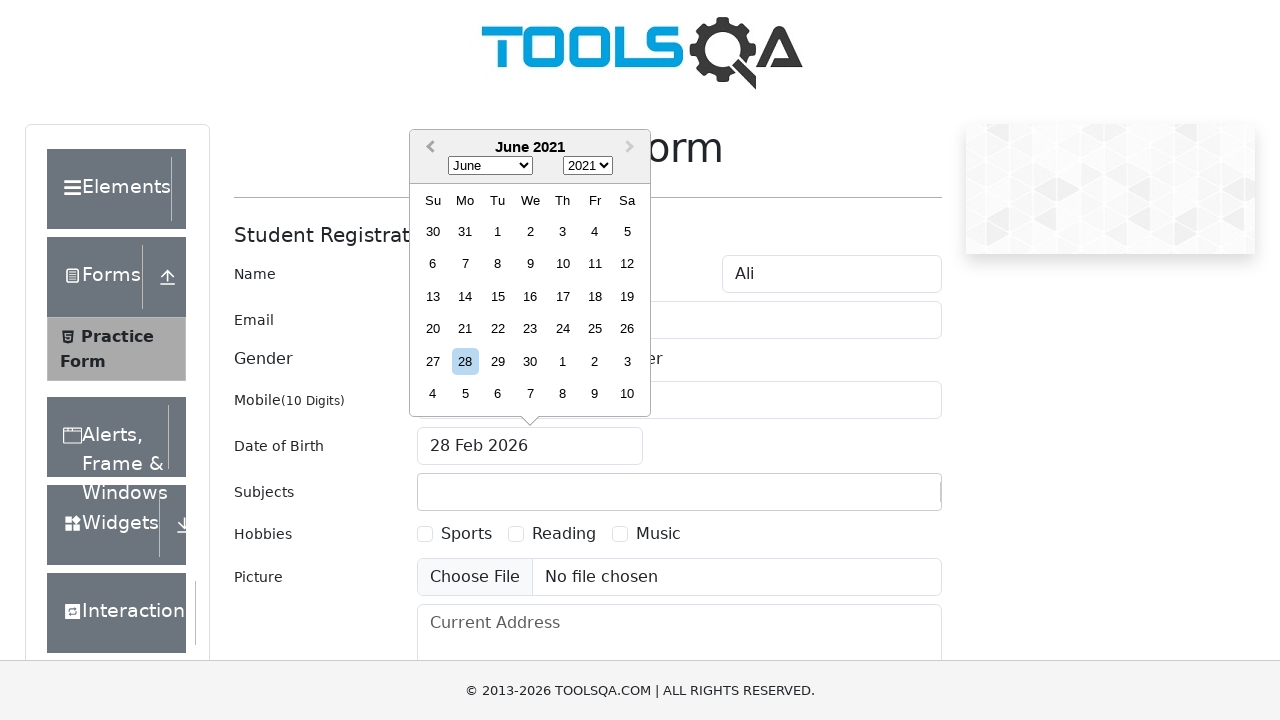

Reached June 2021 in date picker
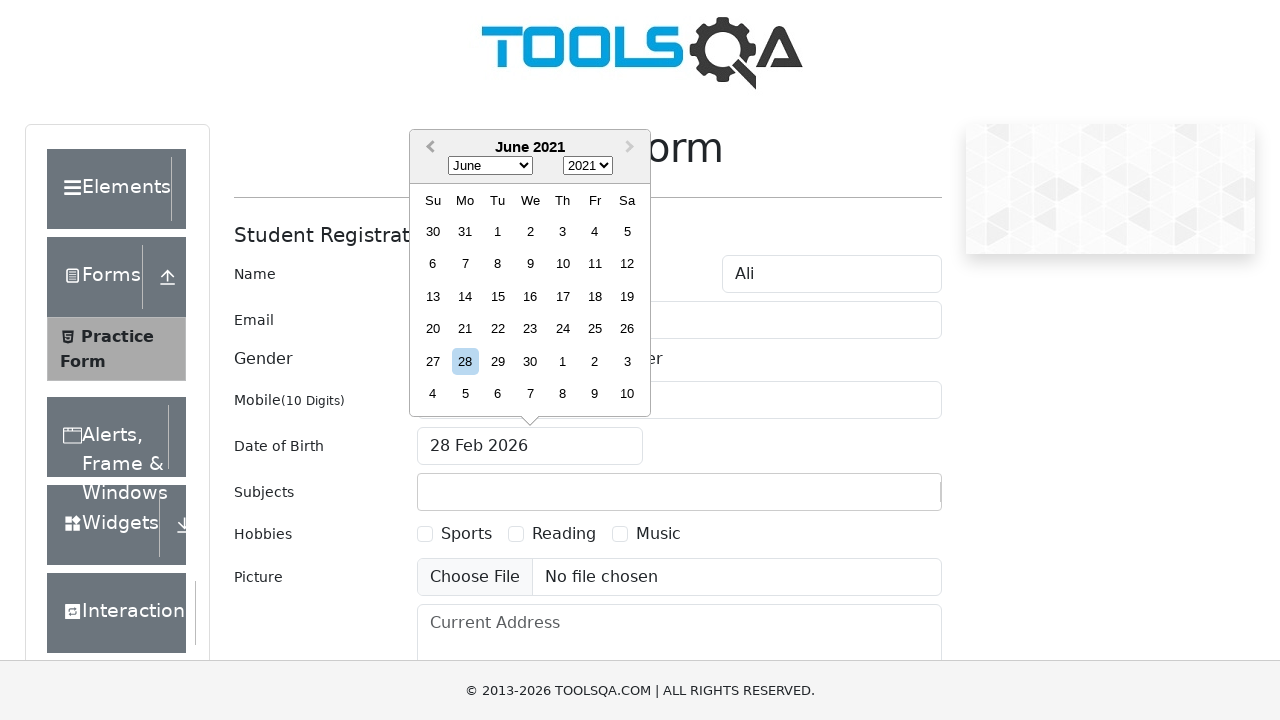

Selected day 17 from the date picker at (562, 296) on .react-datepicker__day--017:not(.react-datepicker__day--outside-month)
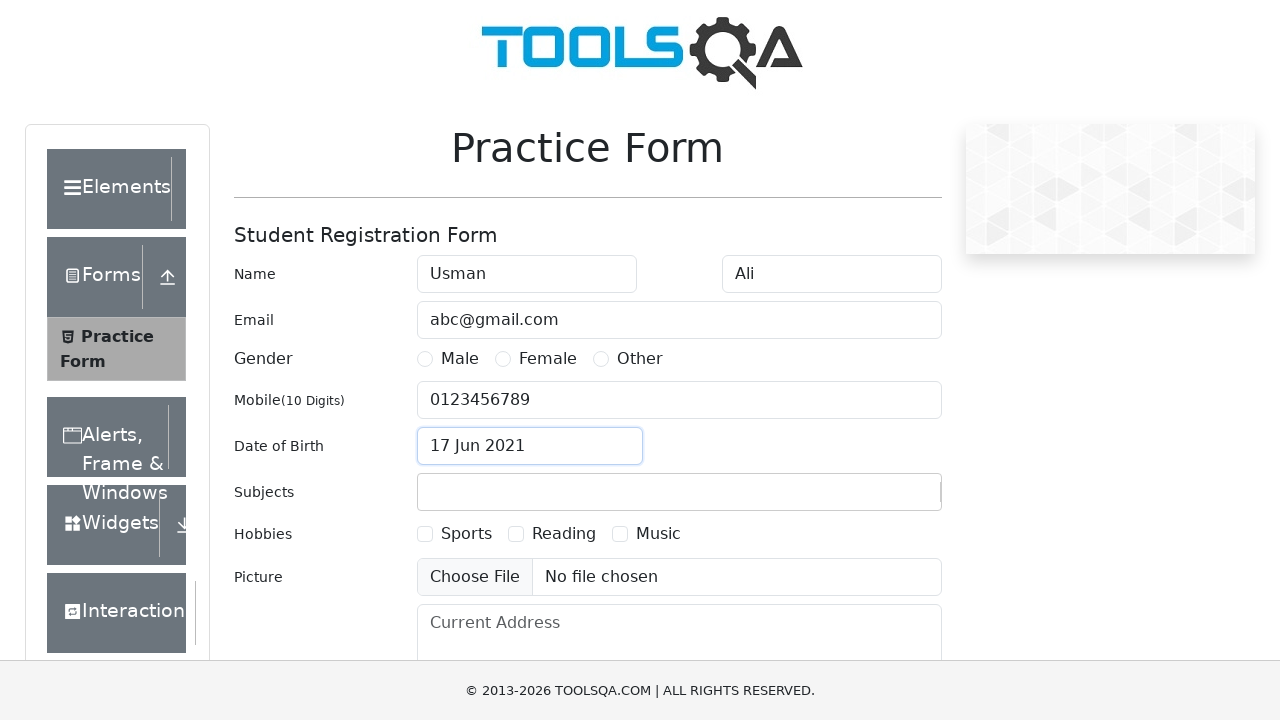

Filled subjects field with 'English' again on #subjectsInput
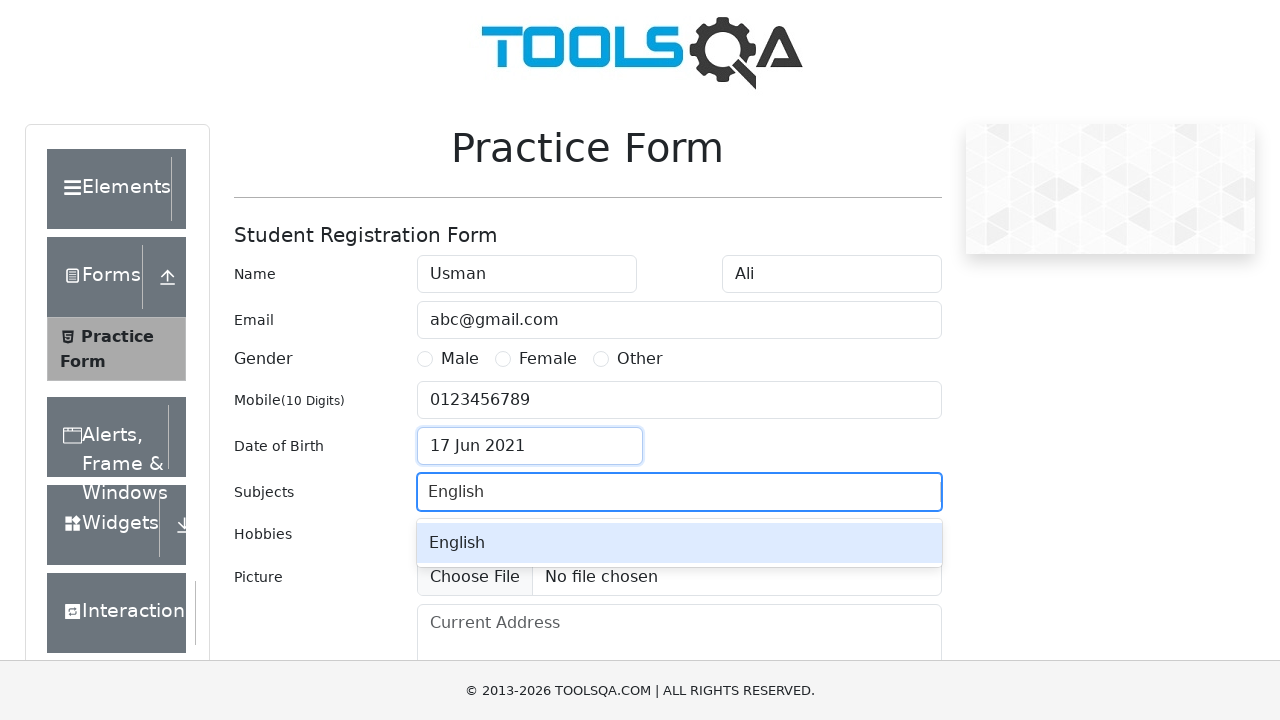

Pressed Tab key to move focus
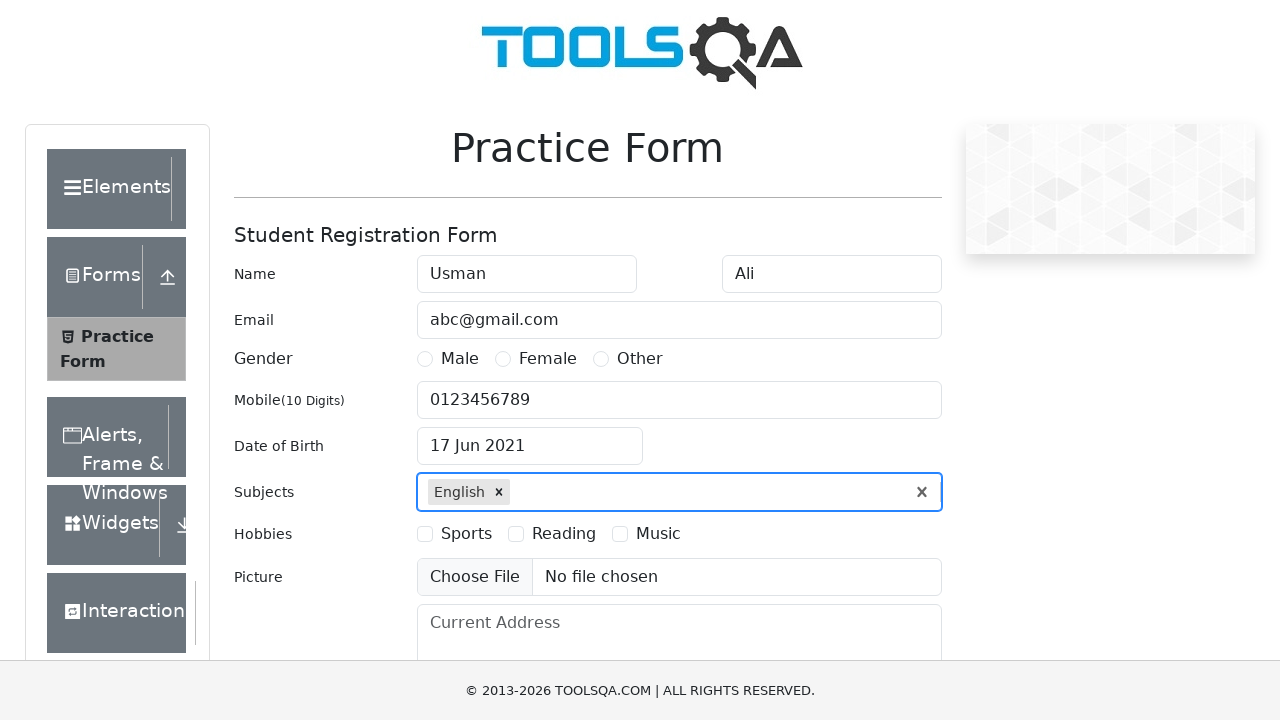

Selected Sports checkbox in hobbies section at (466, 534) on label[for='hobbies-checkbox-1']
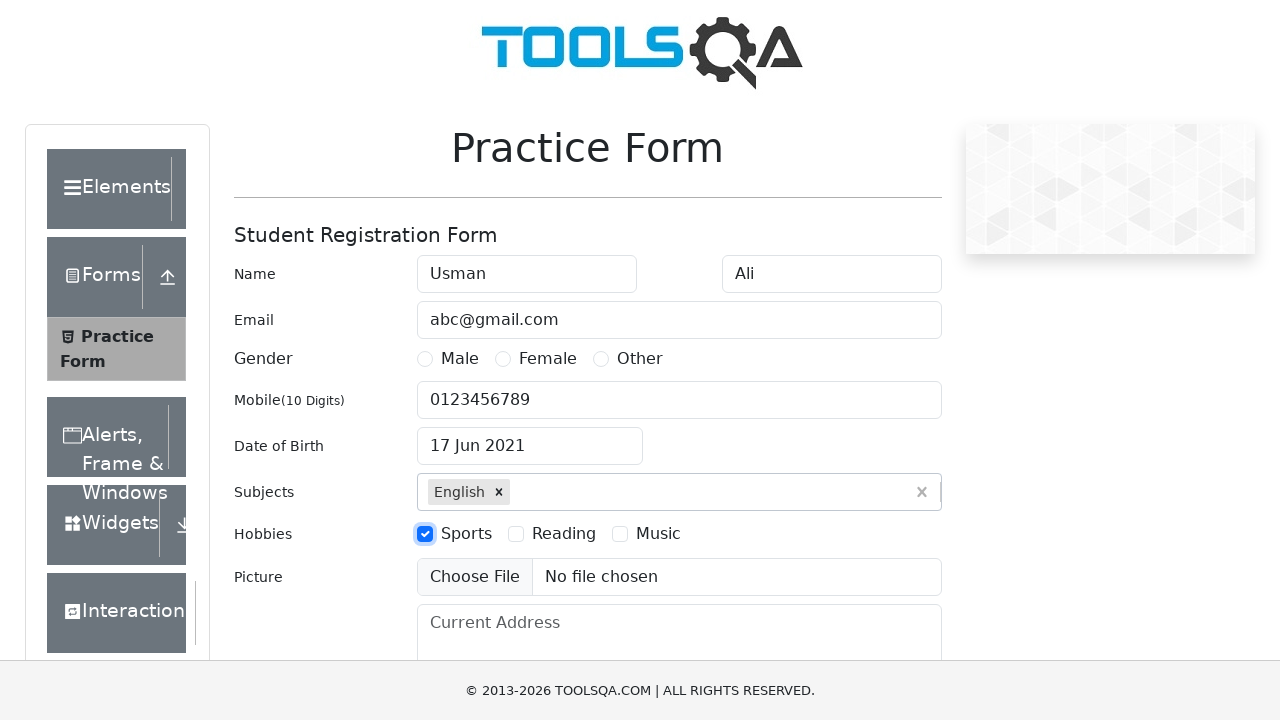

Filled current address field with 'House, Street, City, Country' on #currentAddress
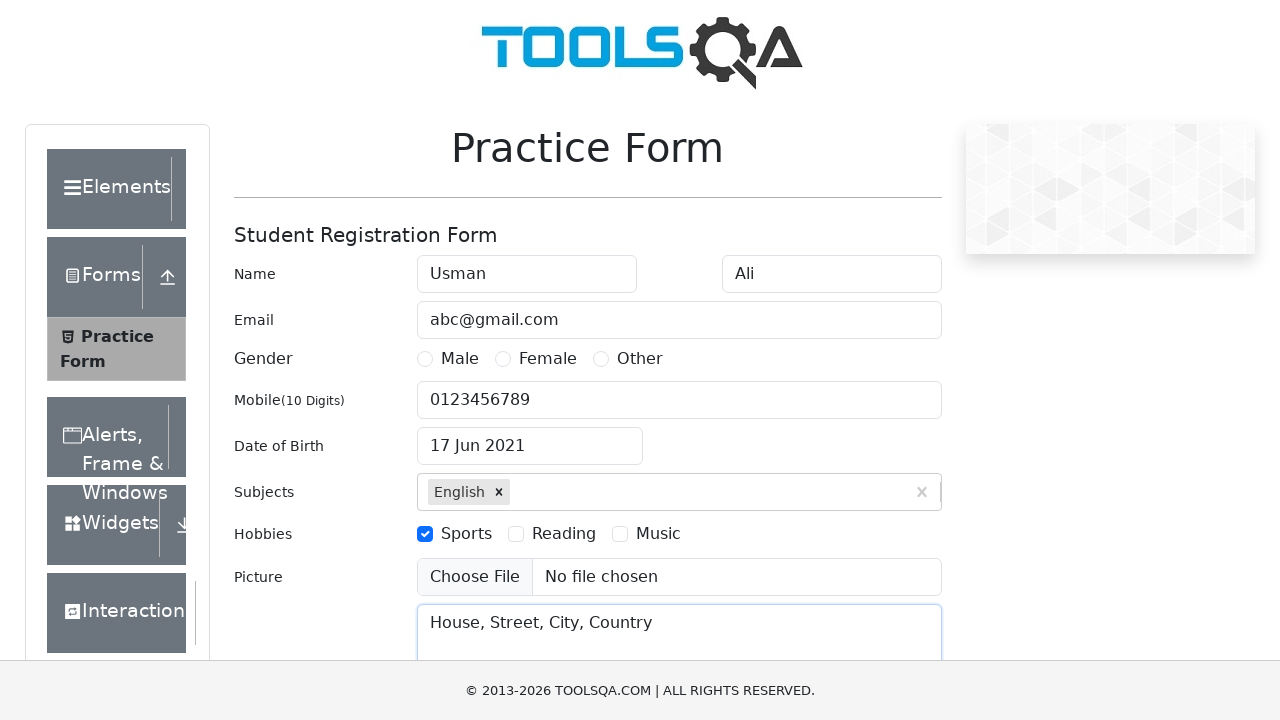

Filled state dropdown with 'NCR' on #react-select-3-input
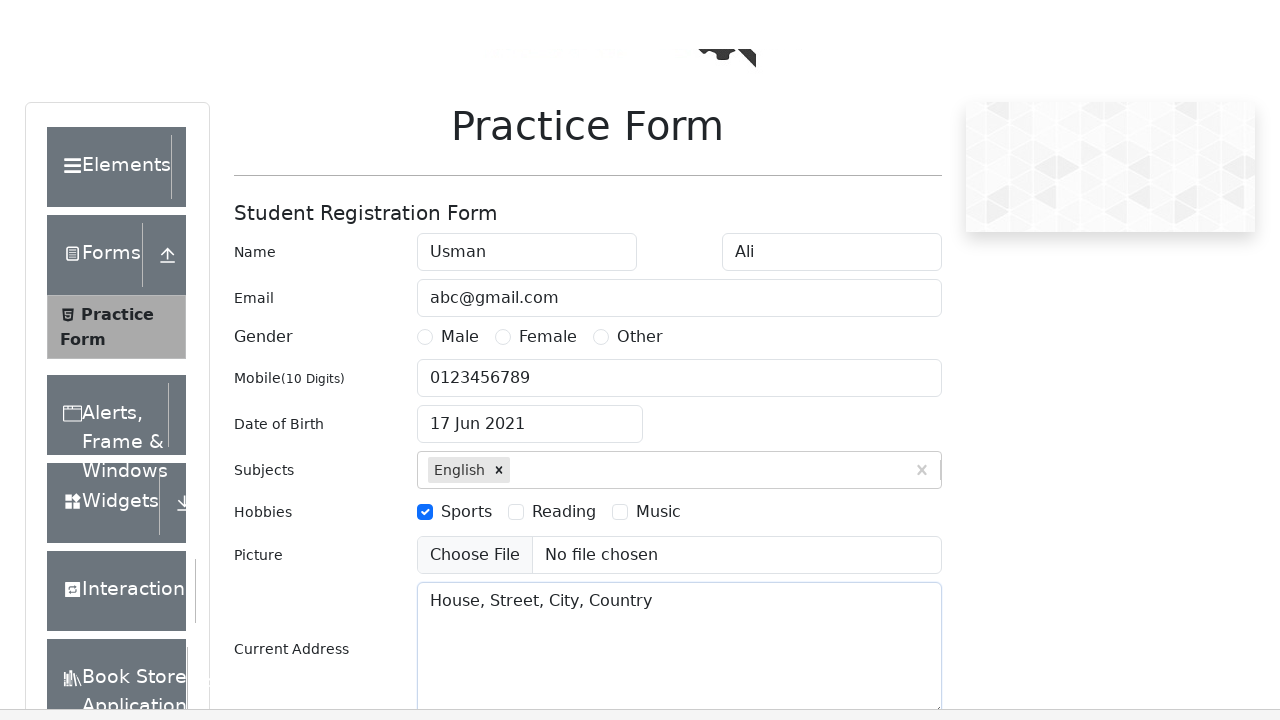

Pressed Tab key to confirm state selection
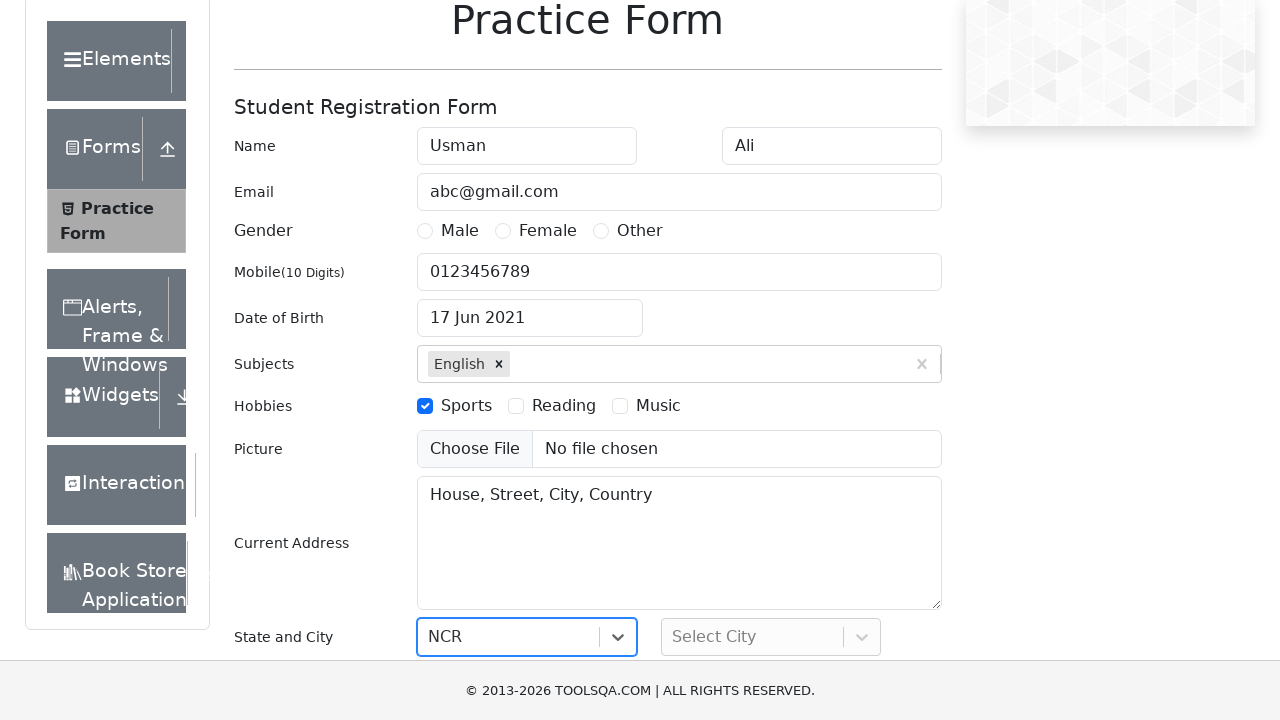

Filled city dropdown with 'Delhi' on #react-select-4-input
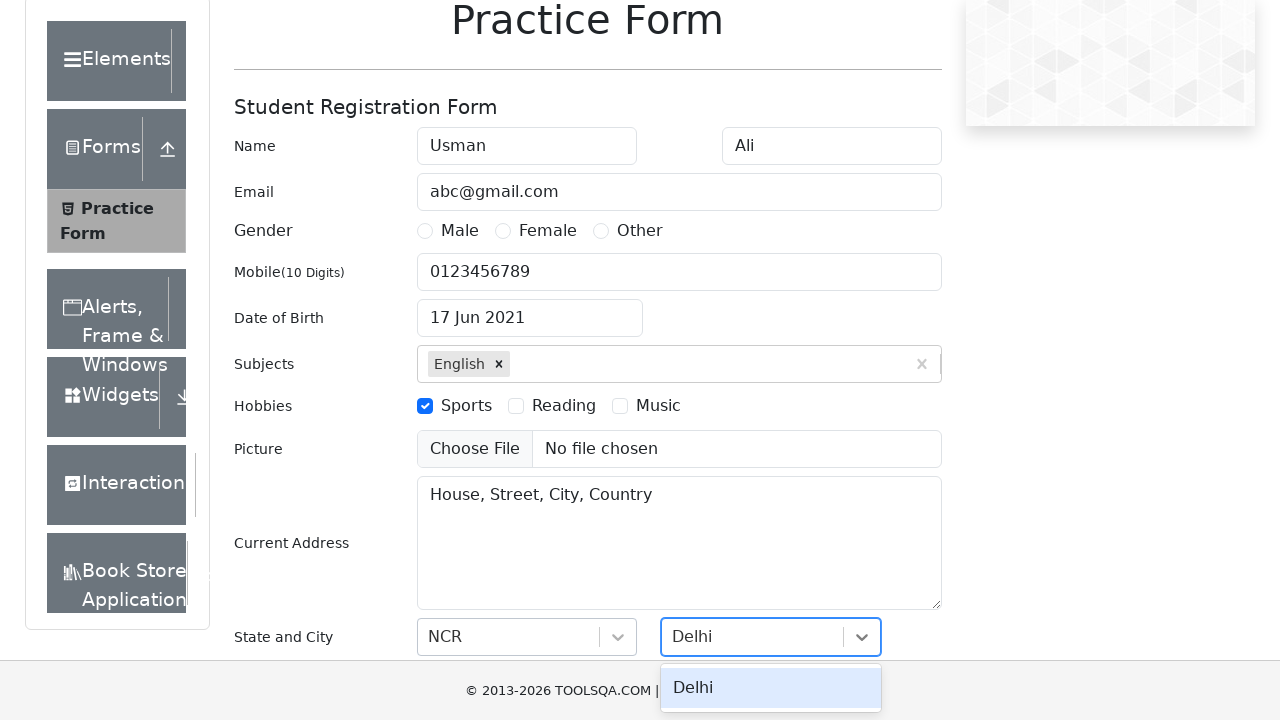

Pressed Tab key to confirm city selection
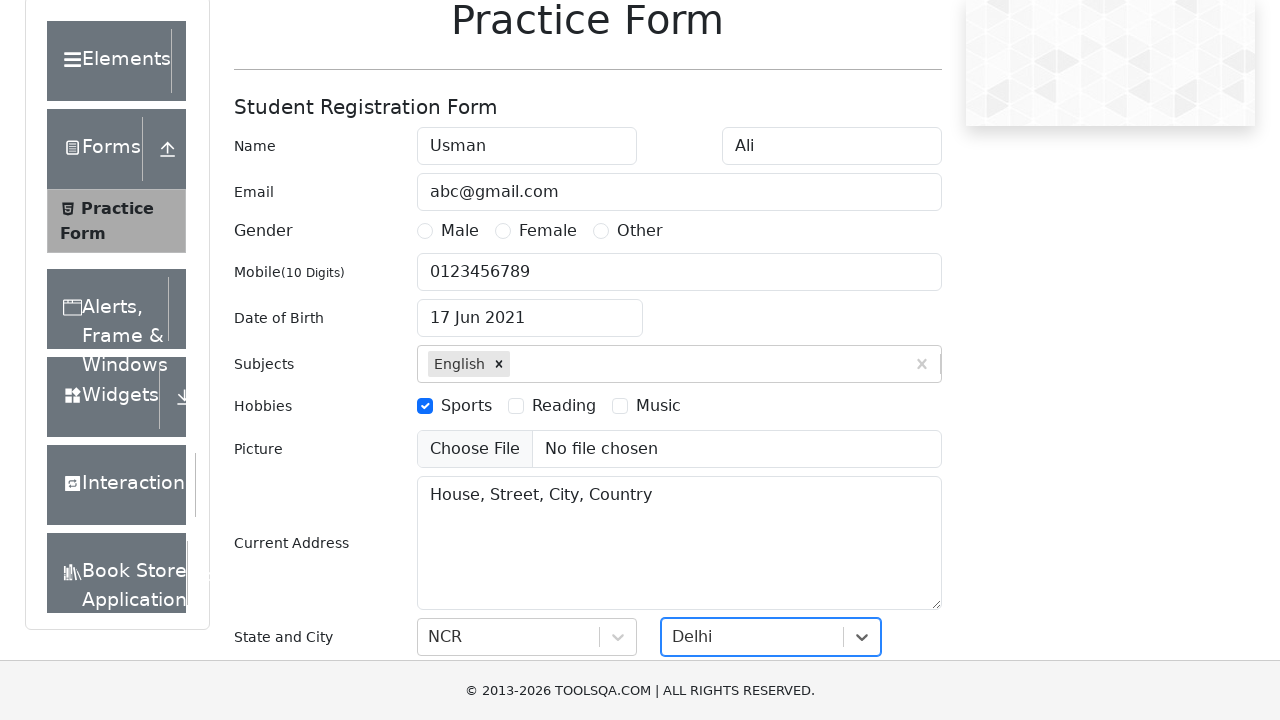

Clicked submit button to submit the form at (885, 499) on #submit
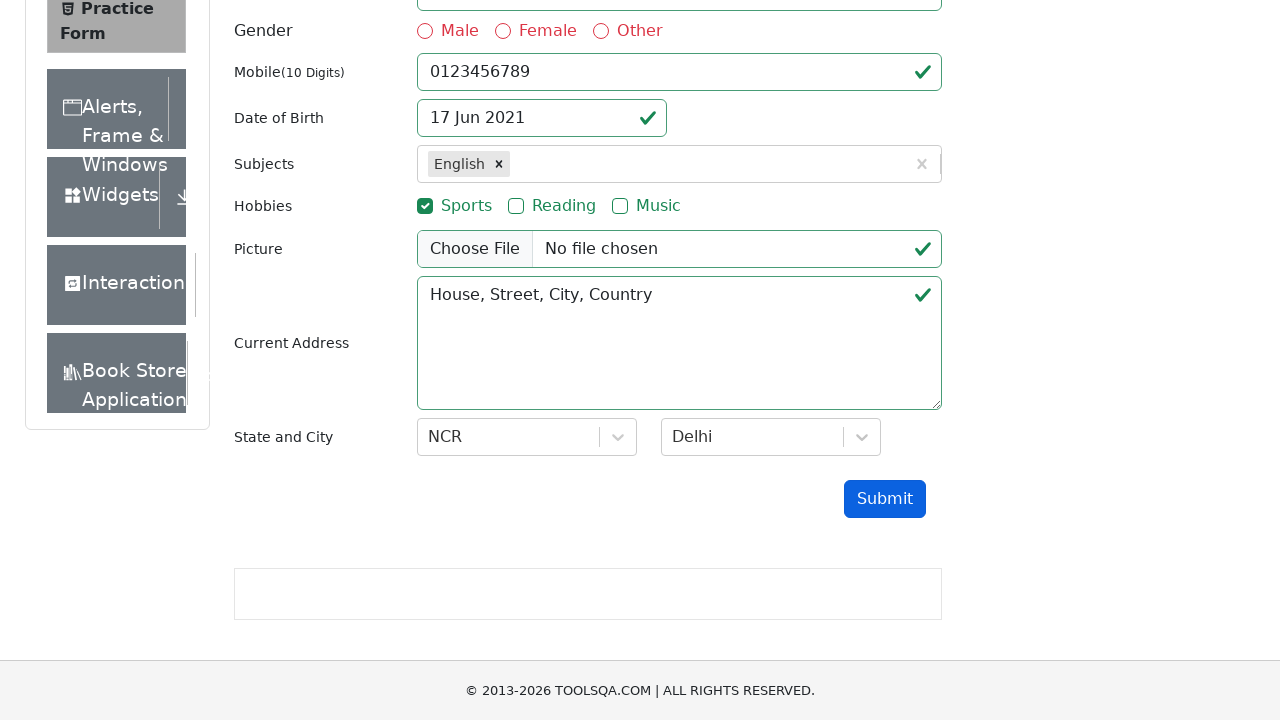

Waited for form submission result
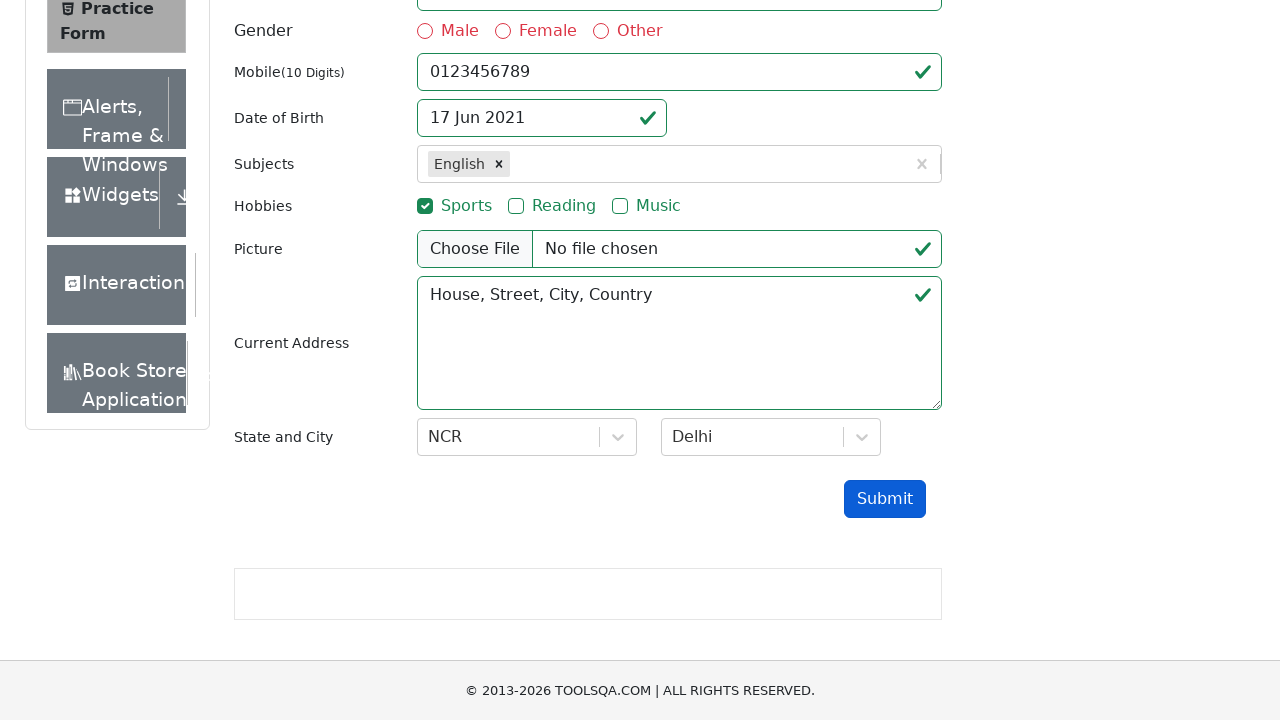

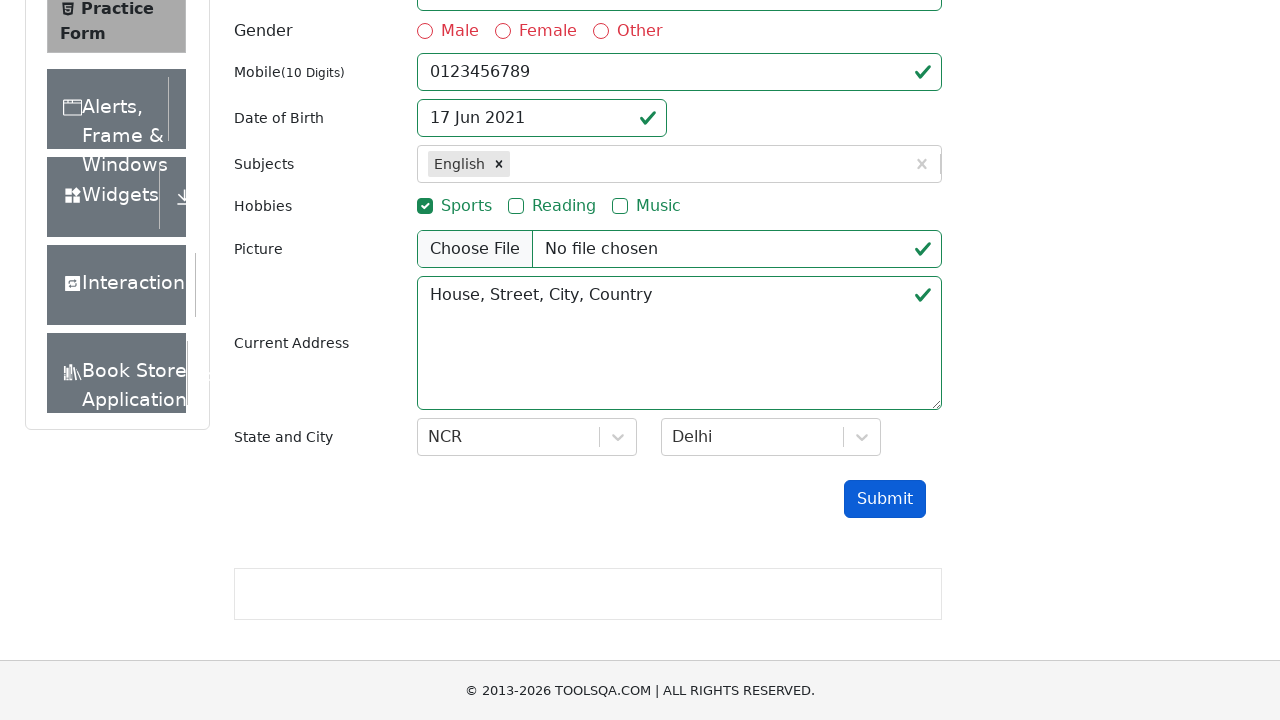